Tests filling a large form by entering text into all input fields and clicking the submit button

Starting URL: http://suninjuly.github.io/huge_form.html

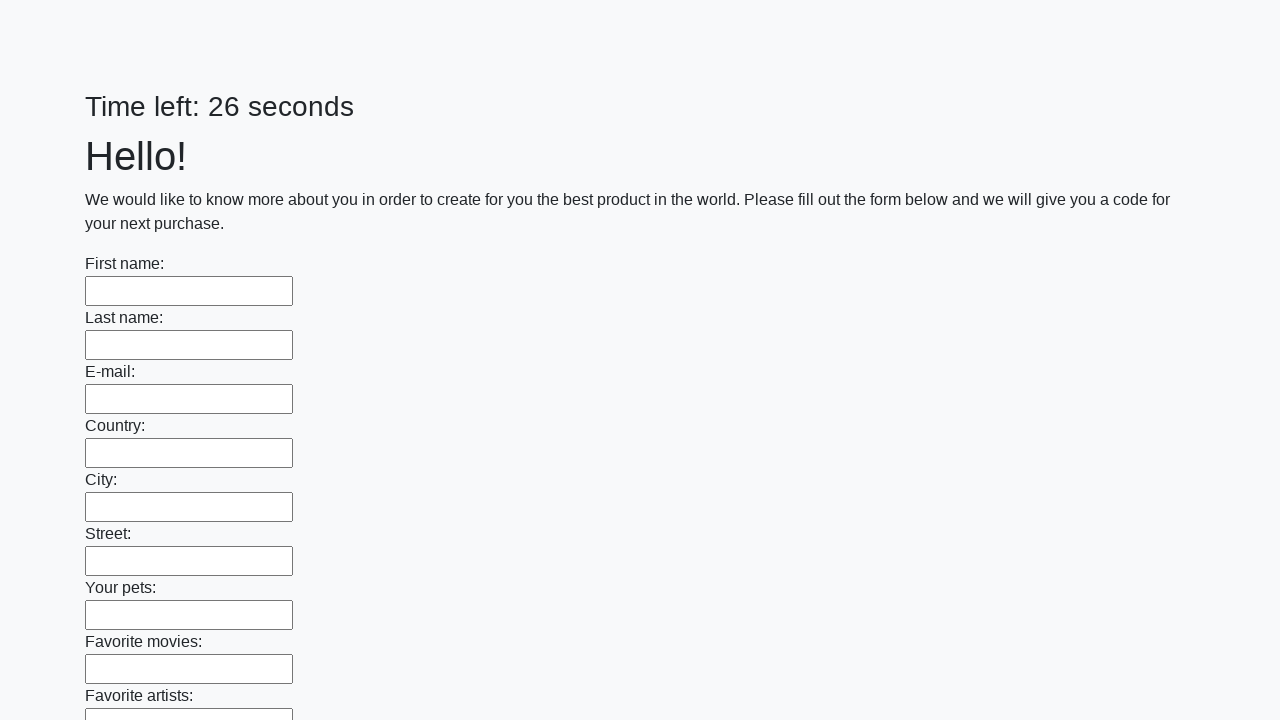

Filled an input field with 'TestAnswer123' on input >> nth=0
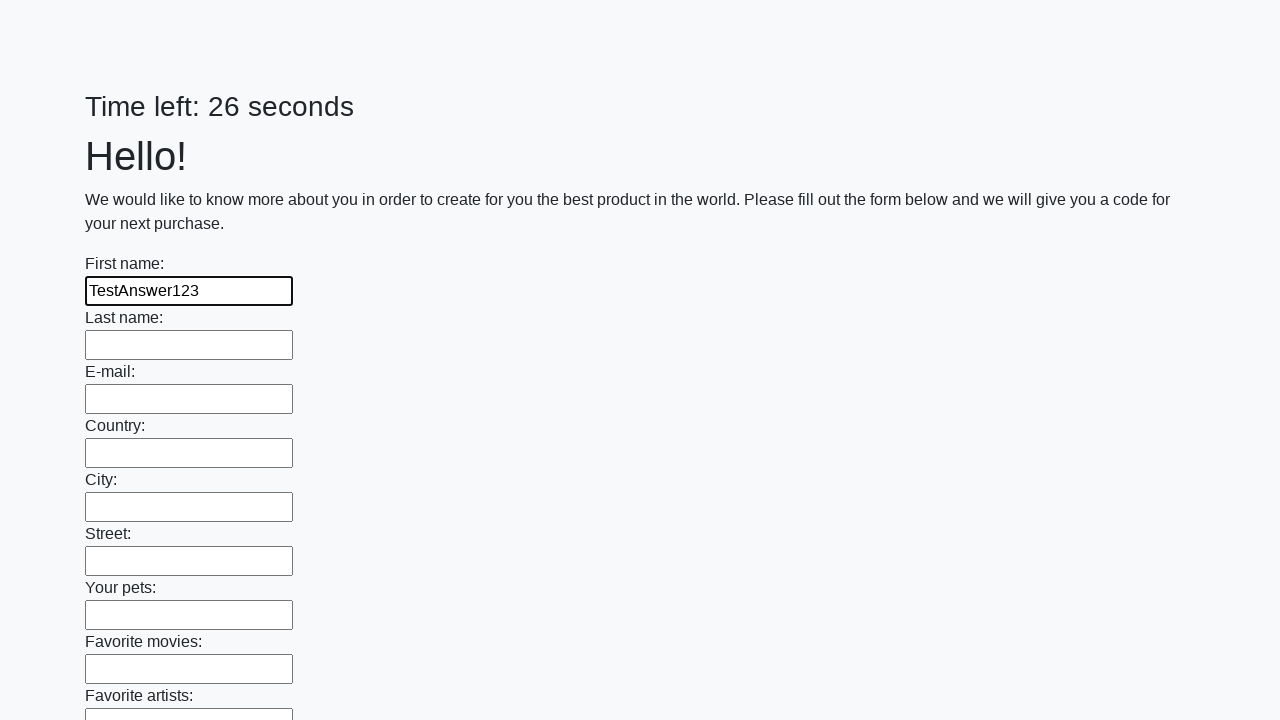

Filled an input field with 'TestAnswer123' on input >> nth=1
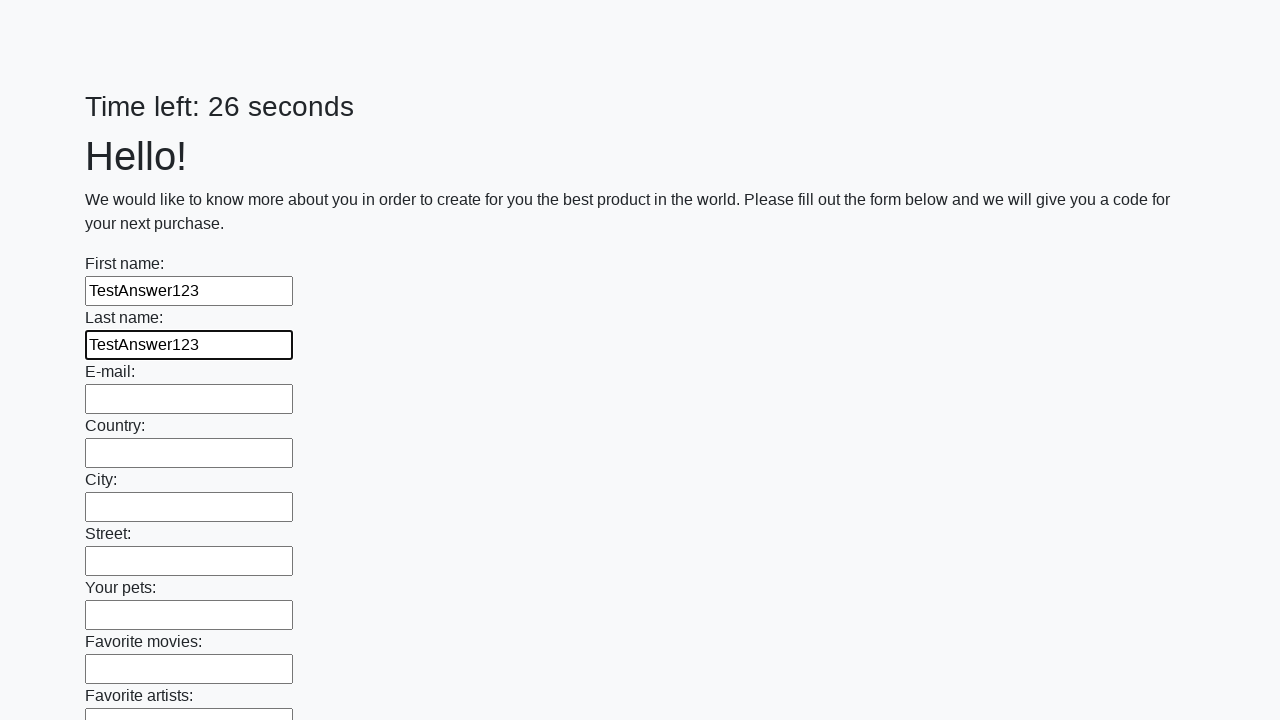

Filled an input field with 'TestAnswer123' on input >> nth=2
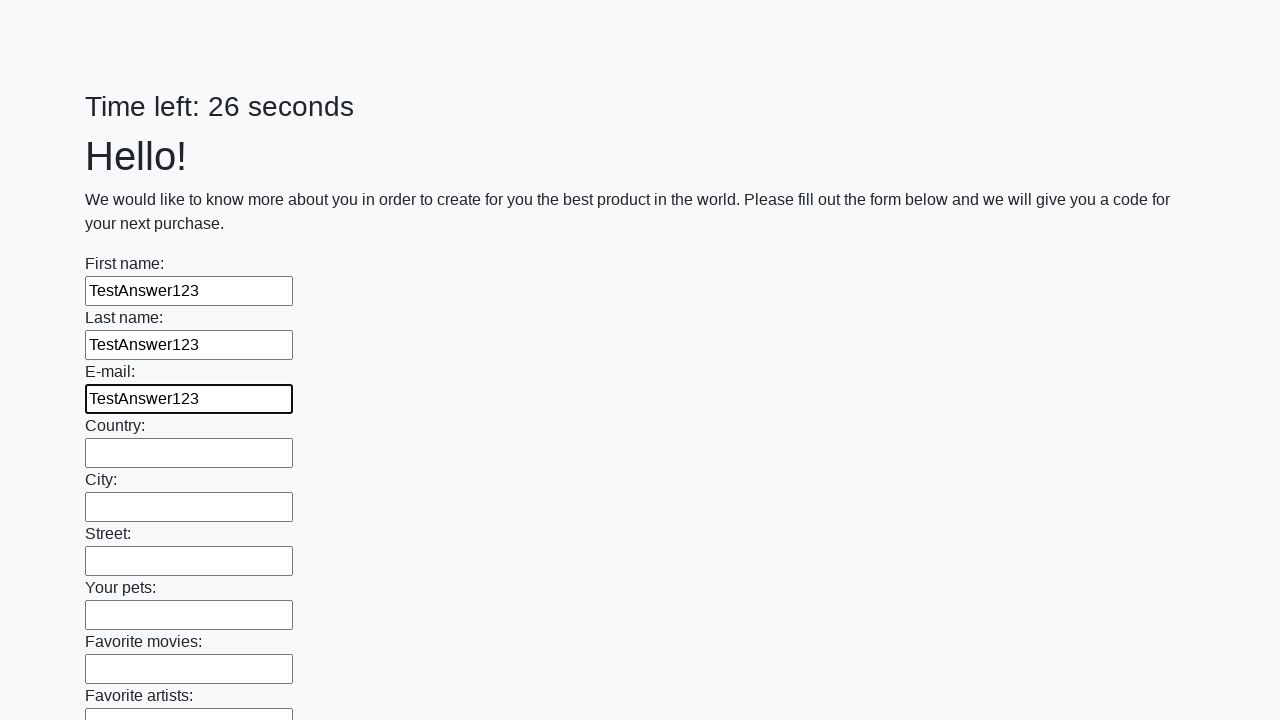

Filled an input field with 'TestAnswer123' on input >> nth=3
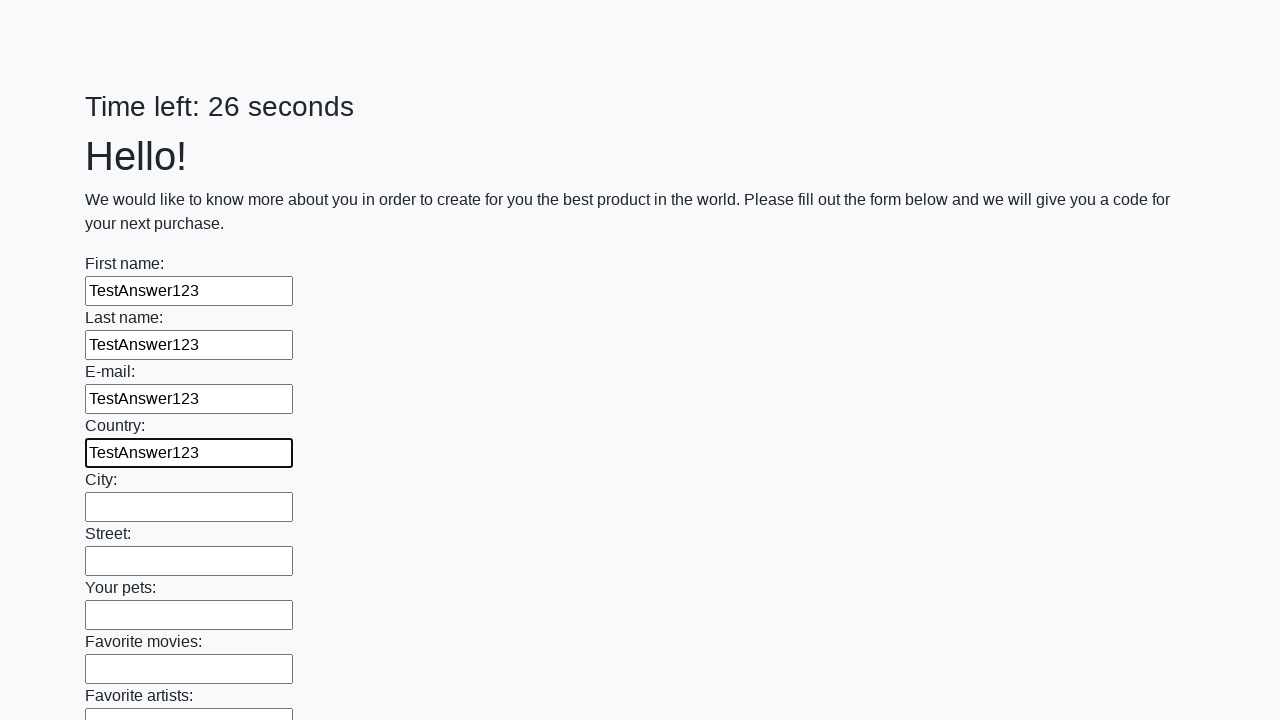

Filled an input field with 'TestAnswer123' on input >> nth=4
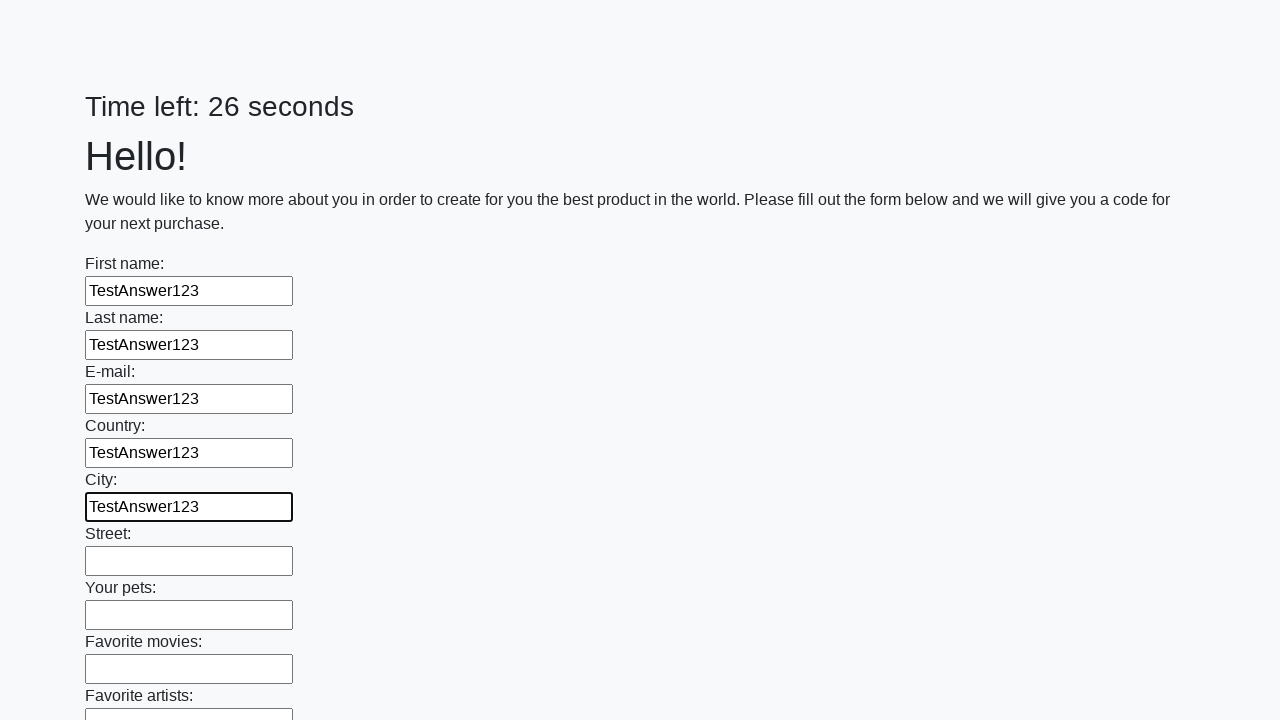

Filled an input field with 'TestAnswer123' on input >> nth=5
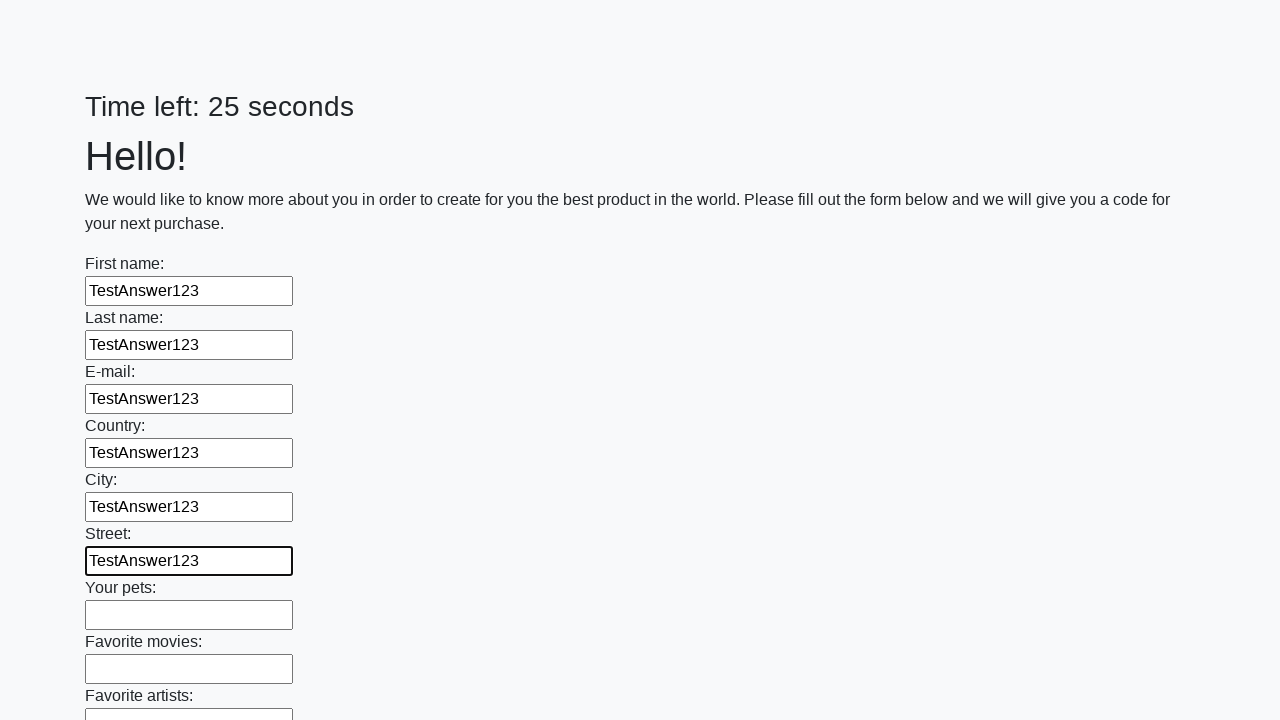

Filled an input field with 'TestAnswer123' on input >> nth=6
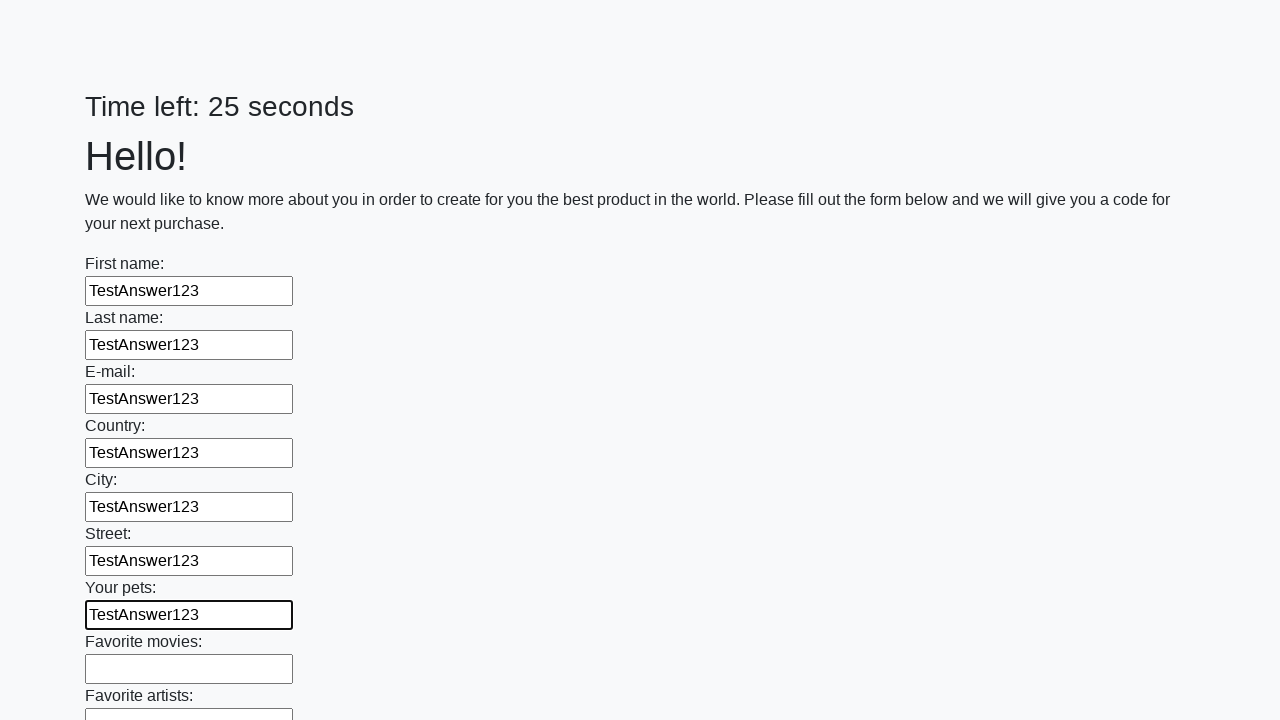

Filled an input field with 'TestAnswer123' on input >> nth=7
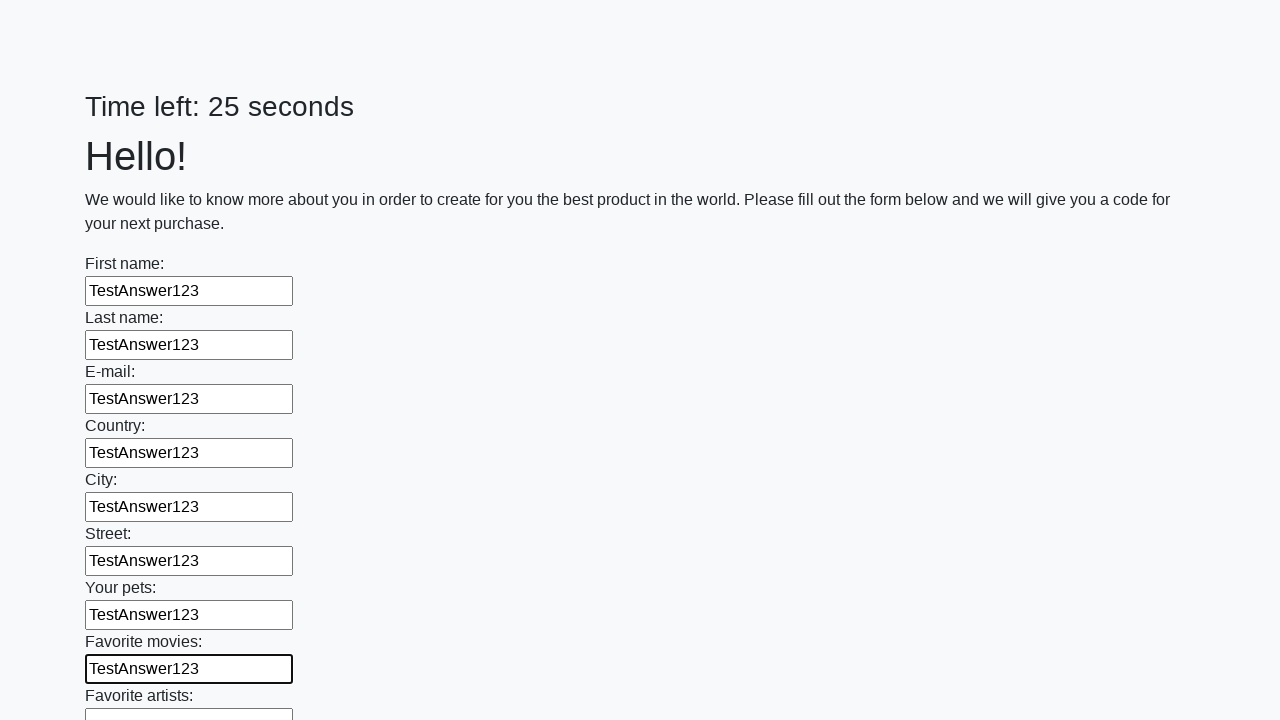

Filled an input field with 'TestAnswer123' on input >> nth=8
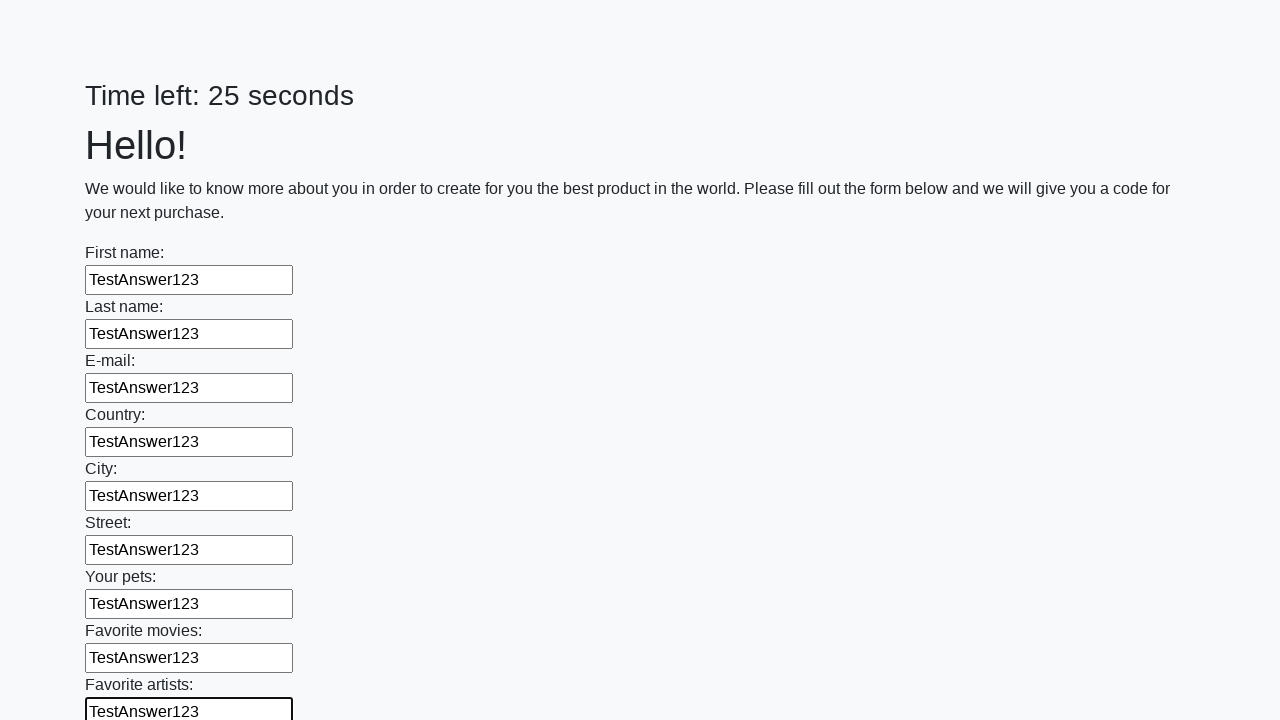

Filled an input field with 'TestAnswer123' on input >> nth=9
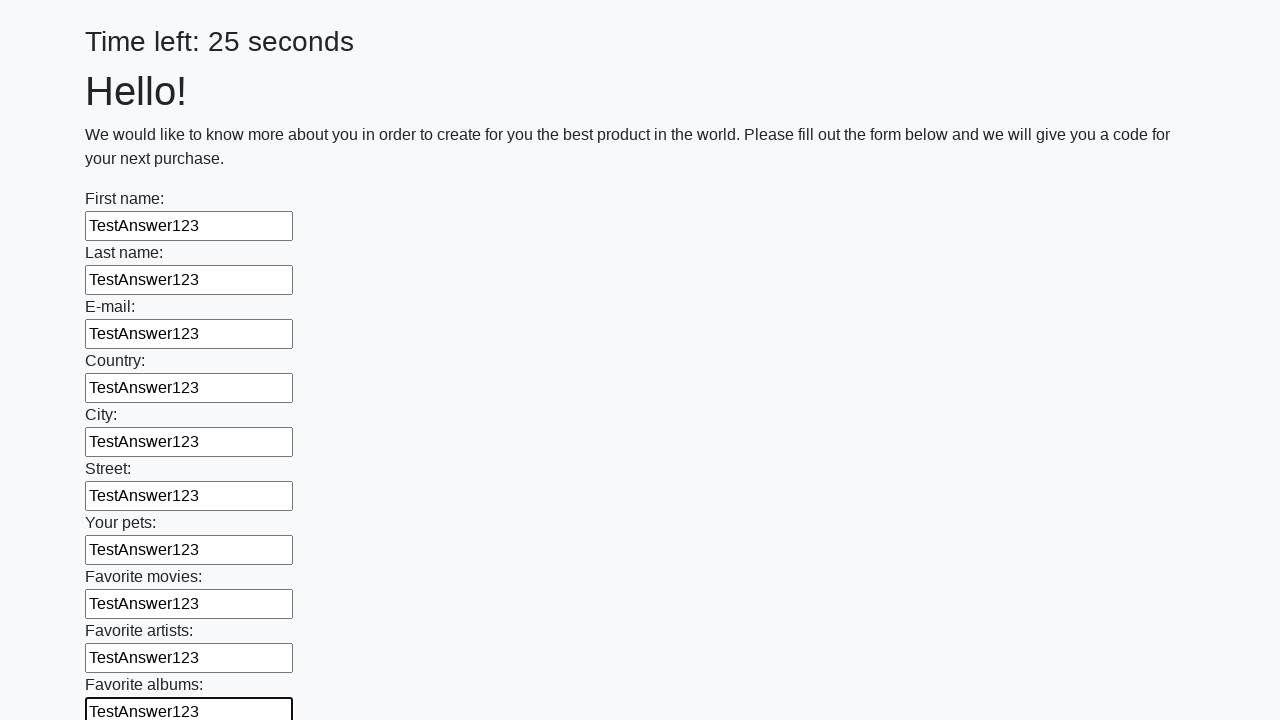

Filled an input field with 'TestAnswer123' on input >> nth=10
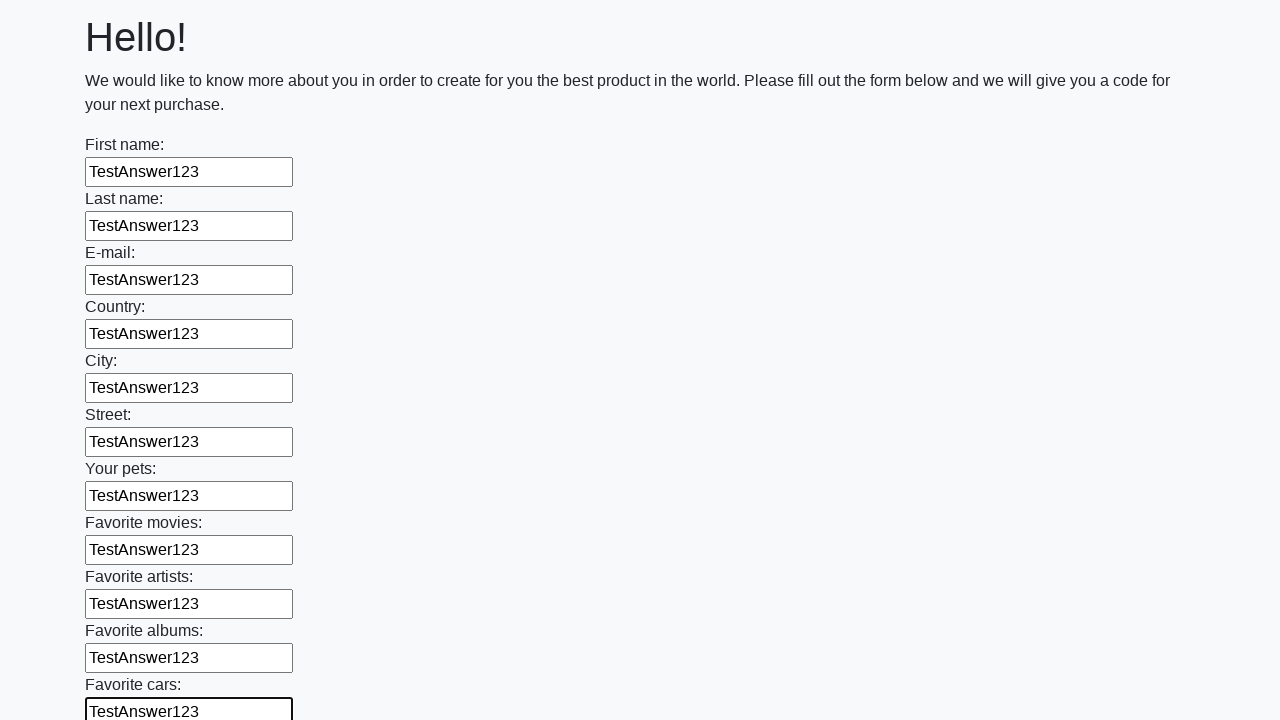

Filled an input field with 'TestAnswer123' on input >> nth=11
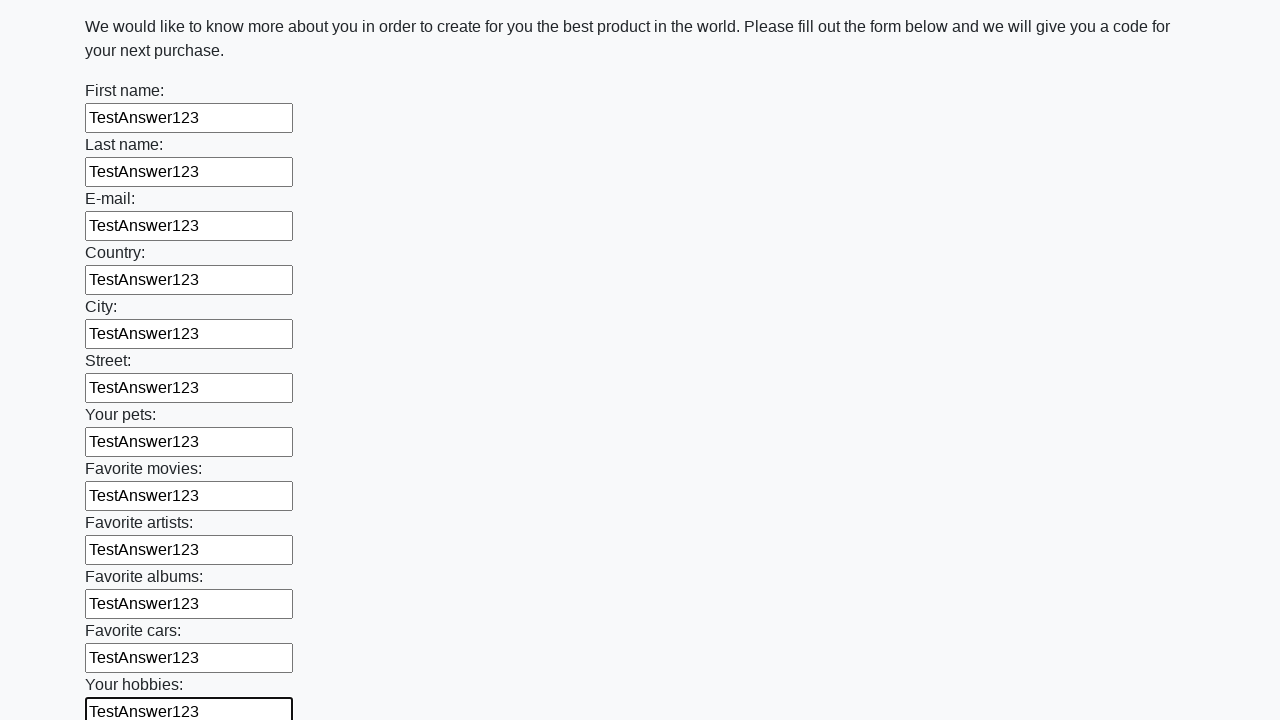

Filled an input field with 'TestAnswer123' on input >> nth=12
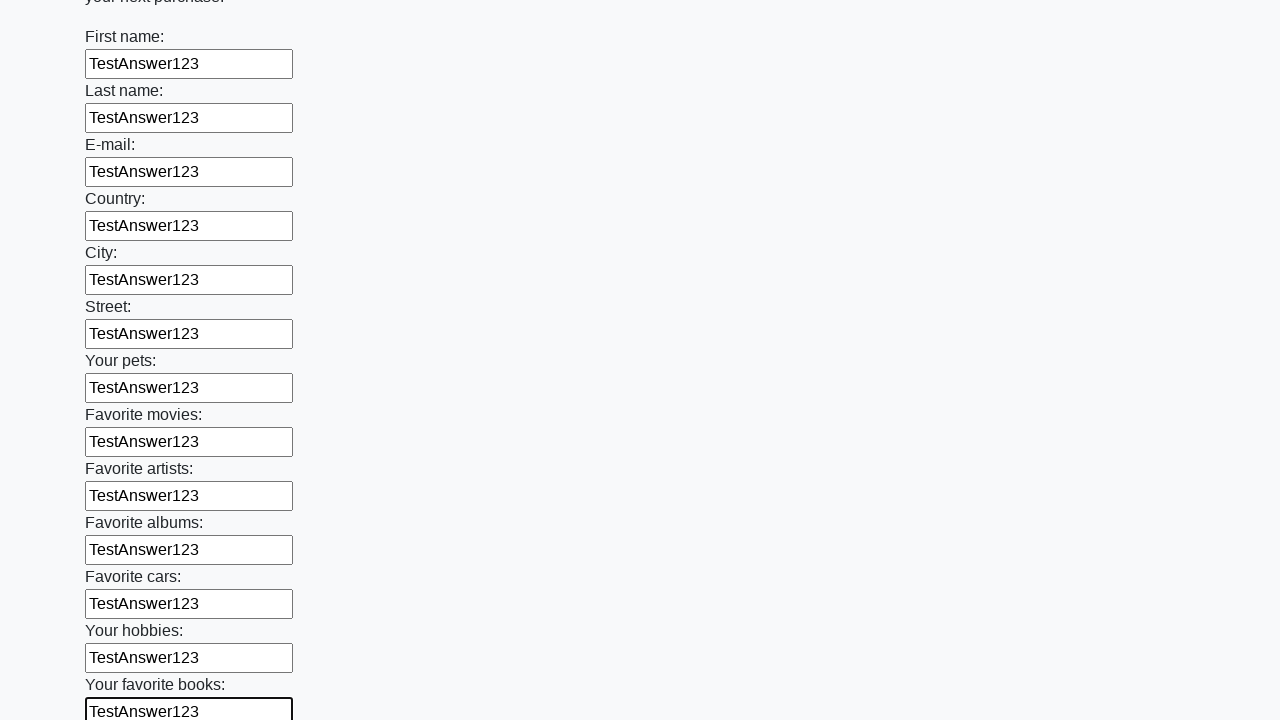

Filled an input field with 'TestAnswer123' on input >> nth=13
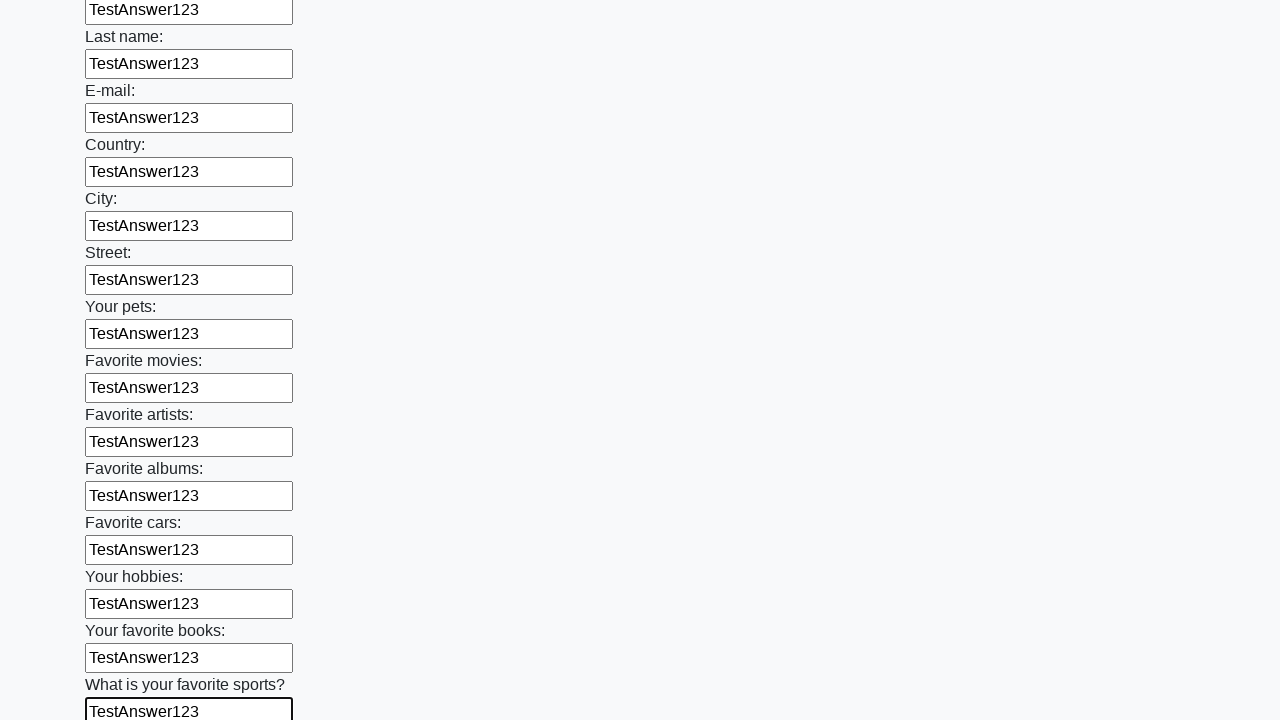

Filled an input field with 'TestAnswer123' on input >> nth=14
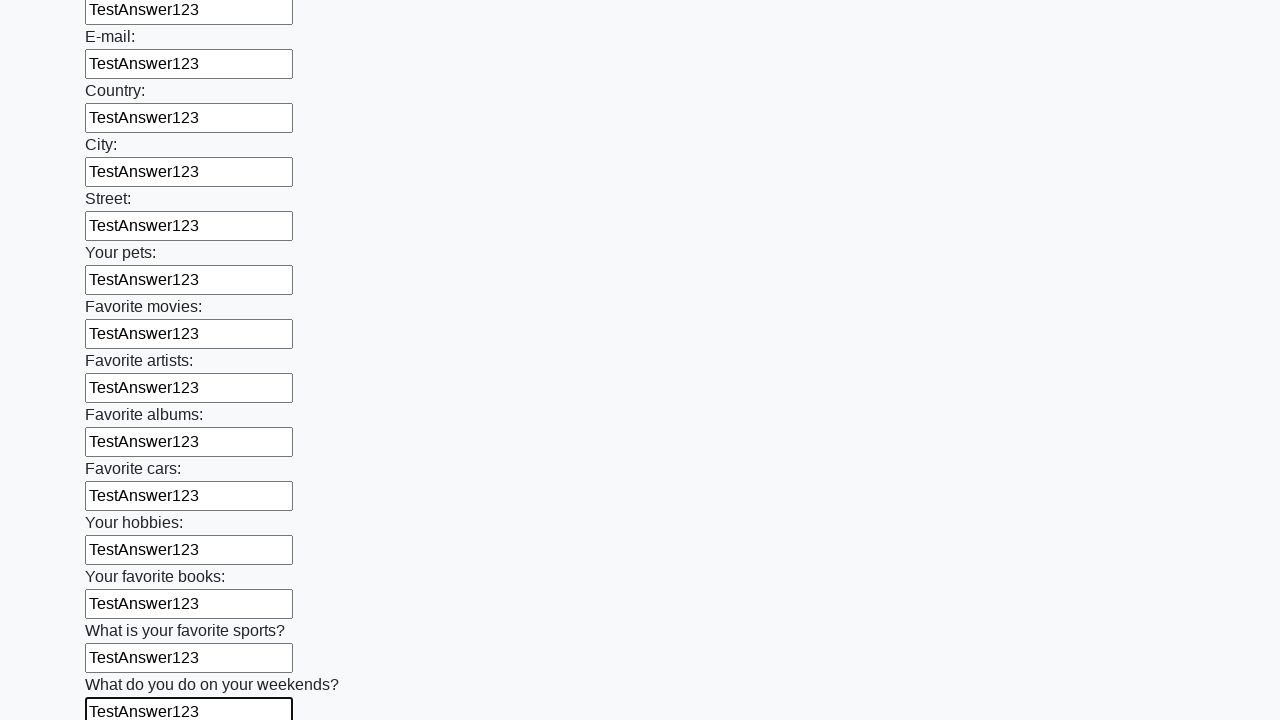

Filled an input field with 'TestAnswer123' on input >> nth=15
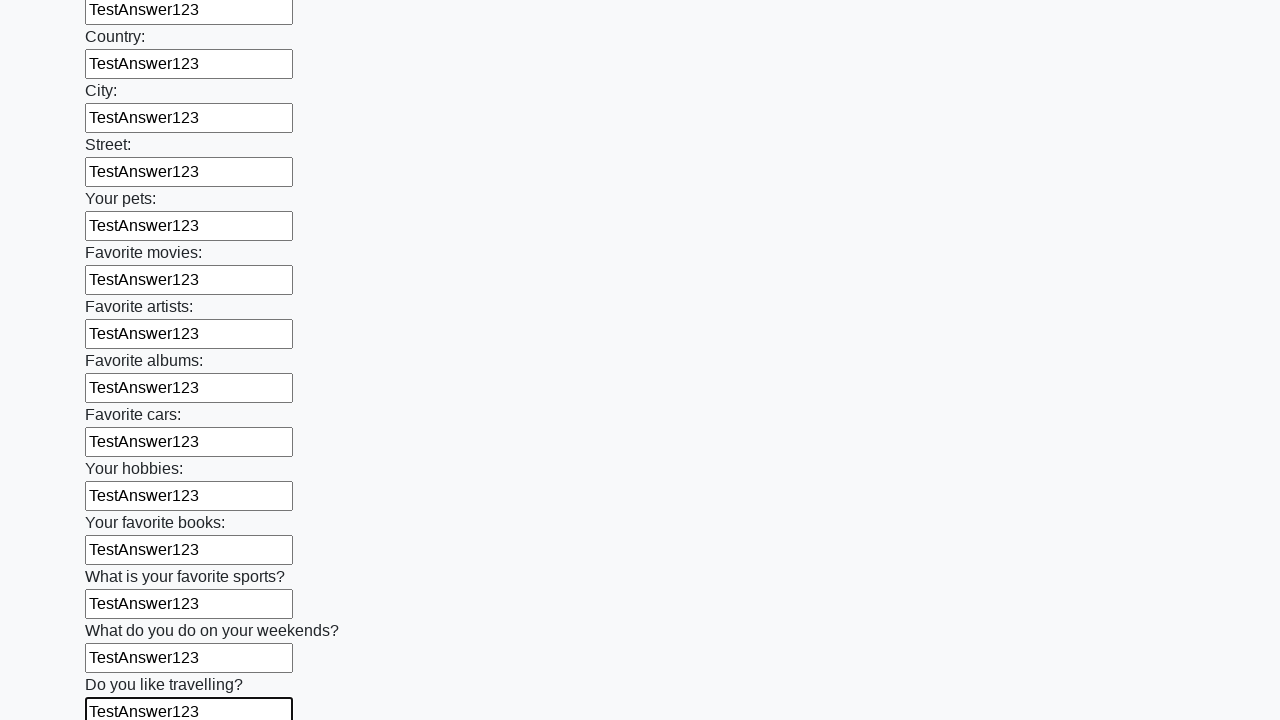

Filled an input field with 'TestAnswer123' on input >> nth=16
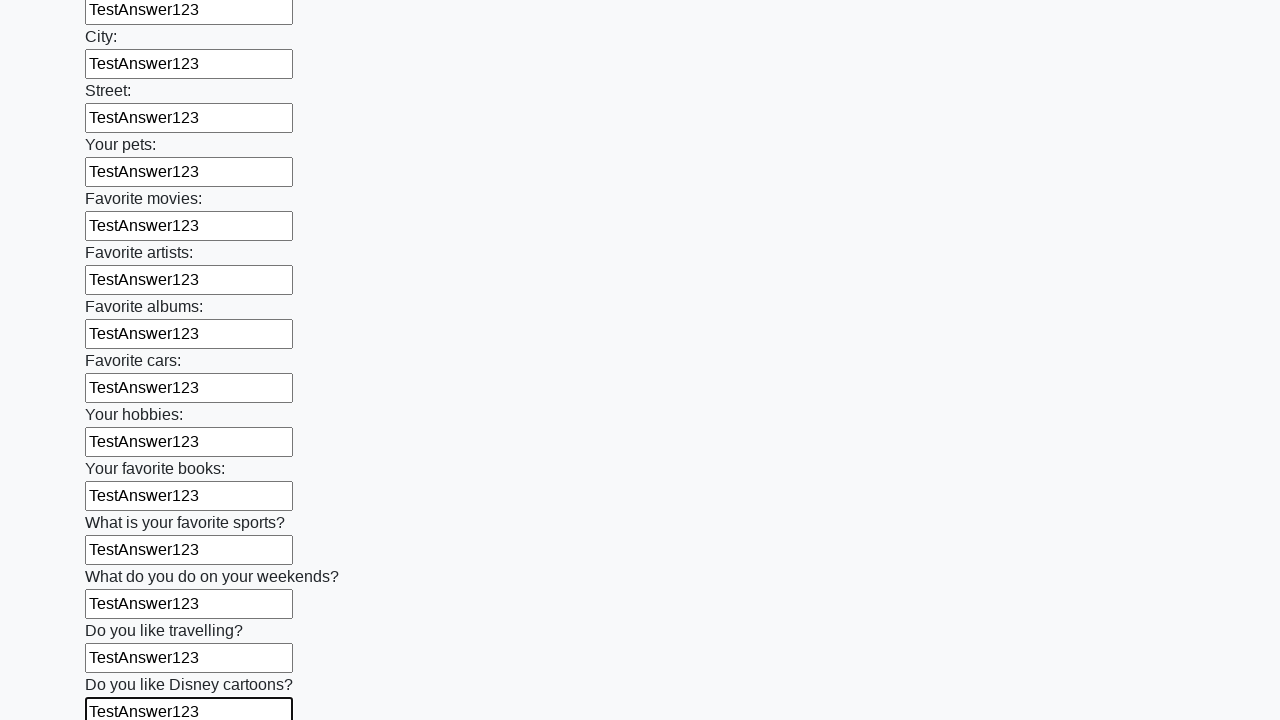

Filled an input field with 'TestAnswer123' on input >> nth=17
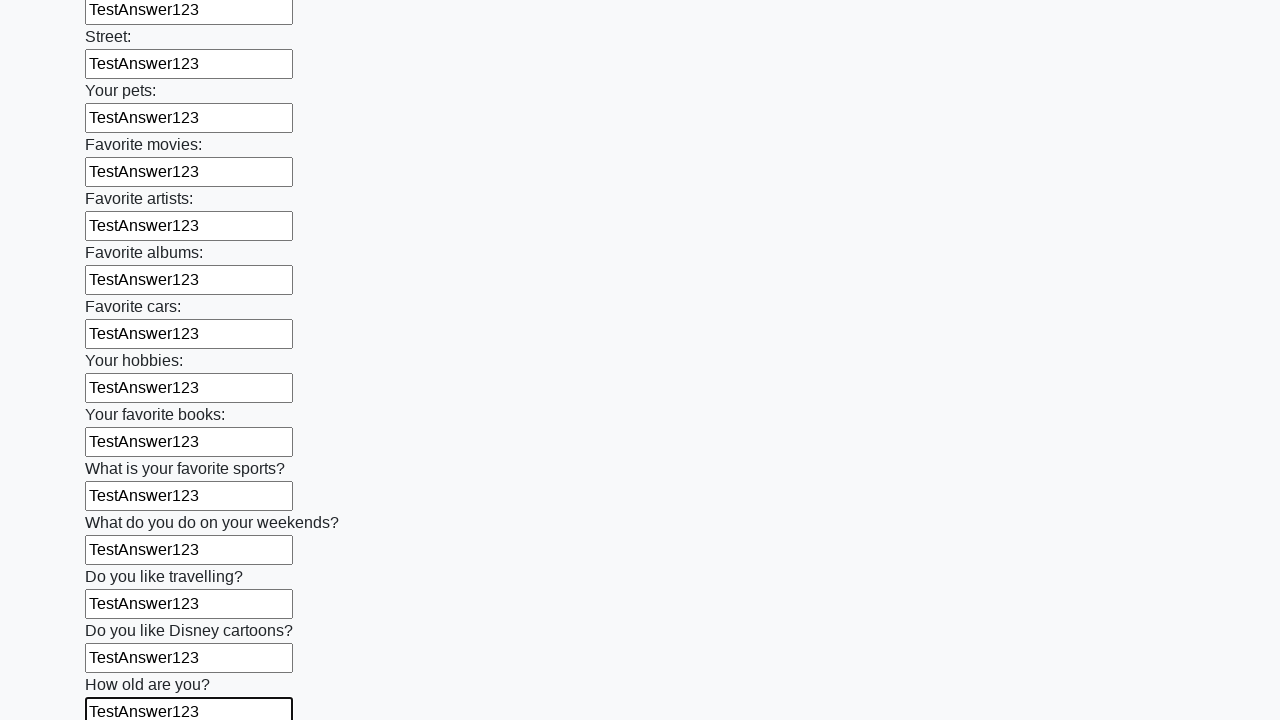

Filled an input field with 'TestAnswer123' on input >> nth=18
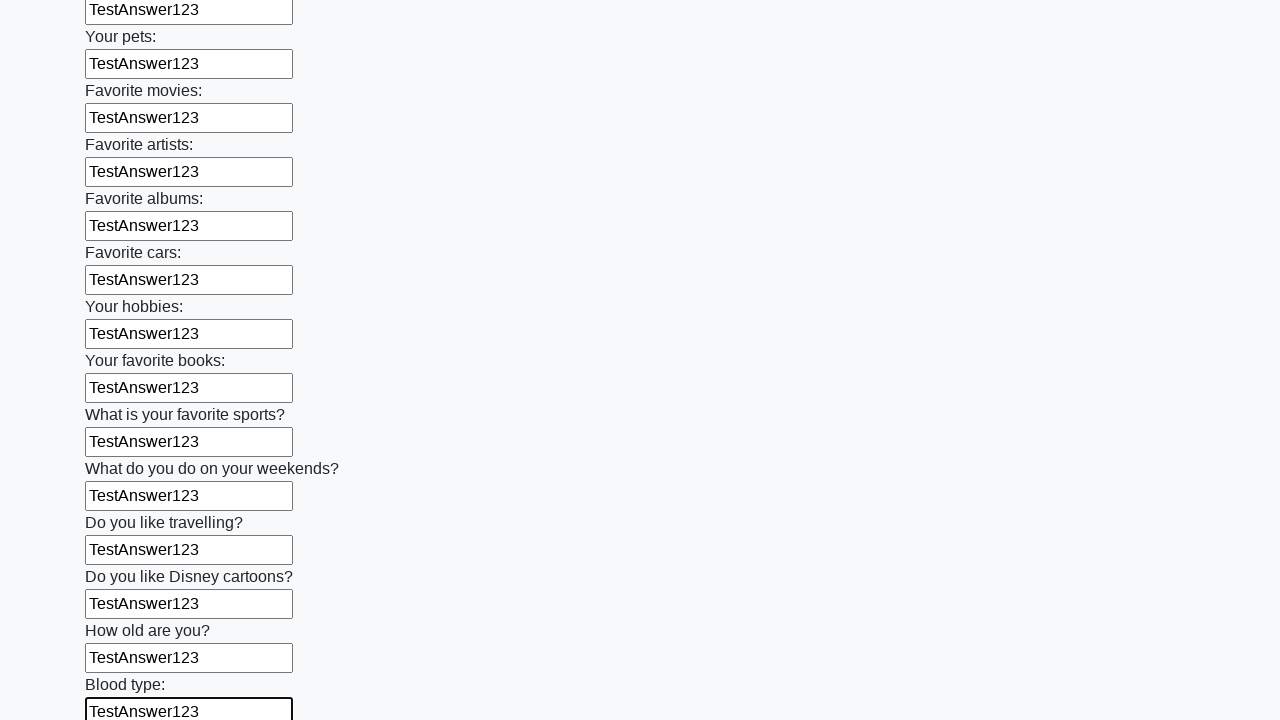

Filled an input field with 'TestAnswer123' on input >> nth=19
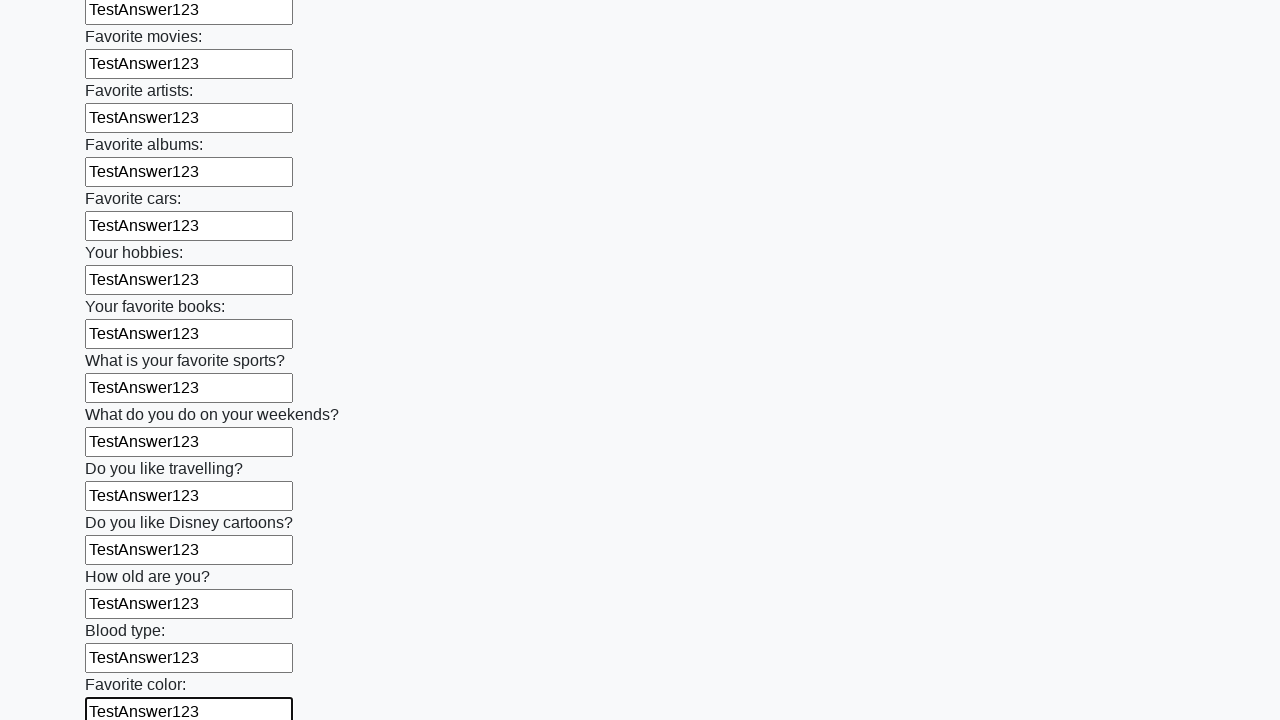

Filled an input field with 'TestAnswer123' on input >> nth=20
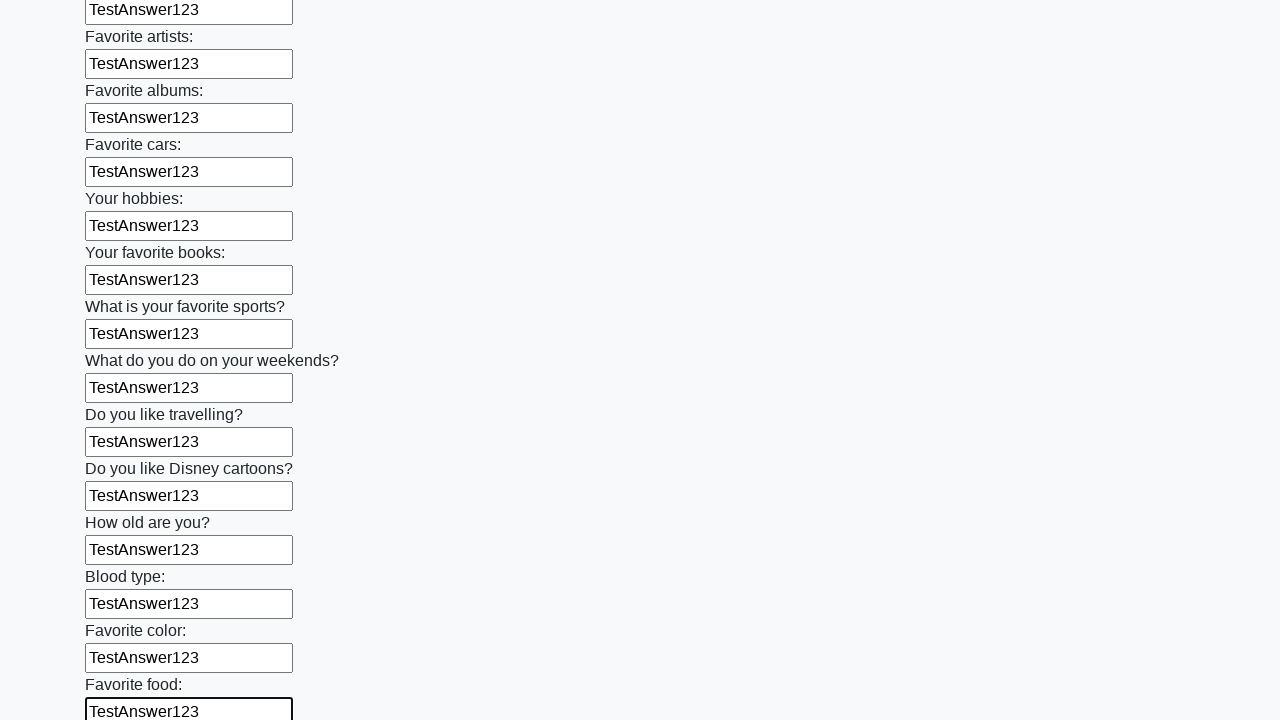

Filled an input field with 'TestAnswer123' on input >> nth=21
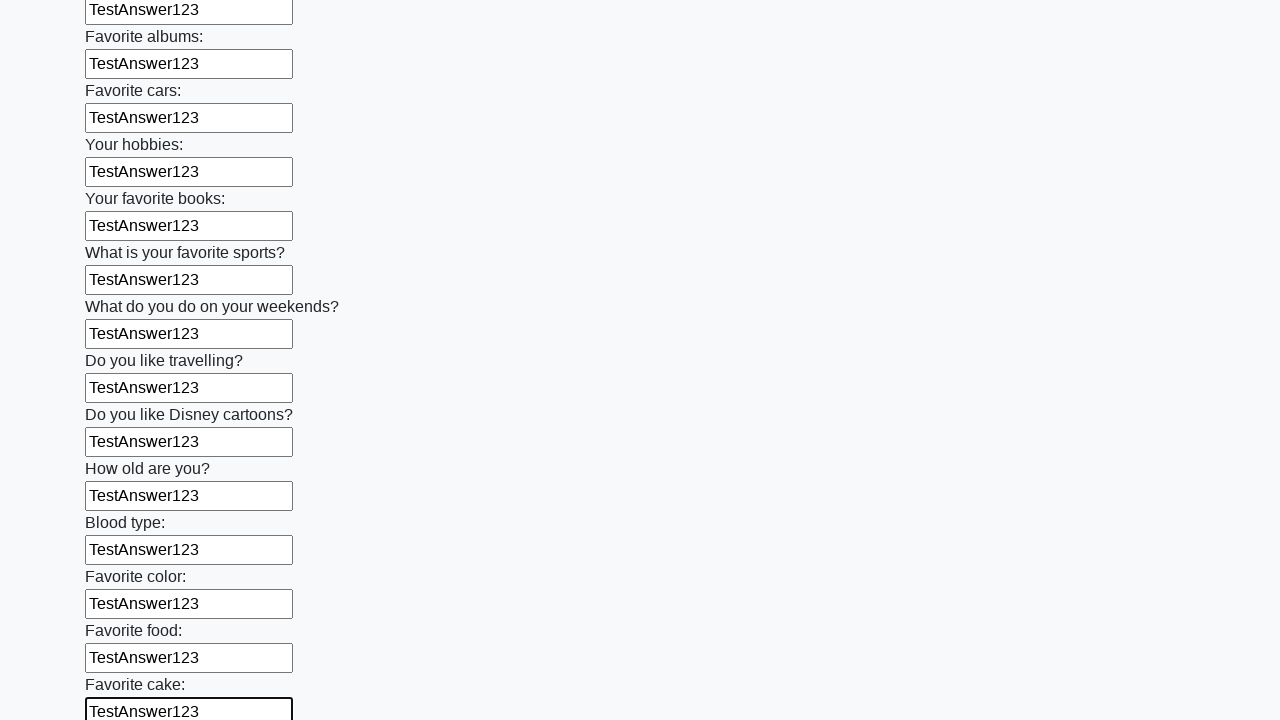

Filled an input field with 'TestAnswer123' on input >> nth=22
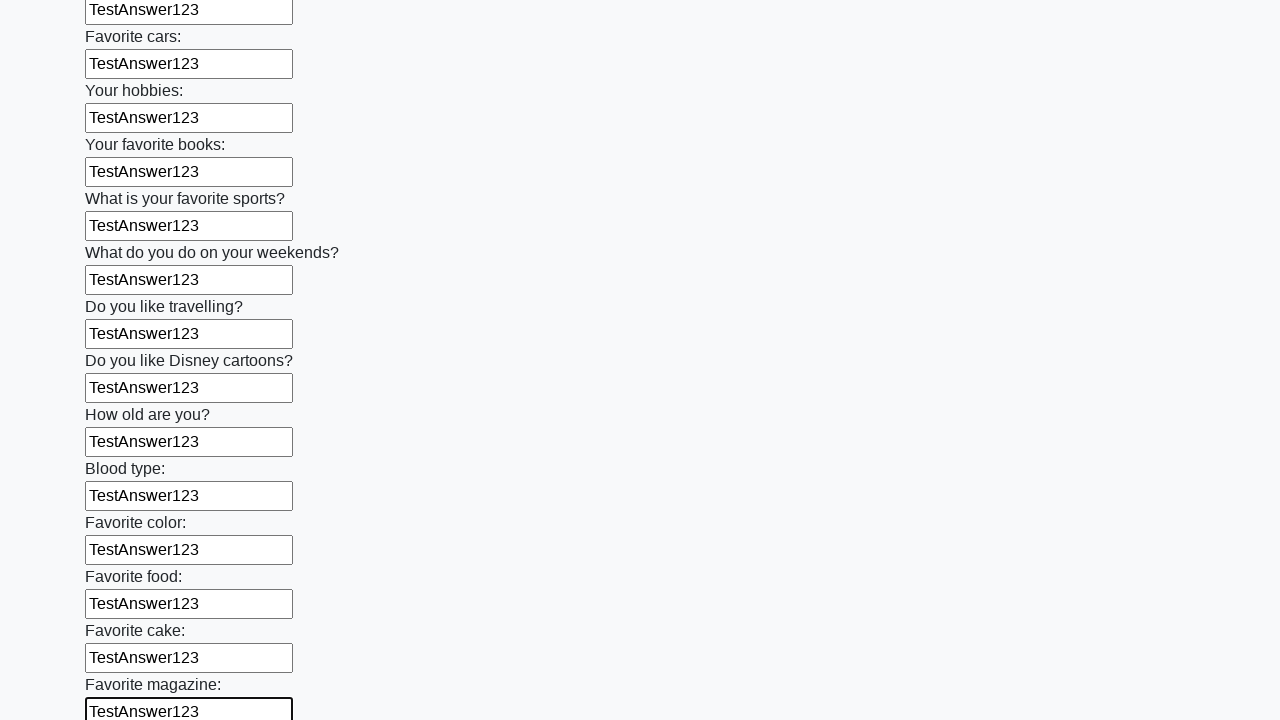

Filled an input field with 'TestAnswer123' on input >> nth=23
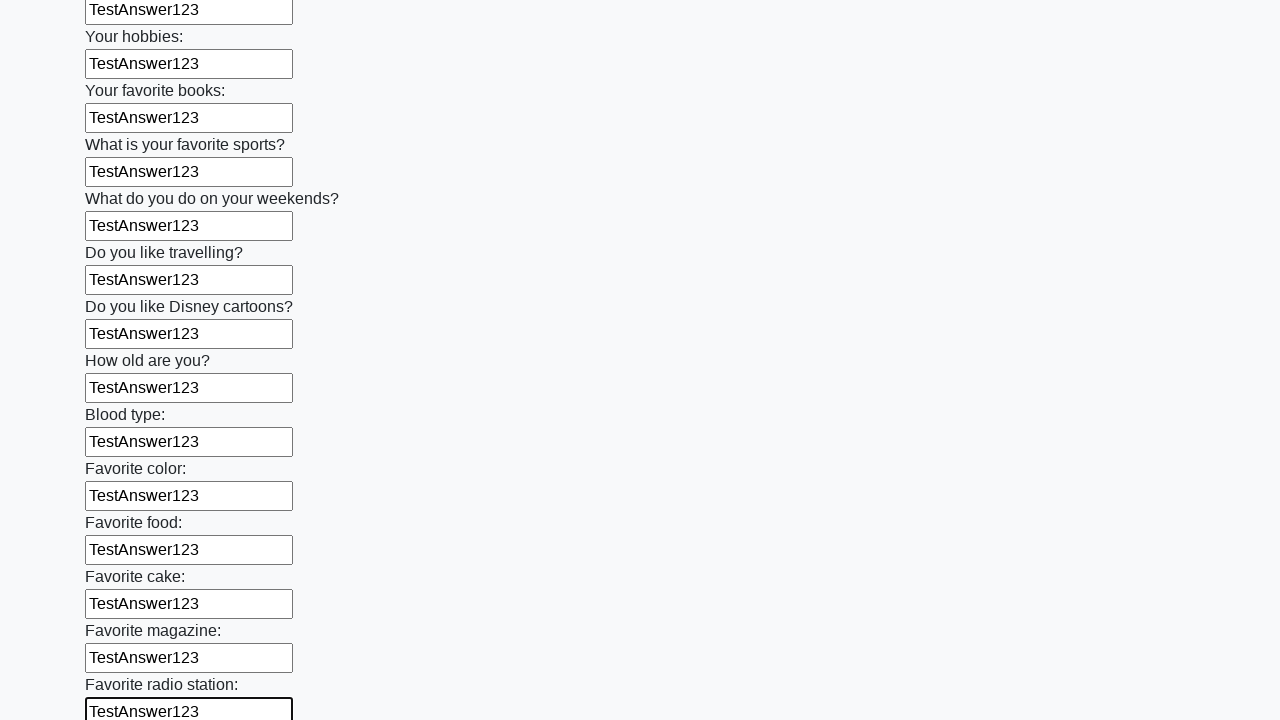

Filled an input field with 'TestAnswer123' on input >> nth=24
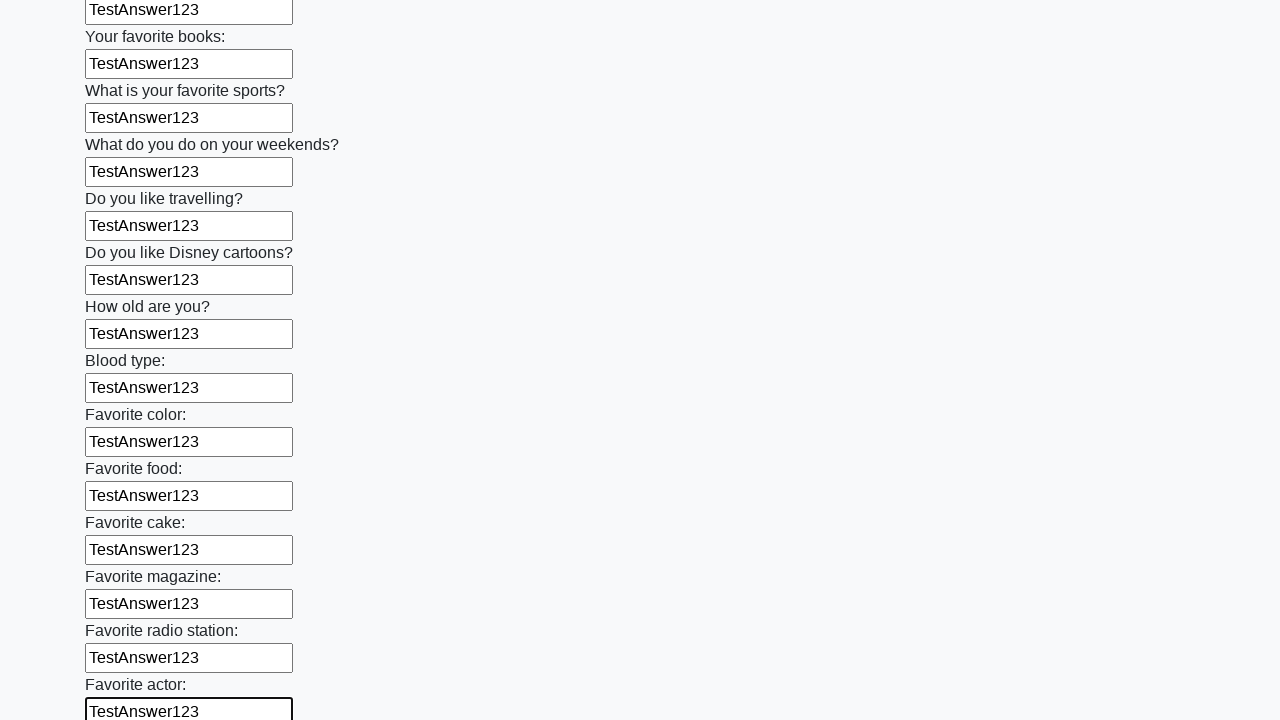

Filled an input field with 'TestAnswer123' on input >> nth=25
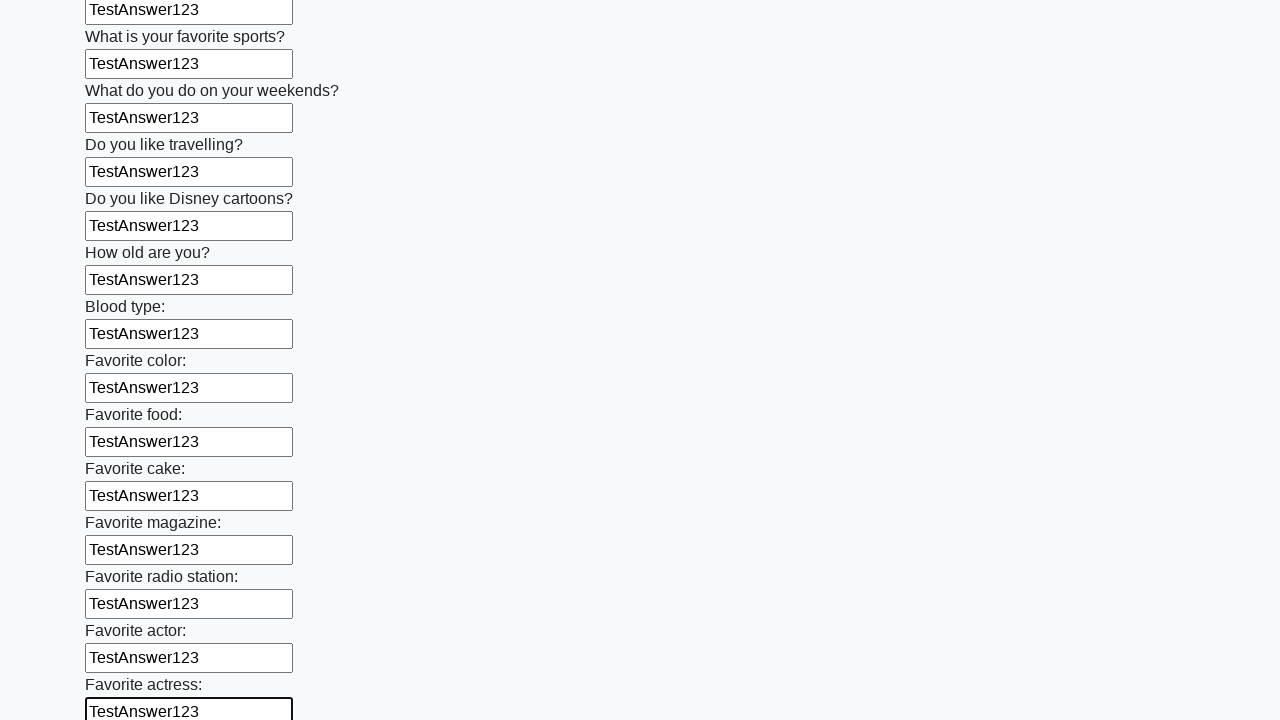

Filled an input field with 'TestAnswer123' on input >> nth=26
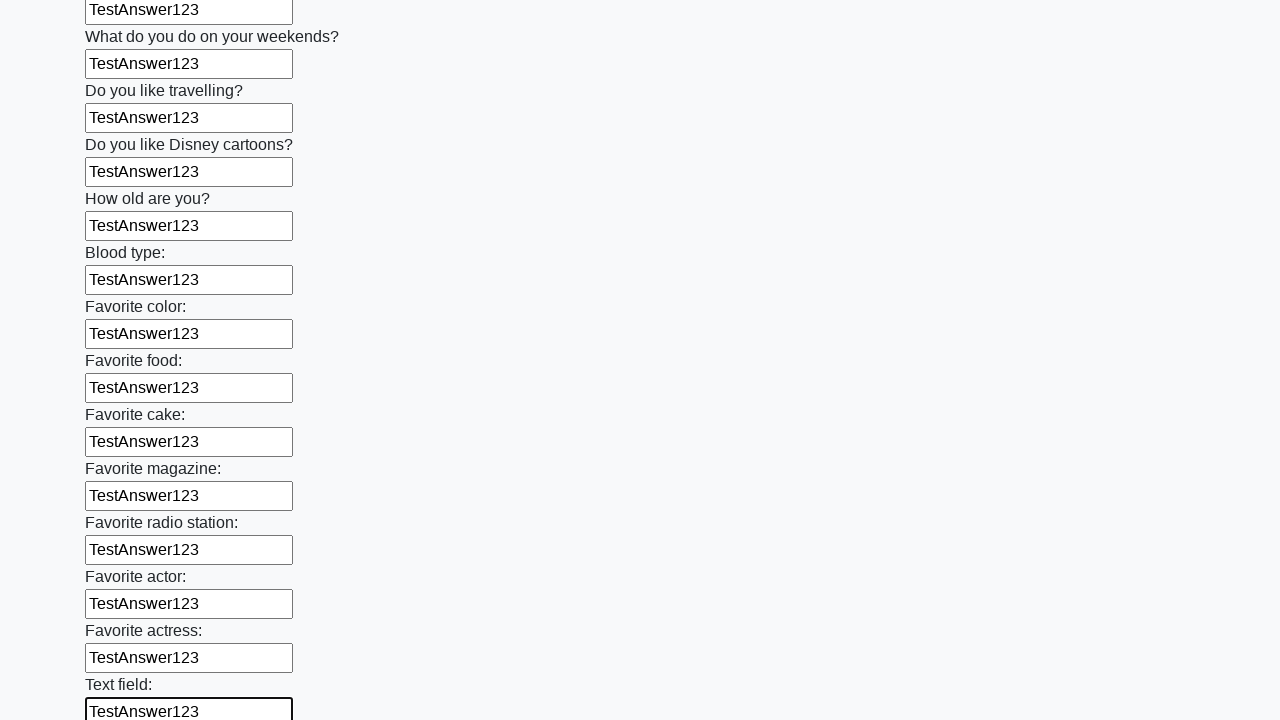

Filled an input field with 'TestAnswer123' on input >> nth=27
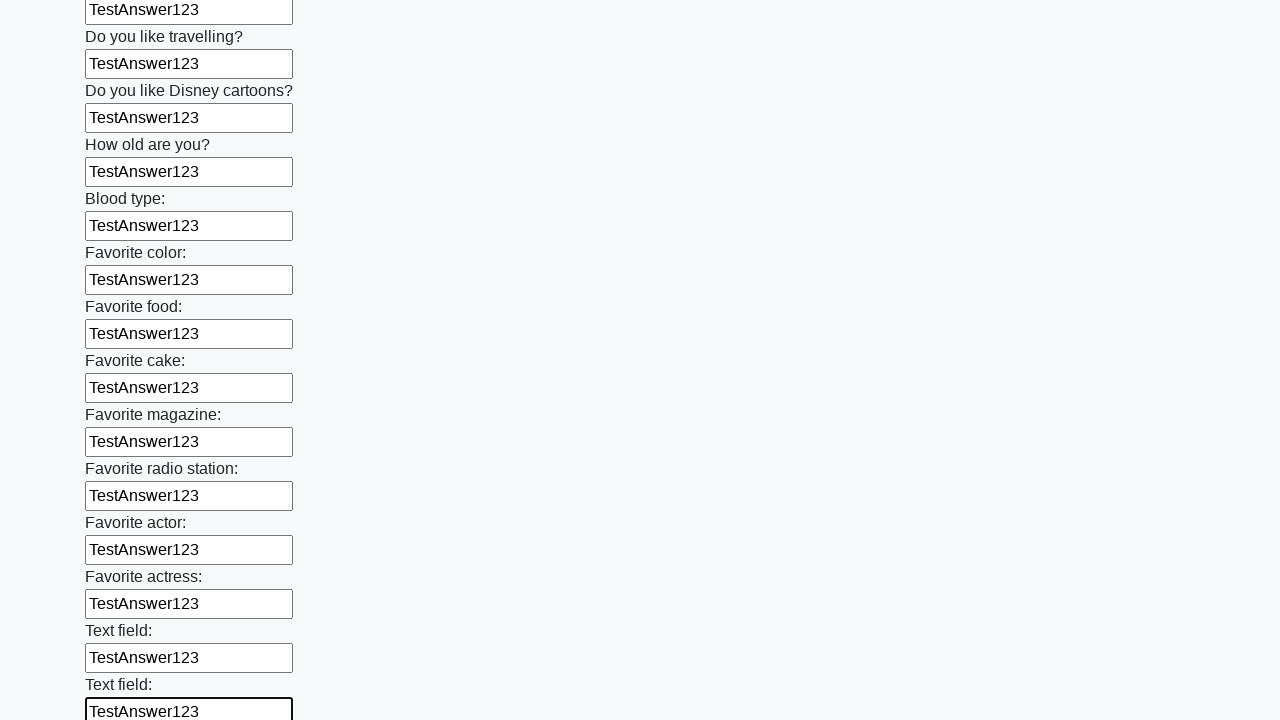

Filled an input field with 'TestAnswer123' on input >> nth=28
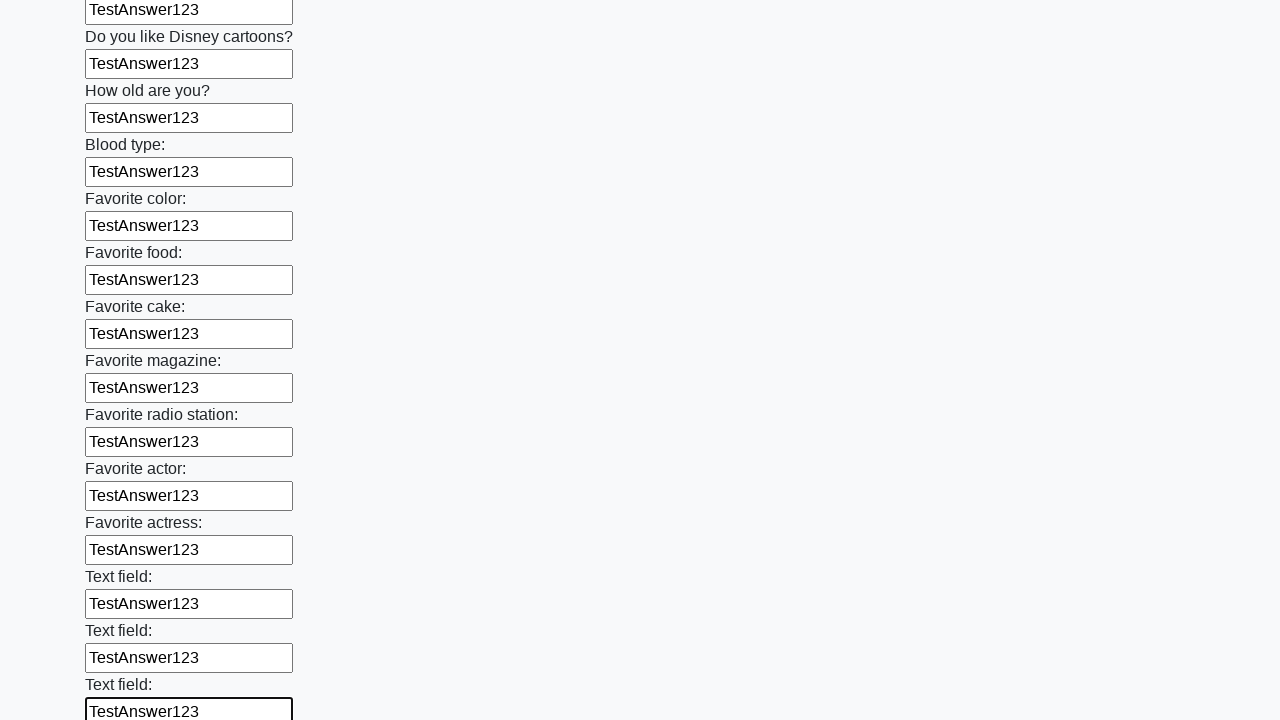

Filled an input field with 'TestAnswer123' on input >> nth=29
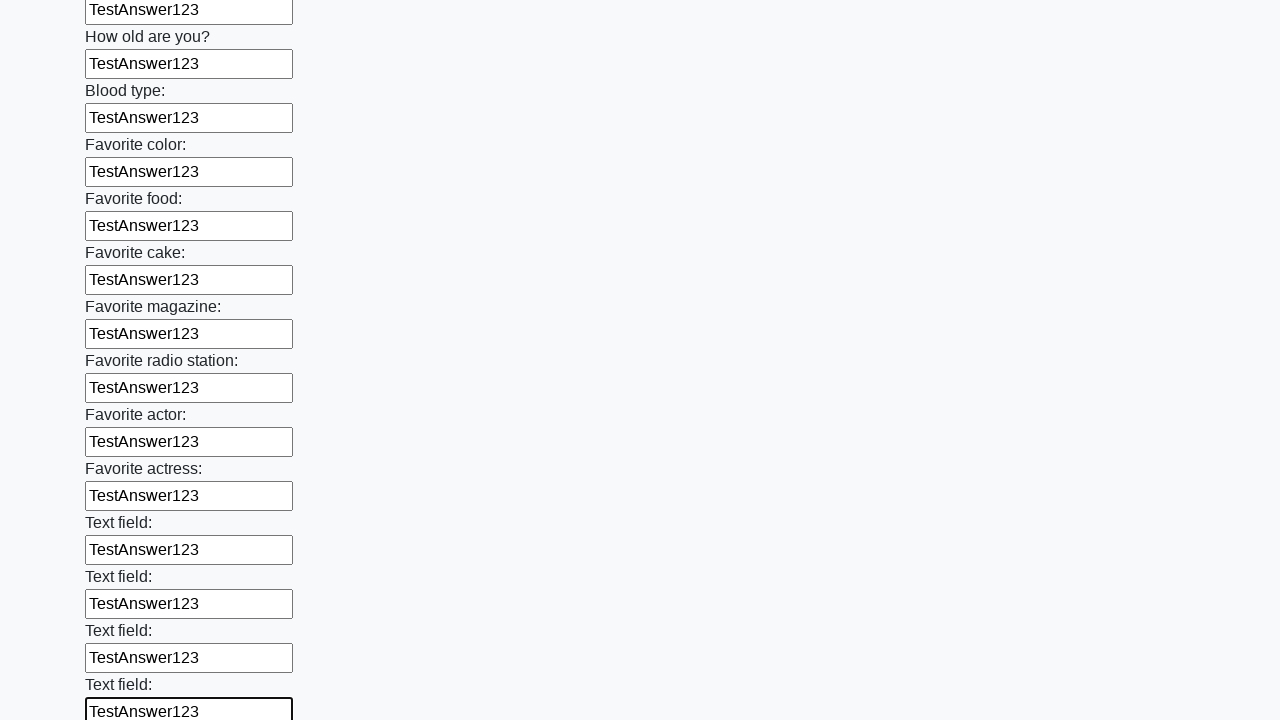

Filled an input field with 'TestAnswer123' on input >> nth=30
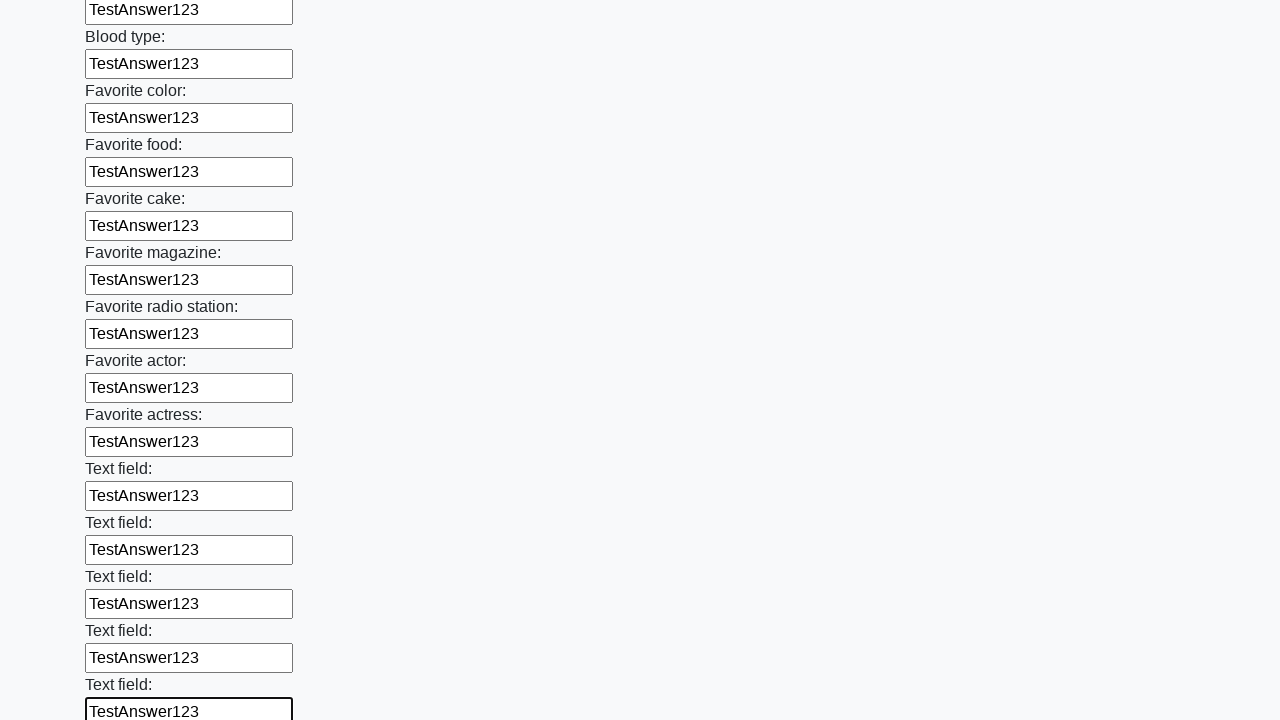

Filled an input field with 'TestAnswer123' on input >> nth=31
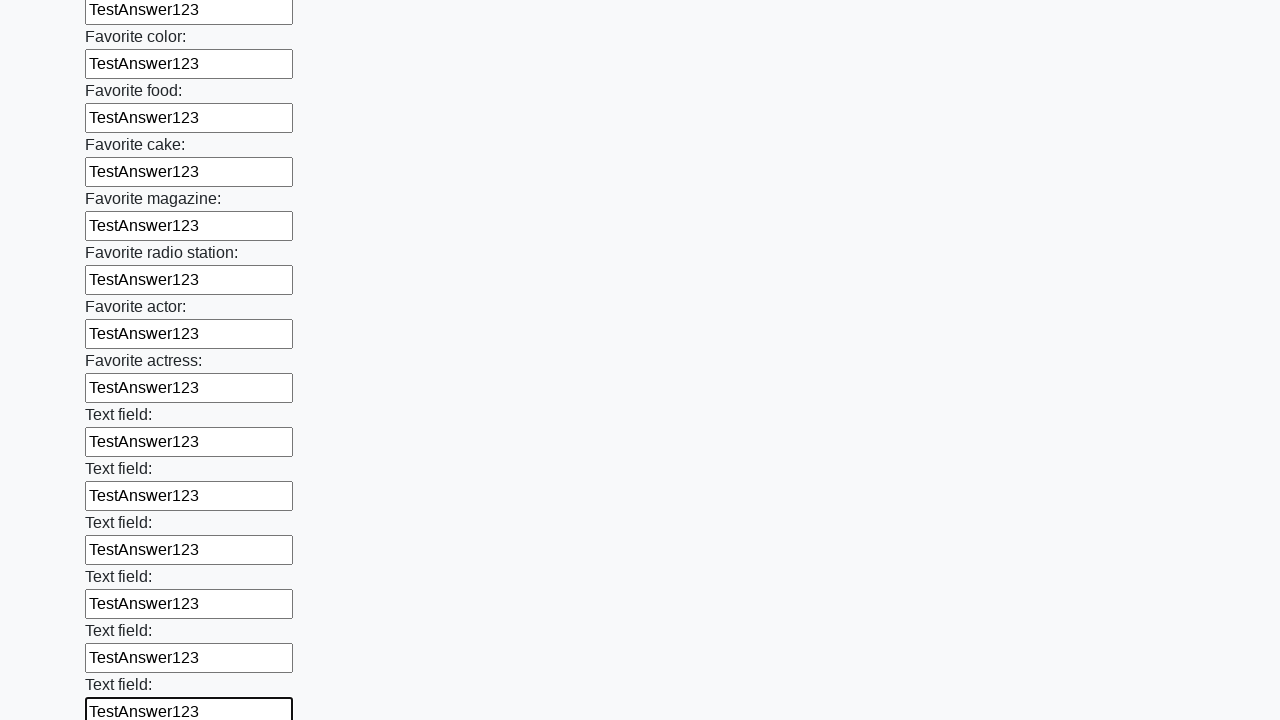

Filled an input field with 'TestAnswer123' on input >> nth=32
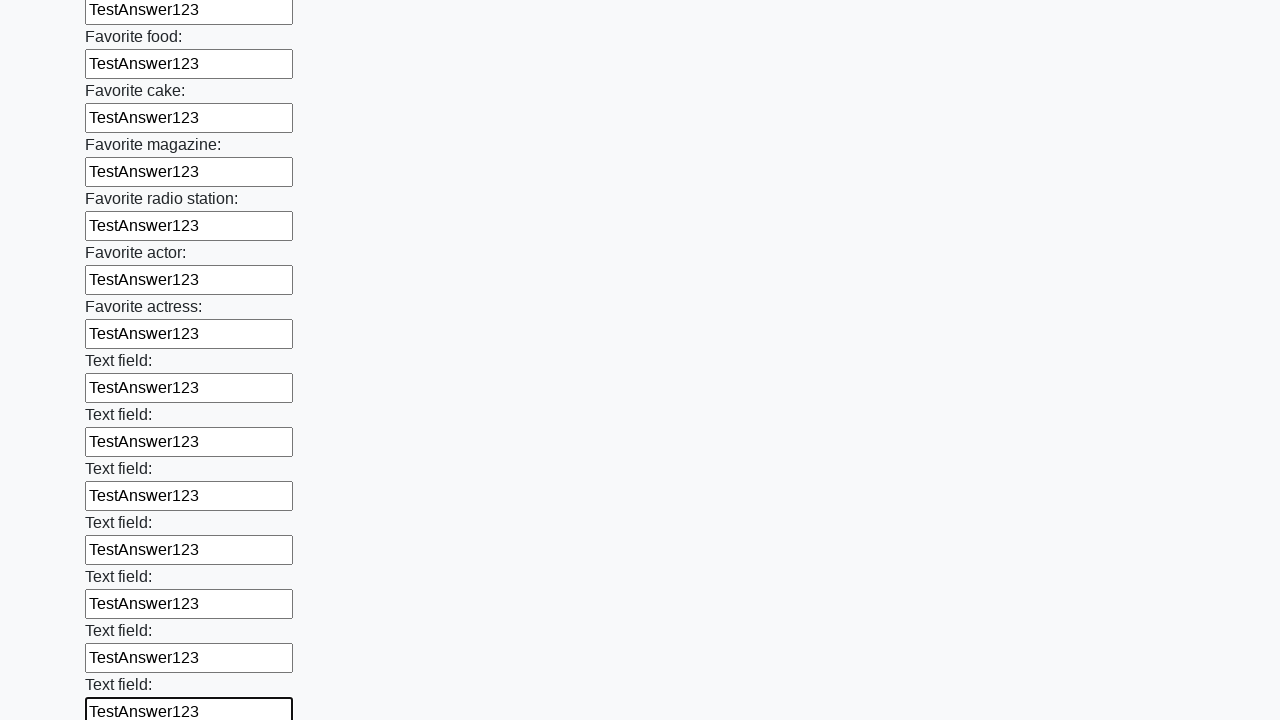

Filled an input field with 'TestAnswer123' on input >> nth=33
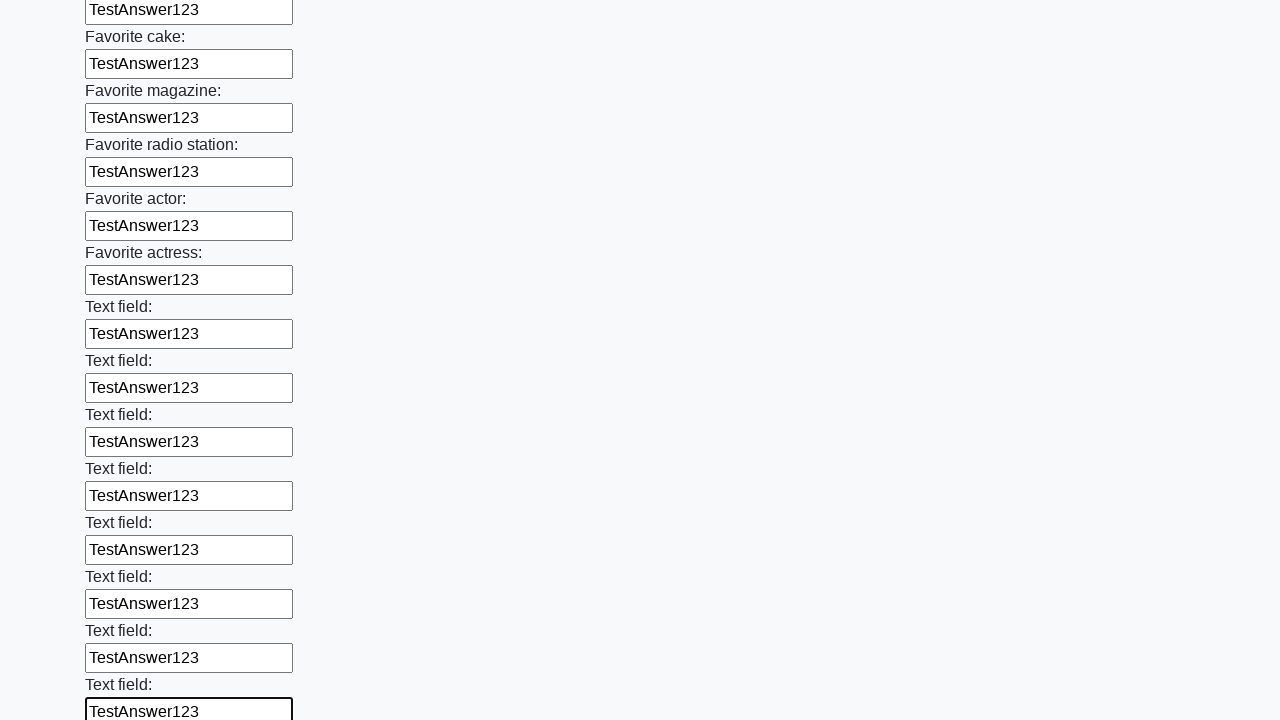

Filled an input field with 'TestAnswer123' on input >> nth=34
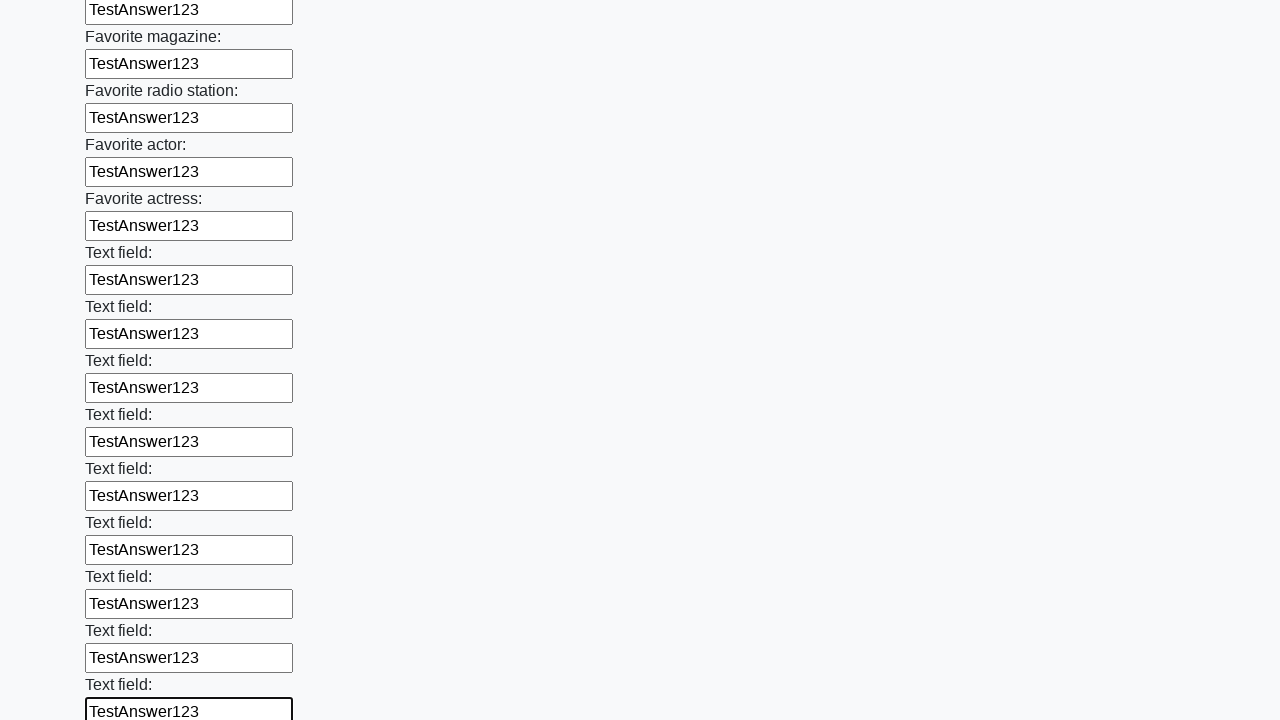

Filled an input field with 'TestAnswer123' on input >> nth=35
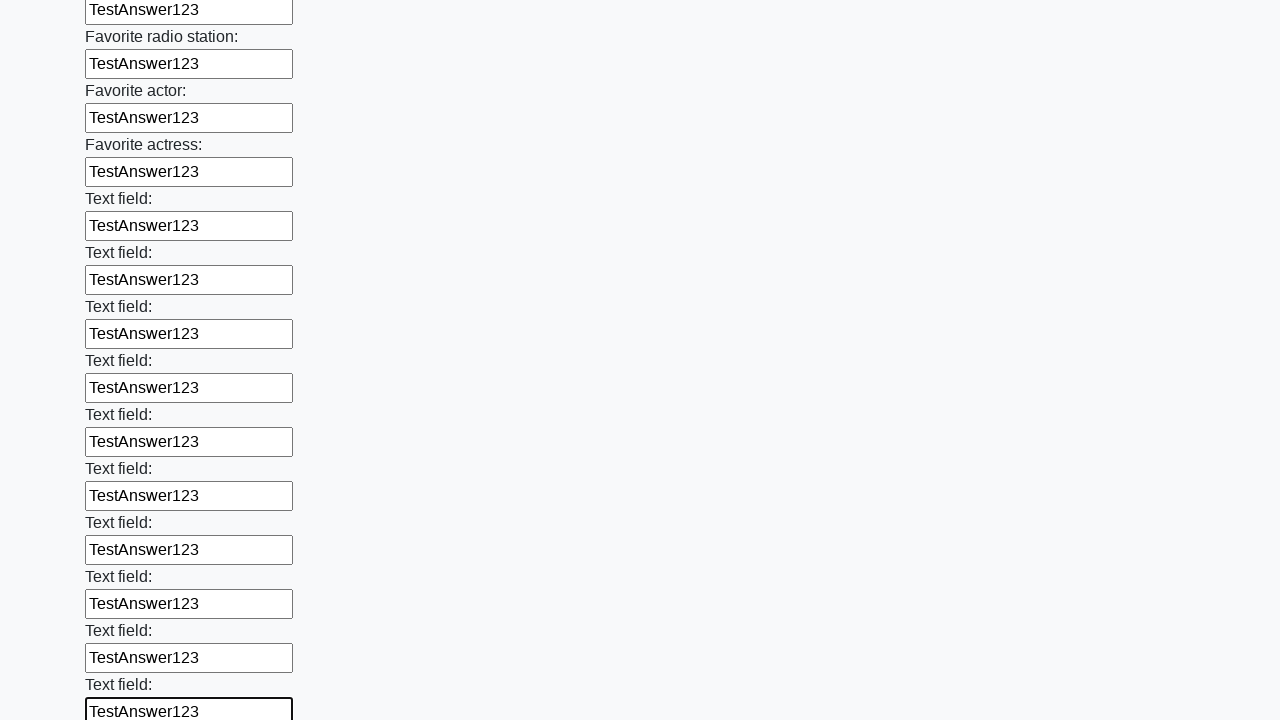

Filled an input field with 'TestAnswer123' on input >> nth=36
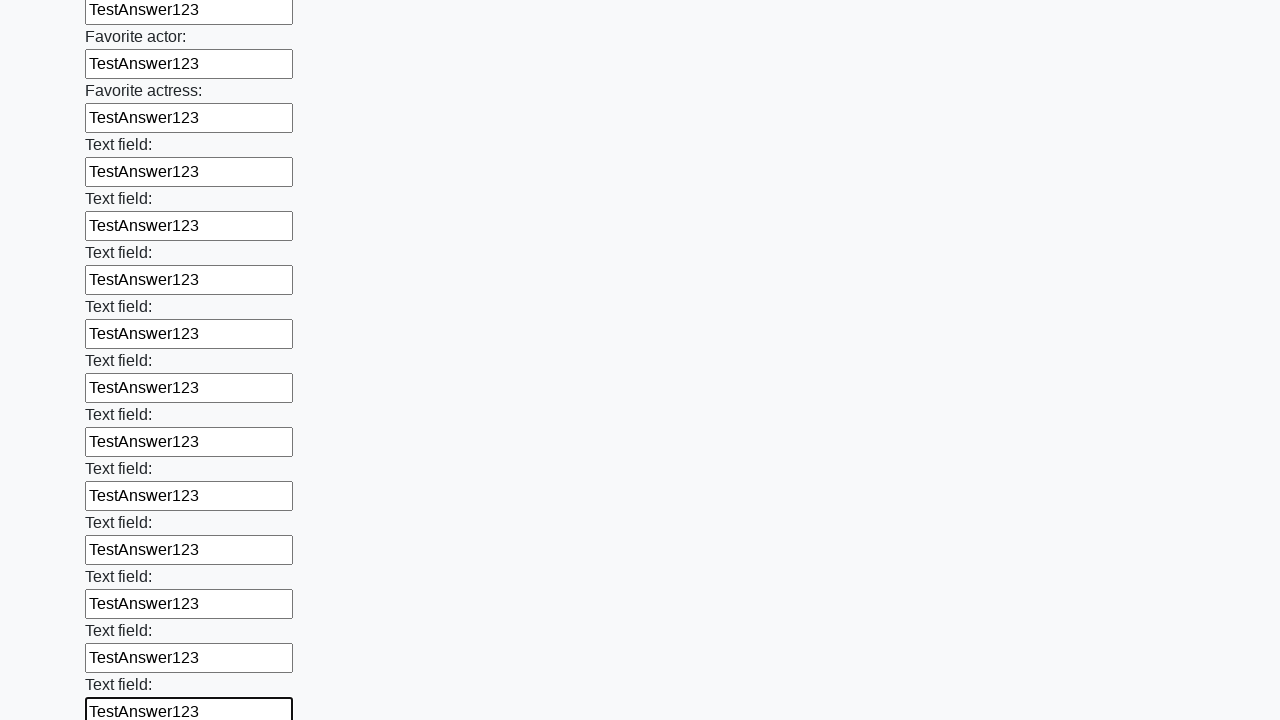

Filled an input field with 'TestAnswer123' on input >> nth=37
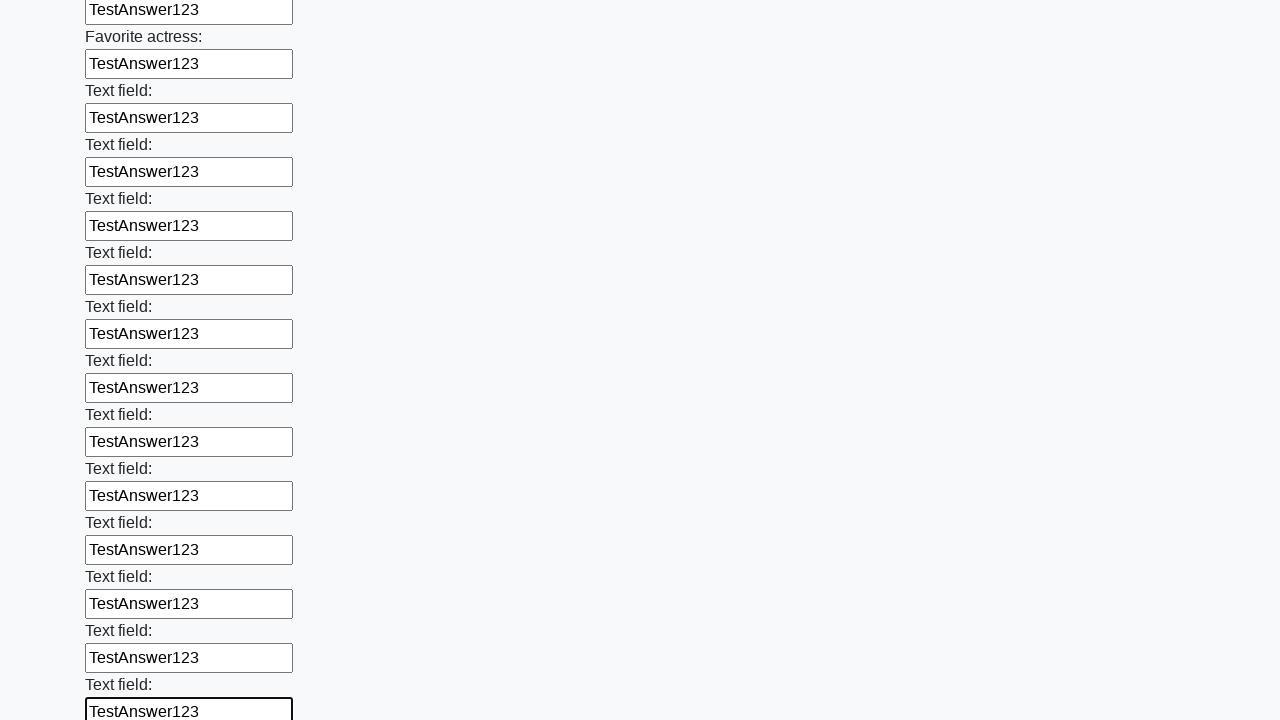

Filled an input field with 'TestAnswer123' on input >> nth=38
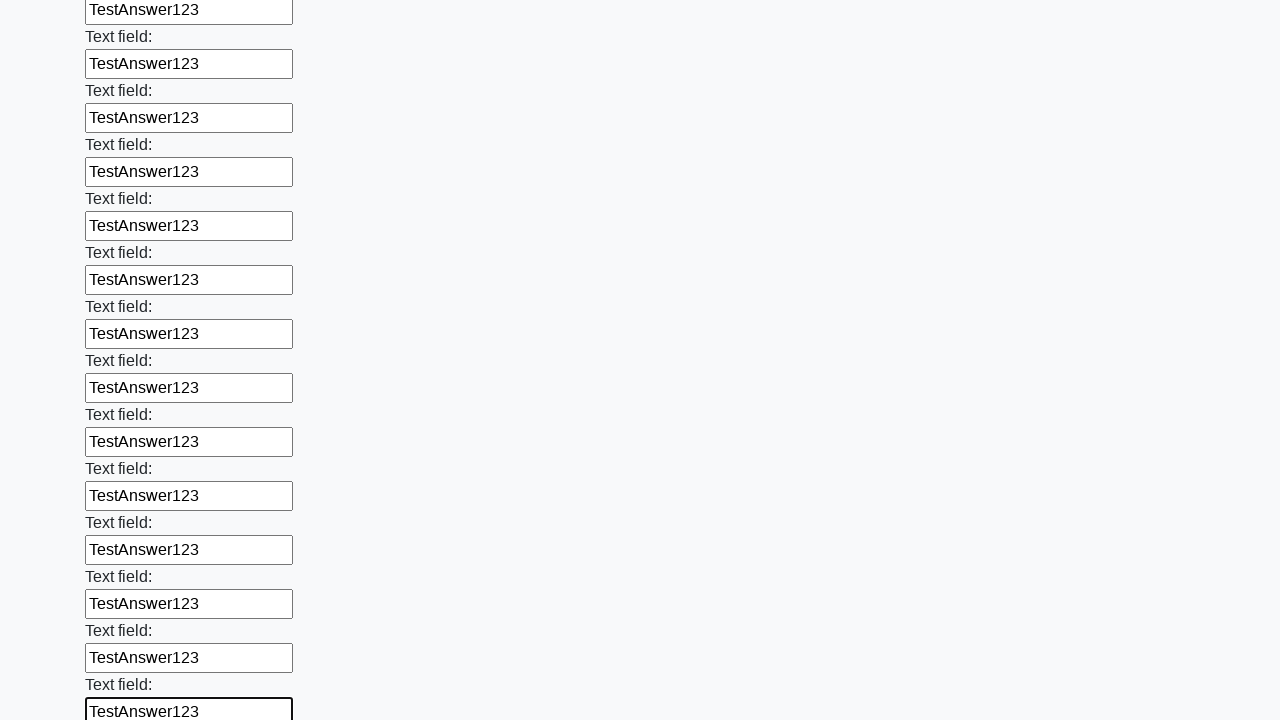

Filled an input field with 'TestAnswer123' on input >> nth=39
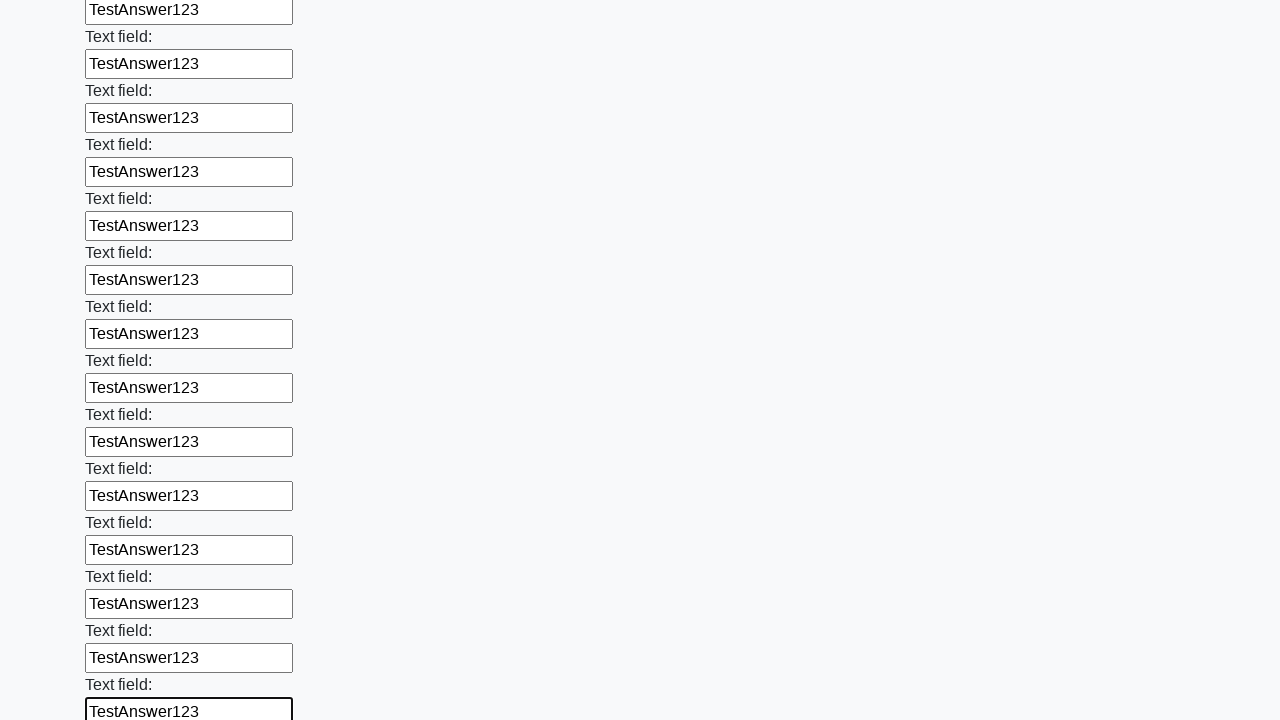

Filled an input field with 'TestAnswer123' on input >> nth=40
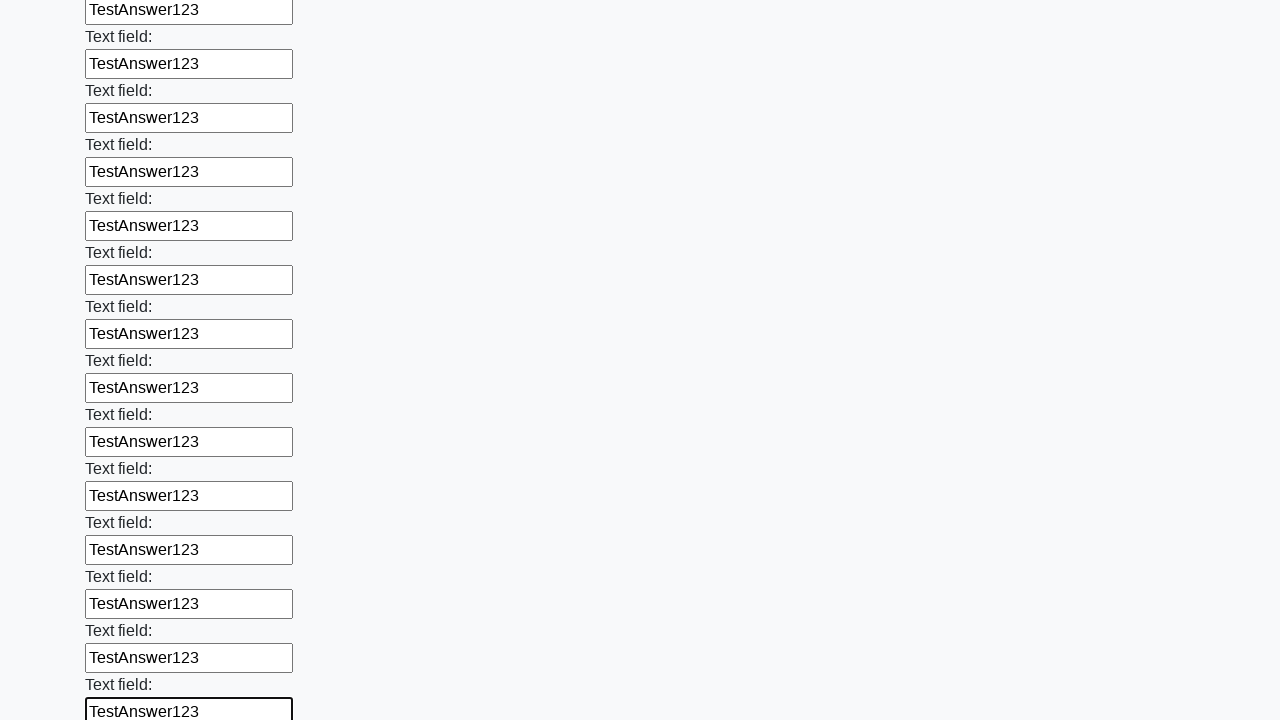

Filled an input field with 'TestAnswer123' on input >> nth=41
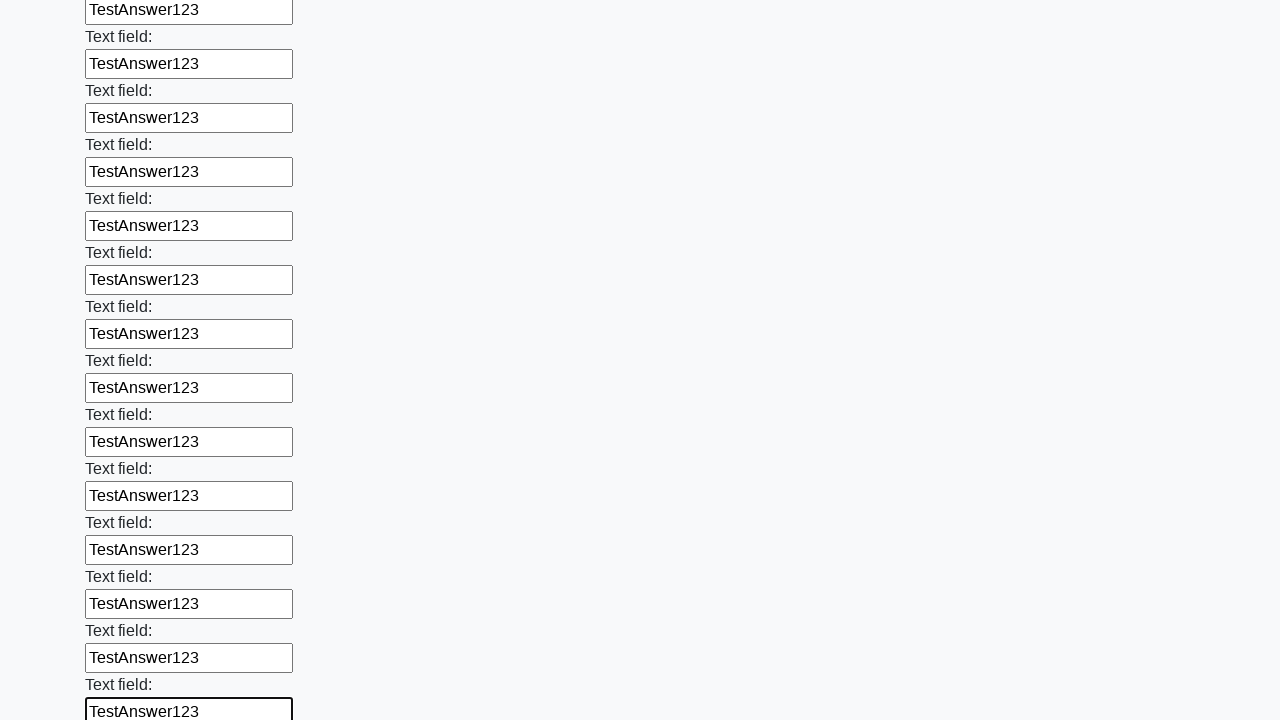

Filled an input field with 'TestAnswer123' on input >> nth=42
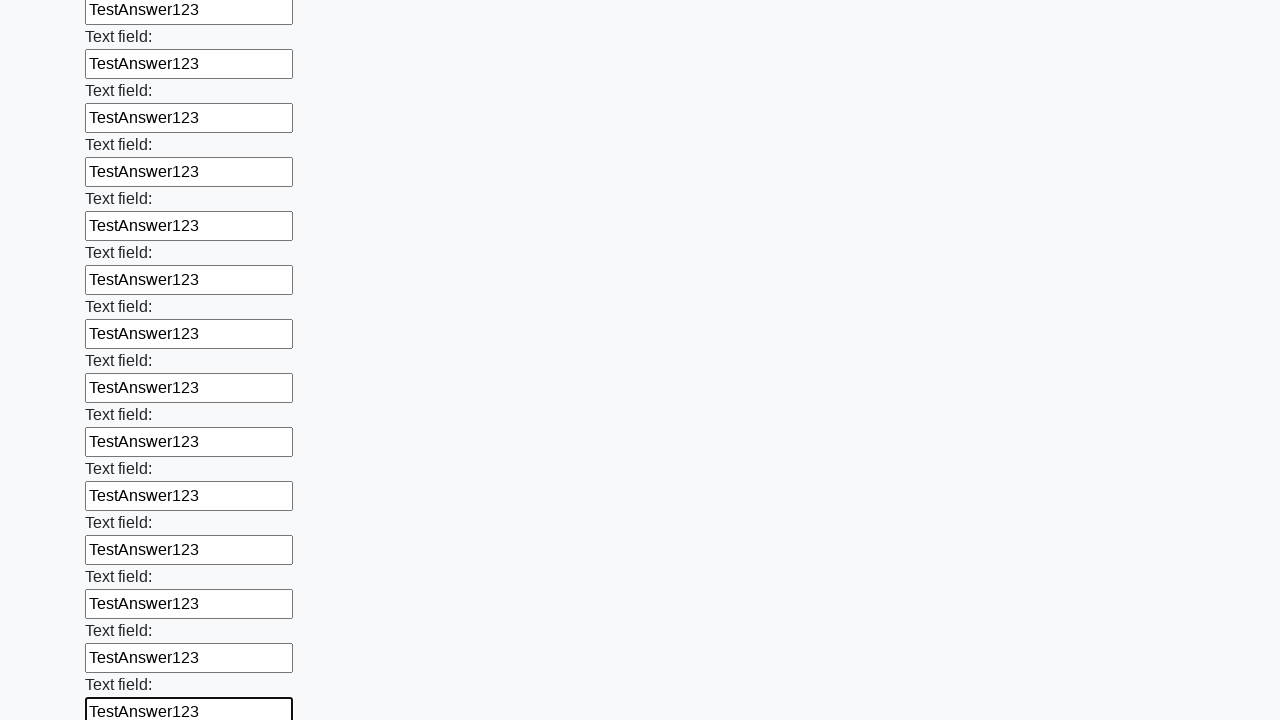

Filled an input field with 'TestAnswer123' on input >> nth=43
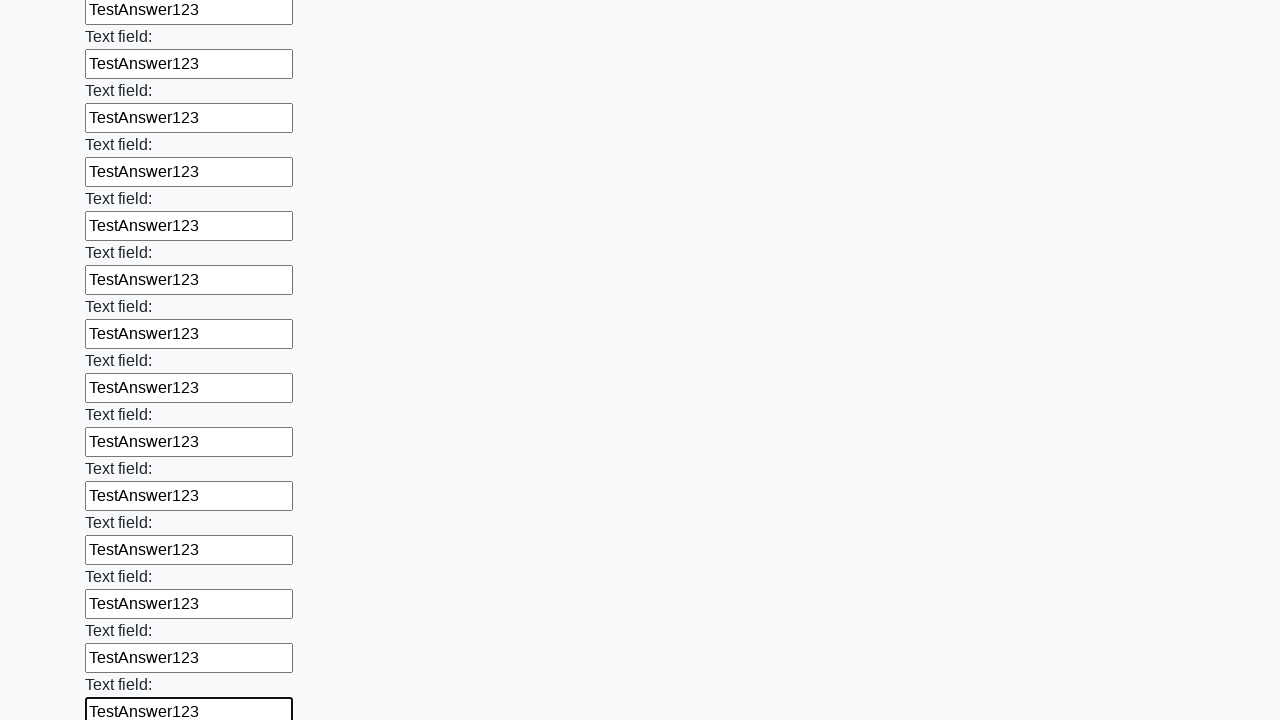

Filled an input field with 'TestAnswer123' on input >> nth=44
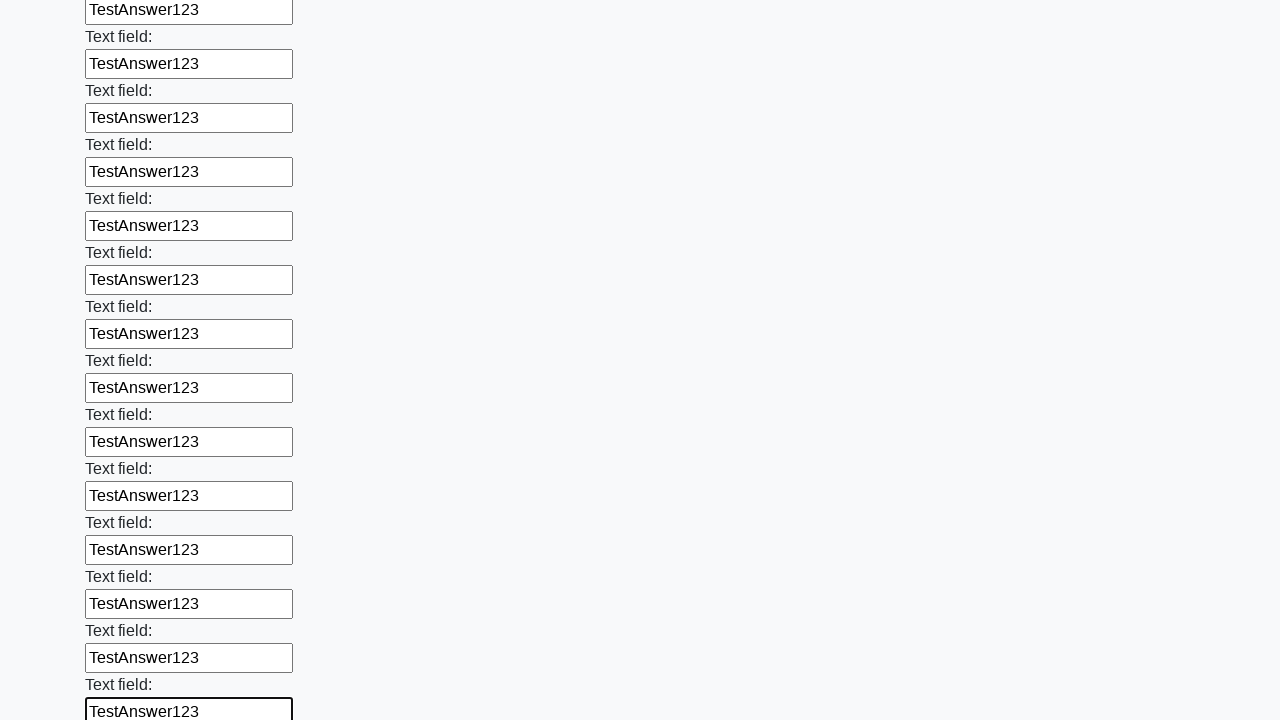

Filled an input field with 'TestAnswer123' on input >> nth=45
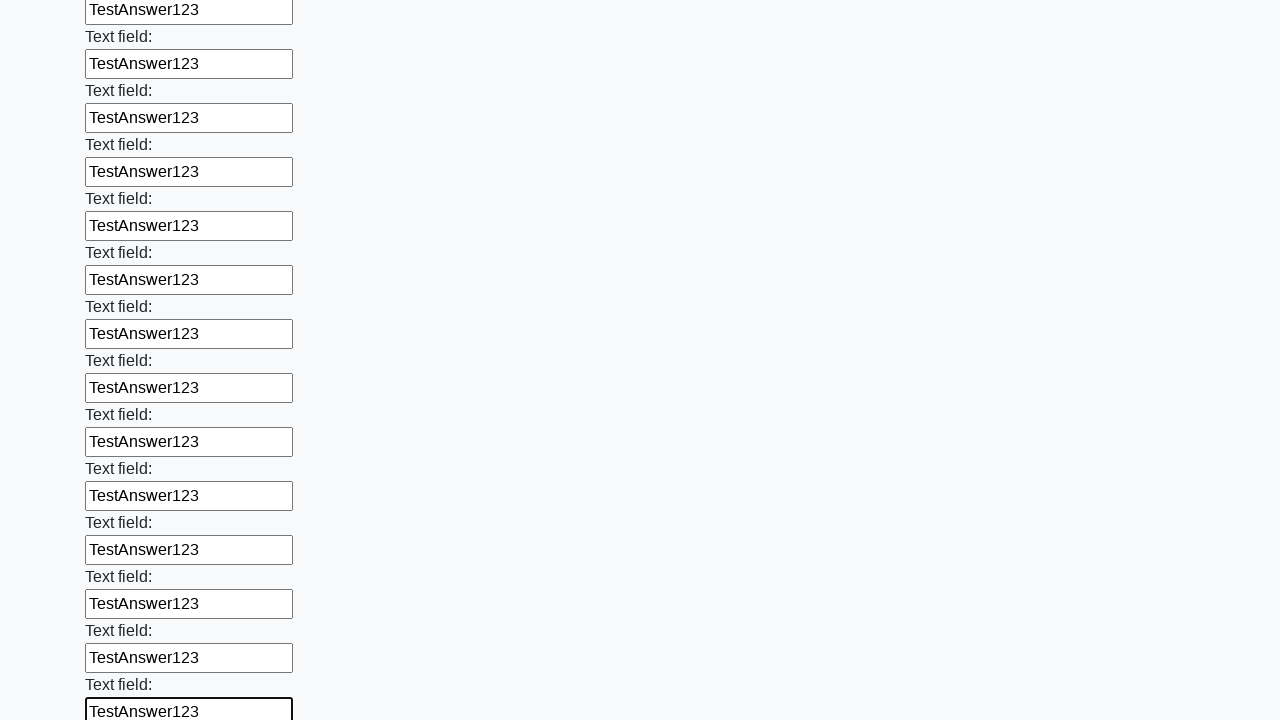

Filled an input field with 'TestAnswer123' on input >> nth=46
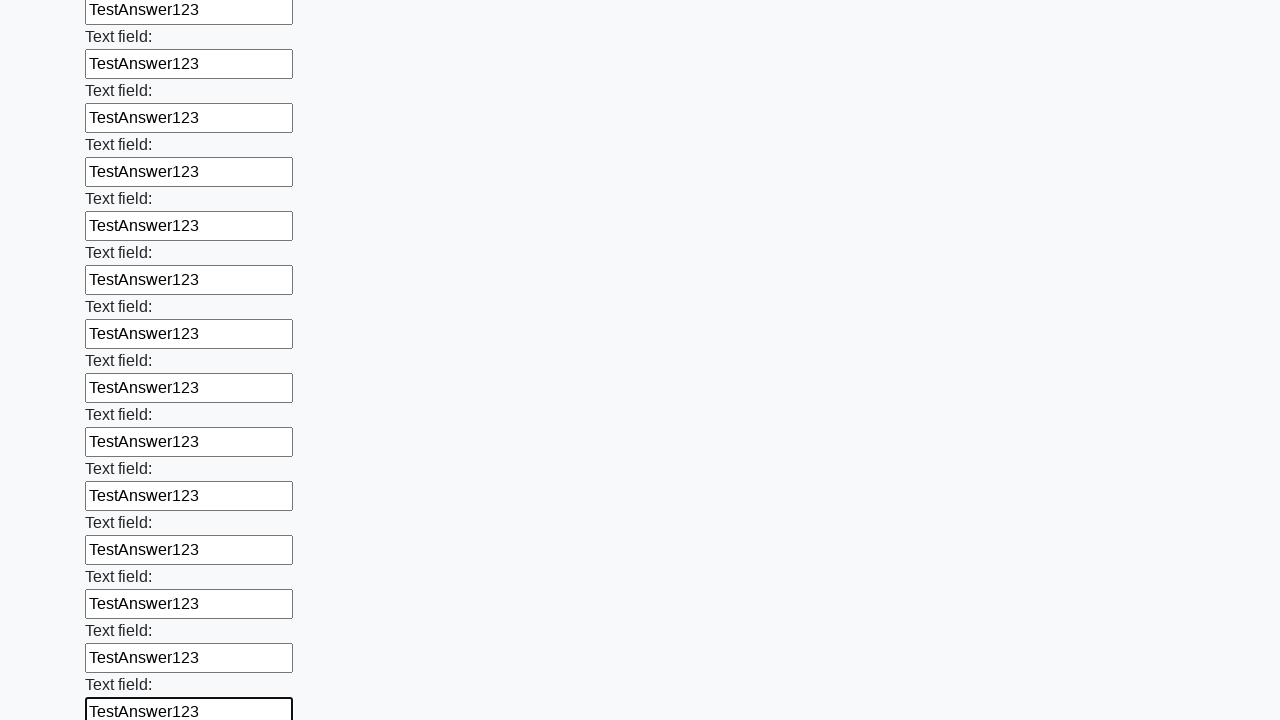

Filled an input field with 'TestAnswer123' on input >> nth=47
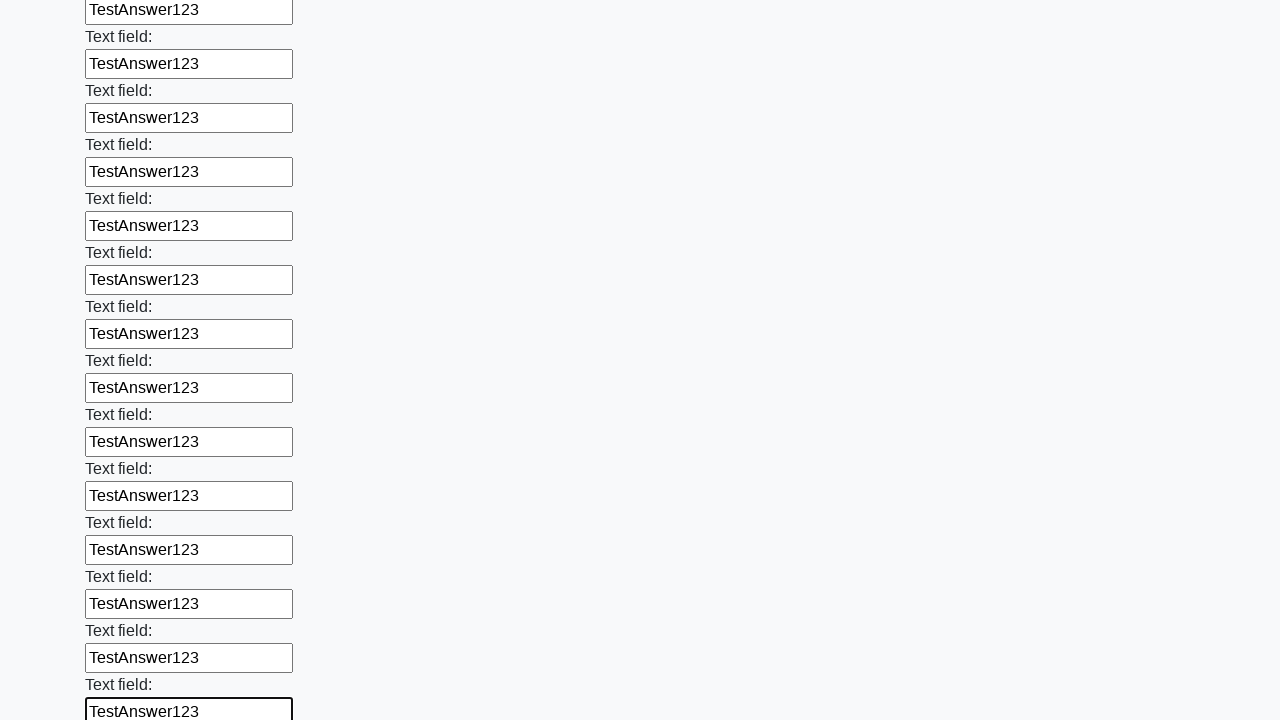

Filled an input field with 'TestAnswer123' on input >> nth=48
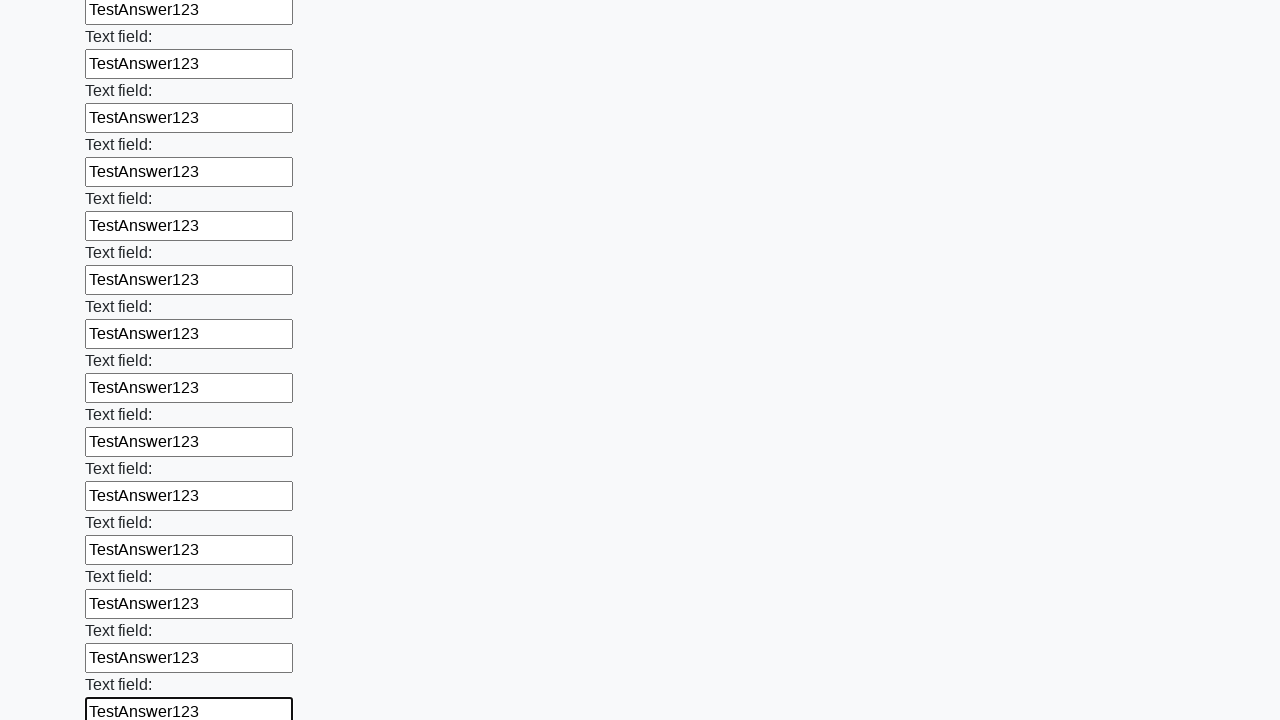

Filled an input field with 'TestAnswer123' on input >> nth=49
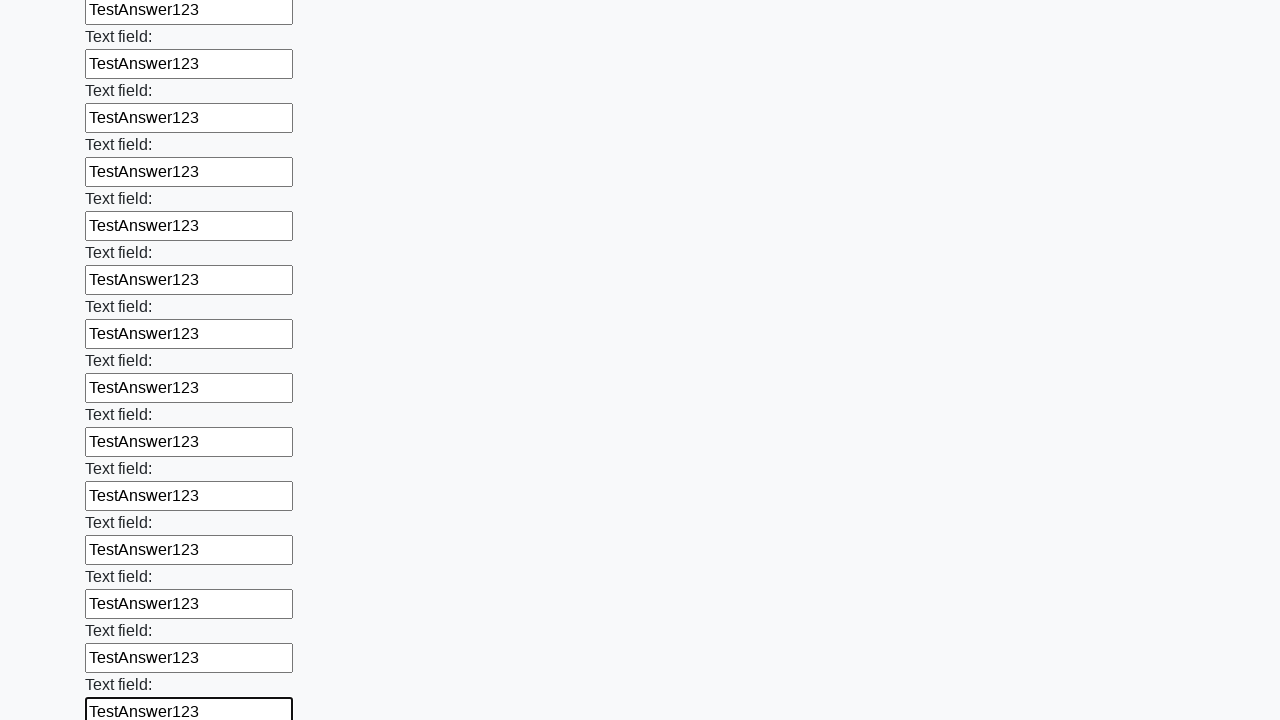

Filled an input field with 'TestAnswer123' on input >> nth=50
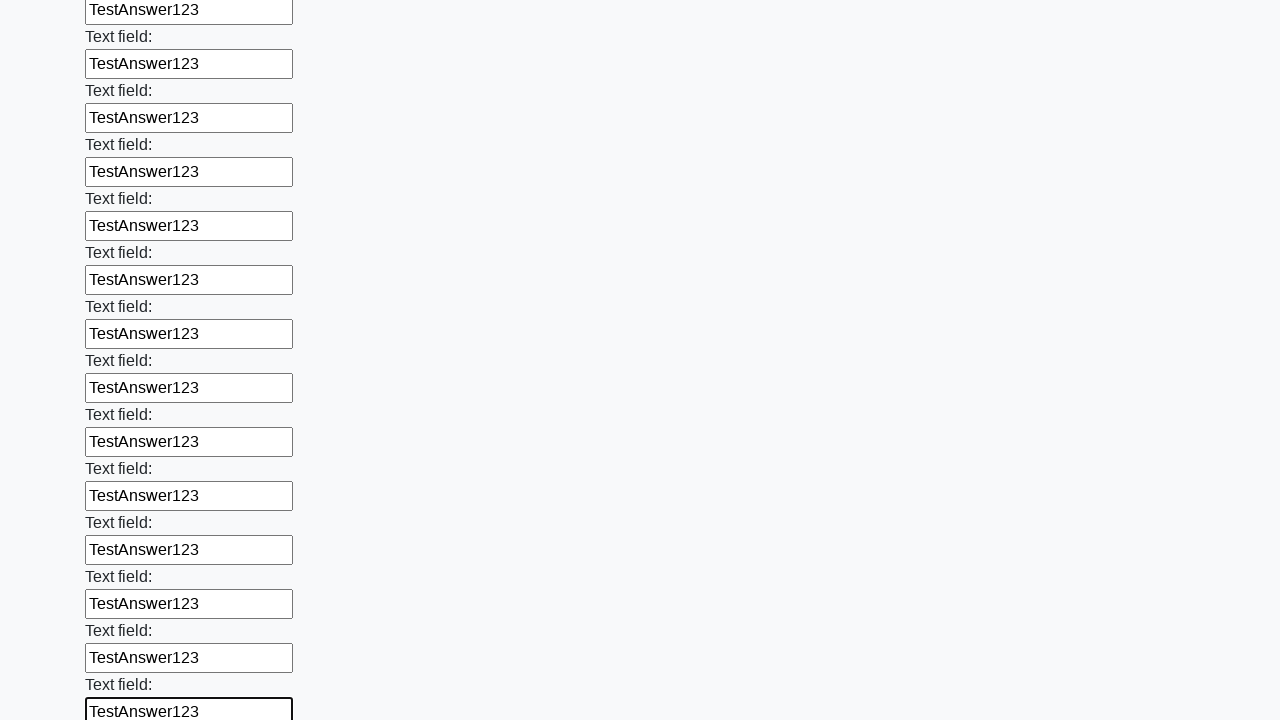

Filled an input field with 'TestAnswer123' on input >> nth=51
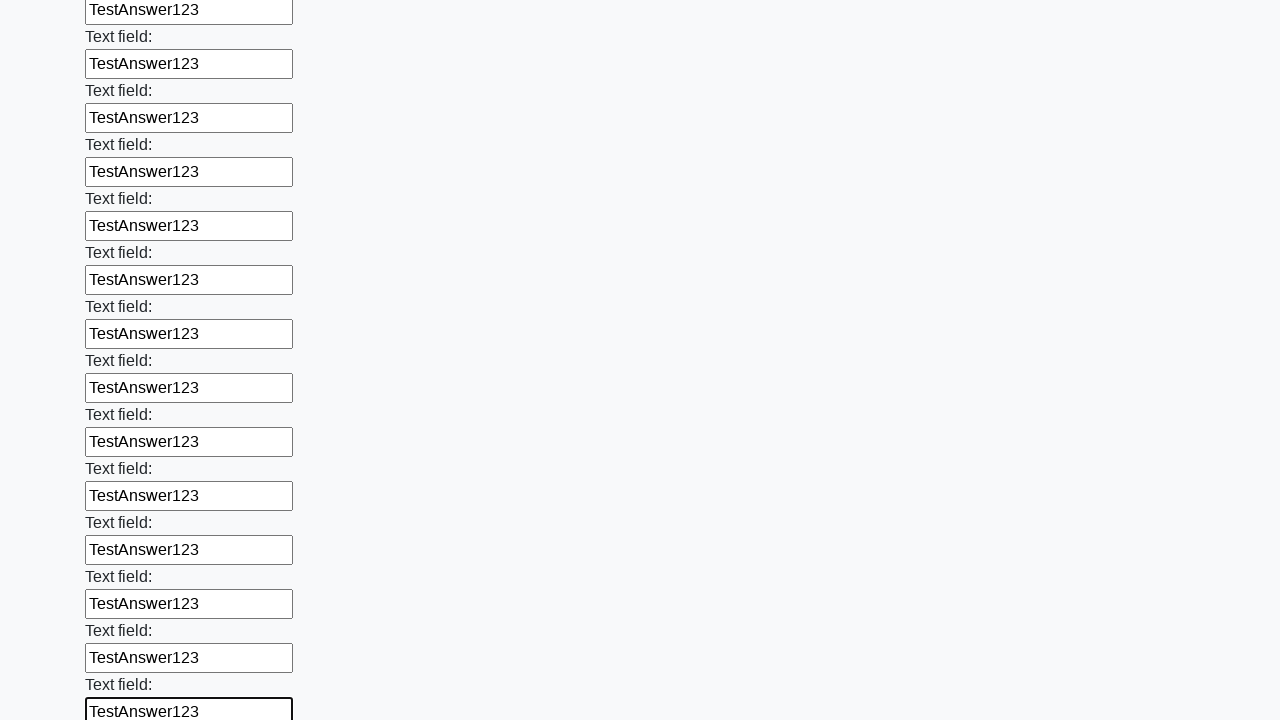

Filled an input field with 'TestAnswer123' on input >> nth=52
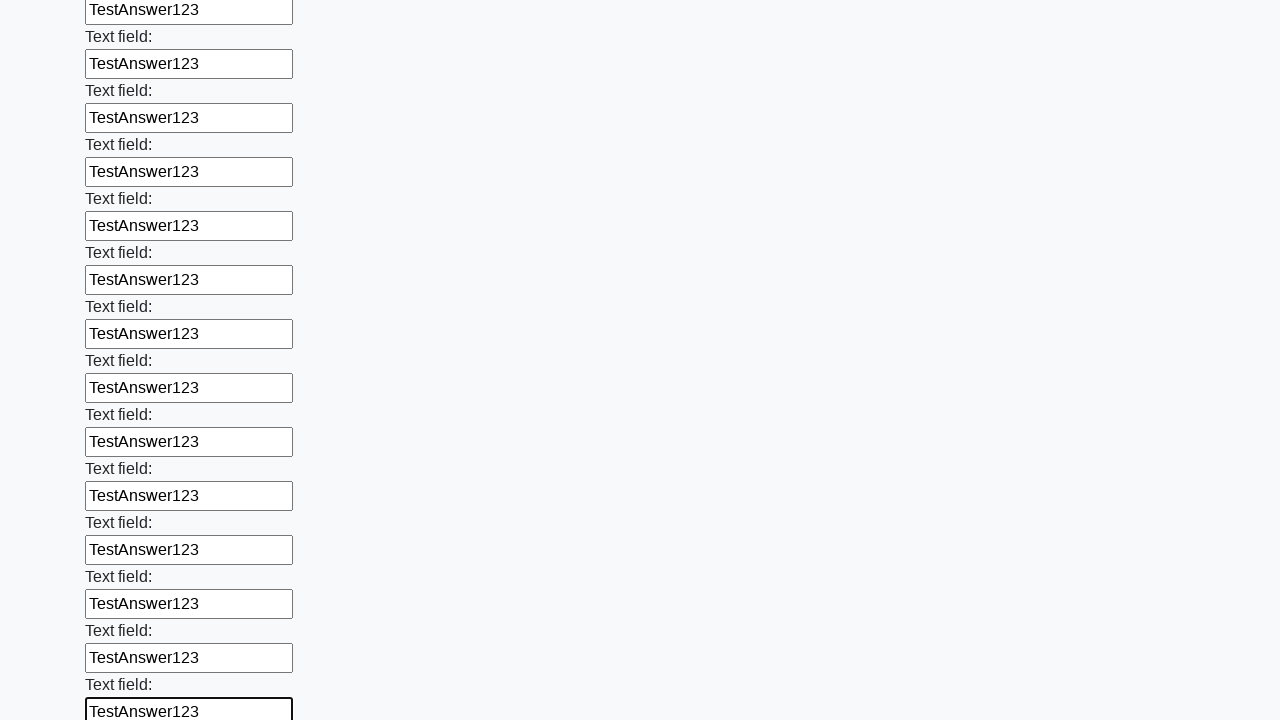

Filled an input field with 'TestAnswer123' on input >> nth=53
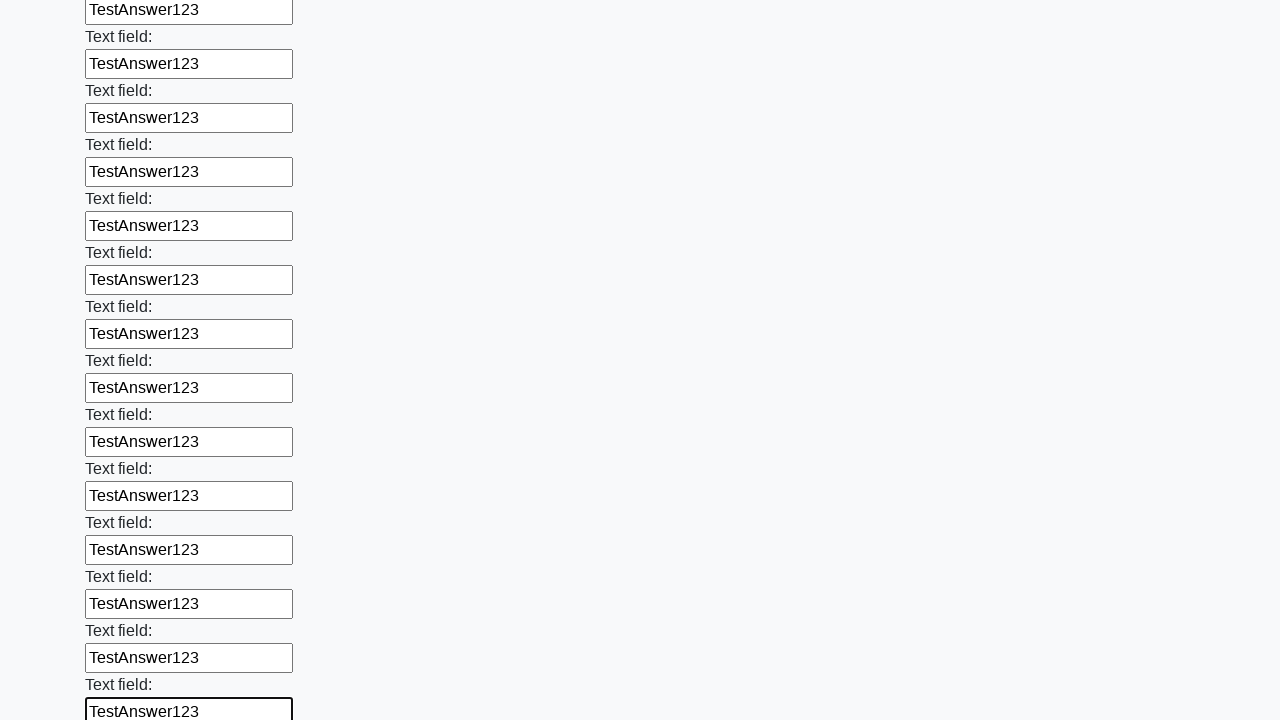

Filled an input field with 'TestAnswer123' on input >> nth=54
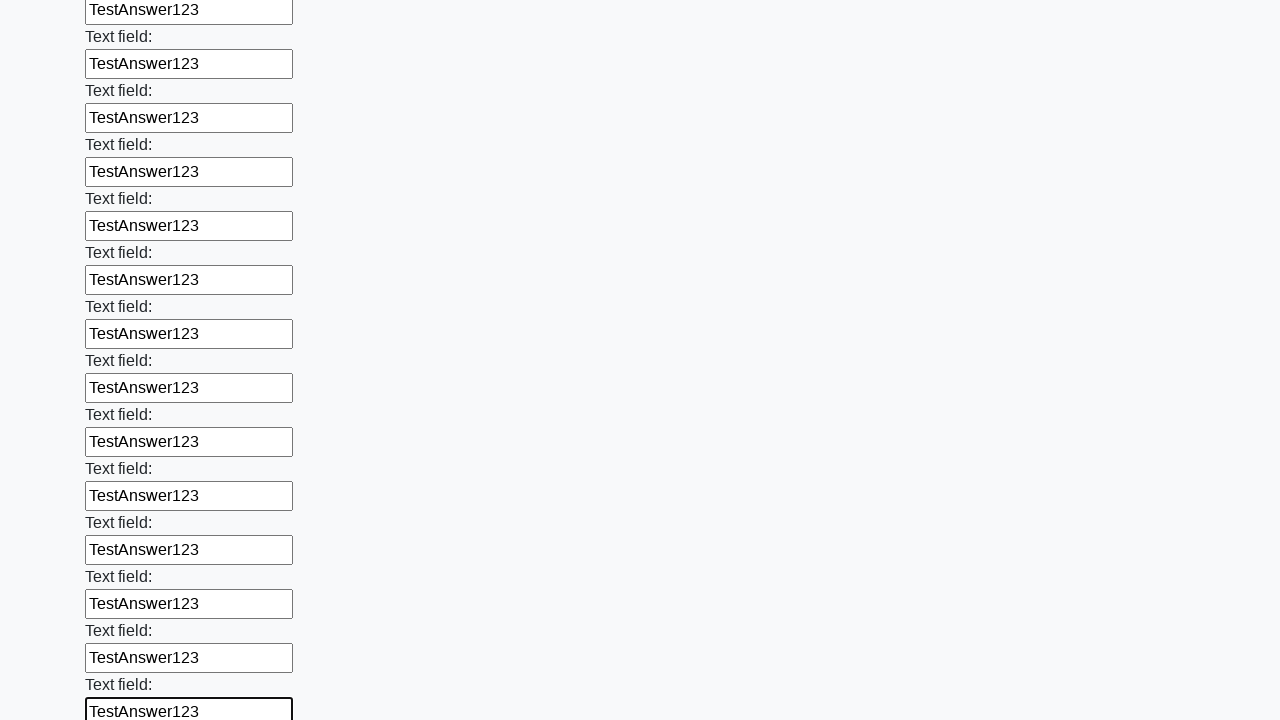

Filled an input field with 'TestAnswer123' on input >> nth=55
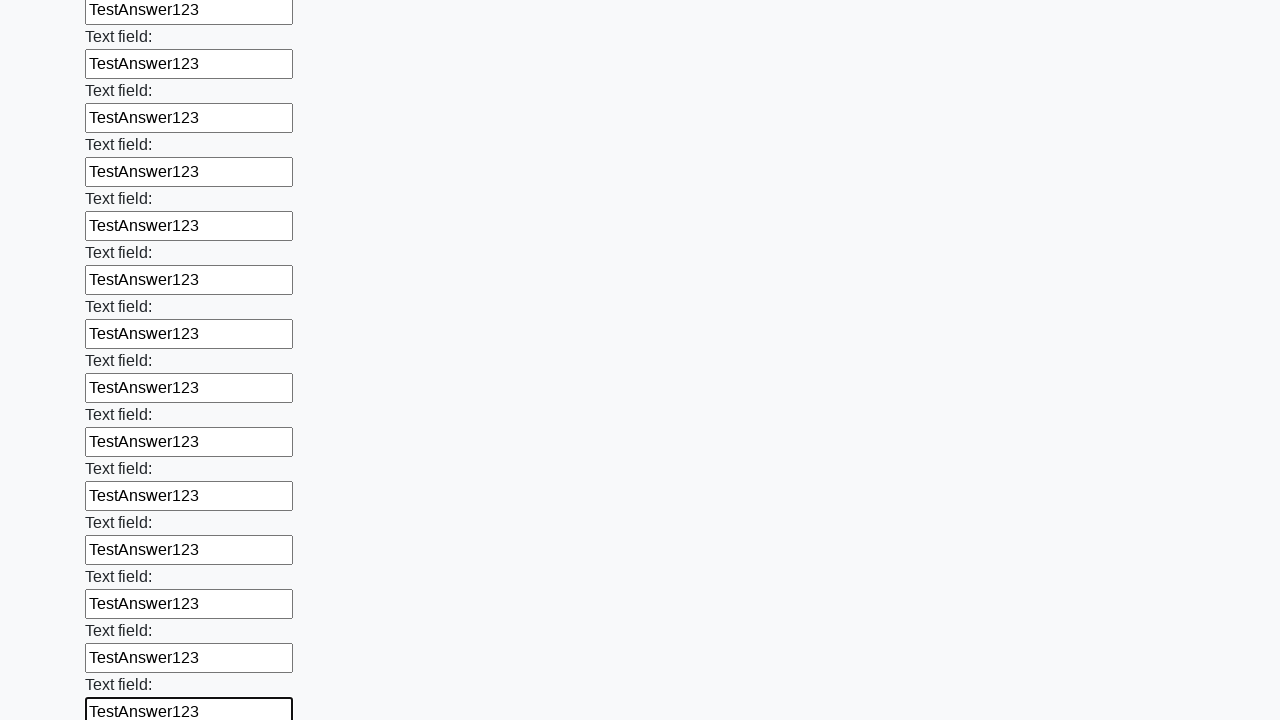

Filled an input field with 'TestAnswer123' on input >> nth=56
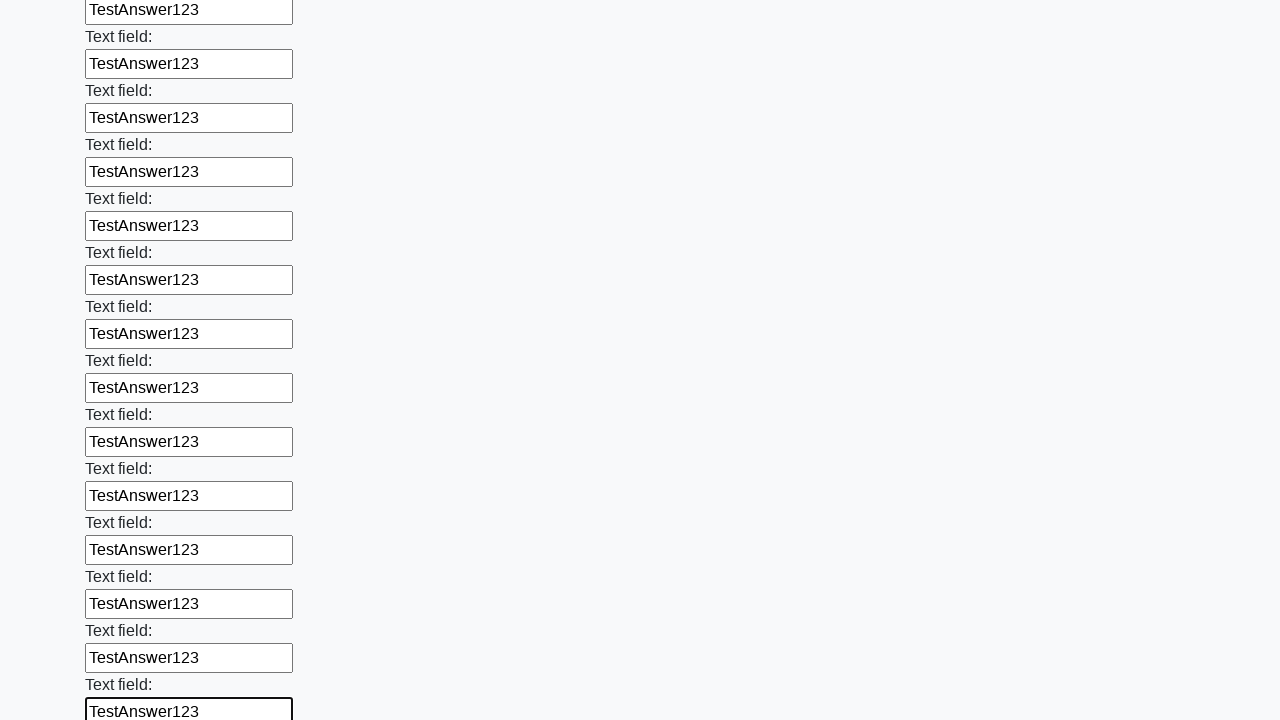

Filled an input field with 'TestAnswer123' on input >> nth=57
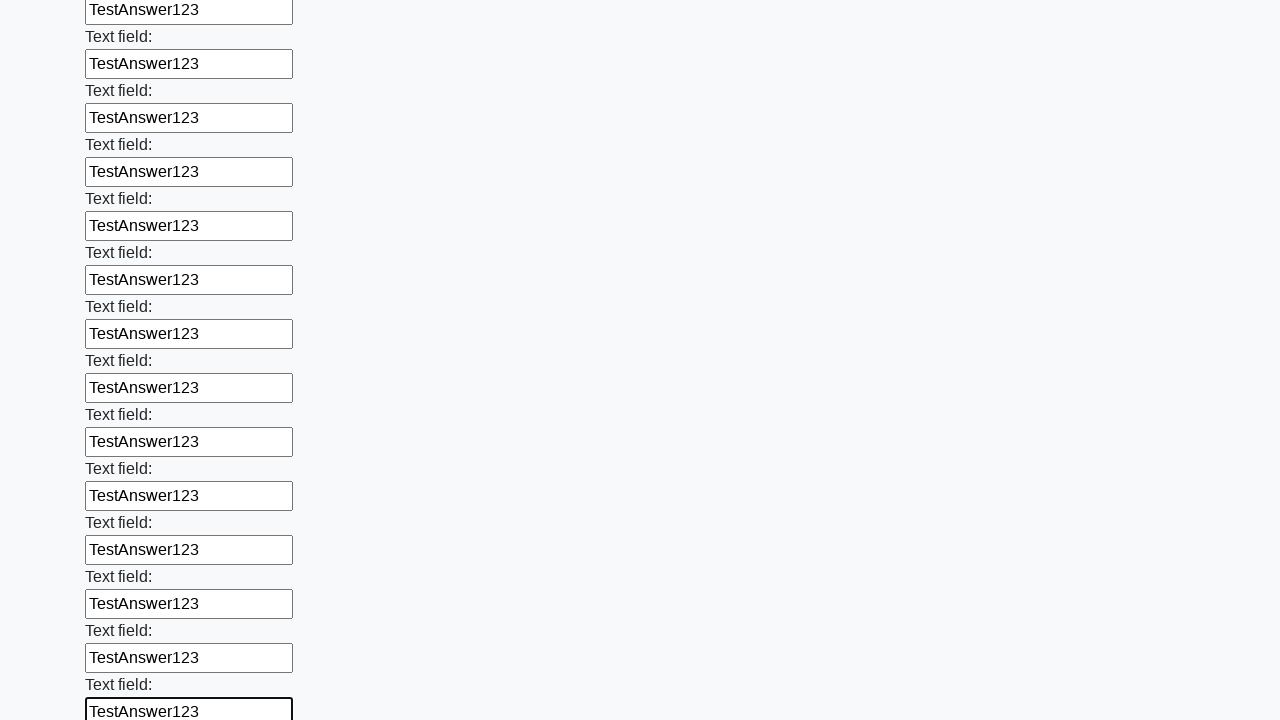

Filled an input field with 'TestAnswer123' on input >> nth=58
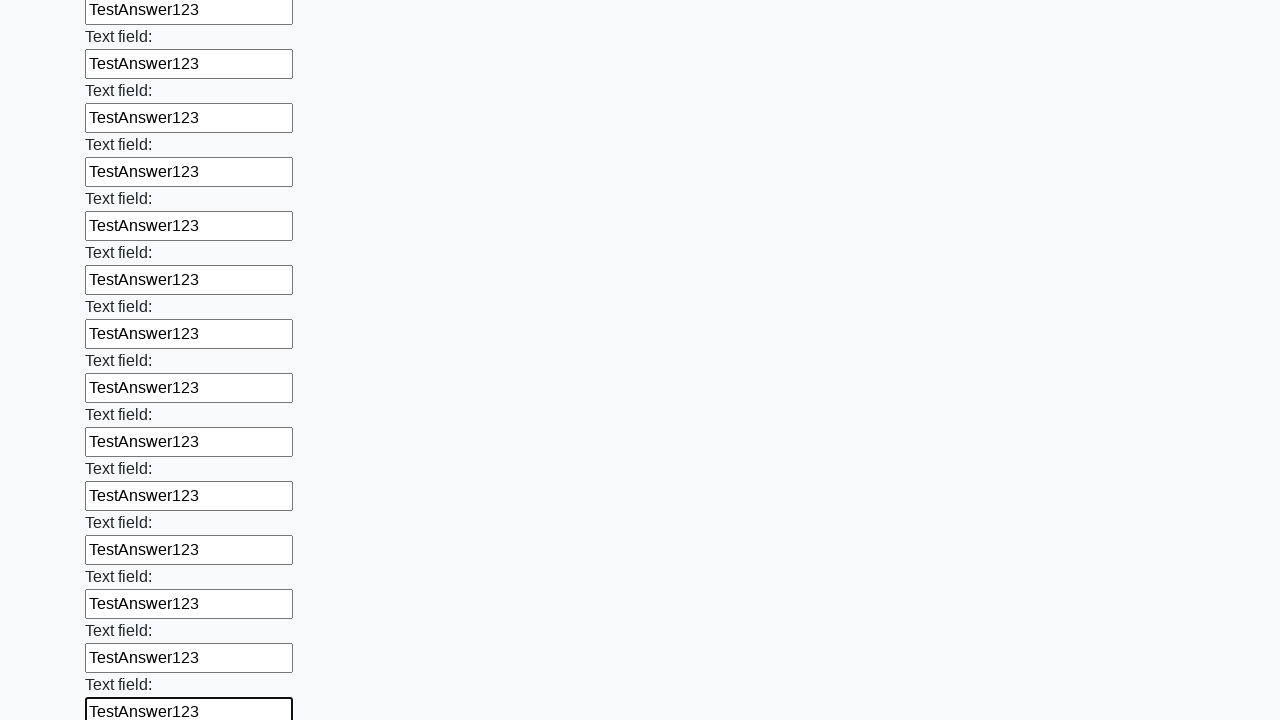

Filled an input field with 'TestAnswer123' on input >> nth=59
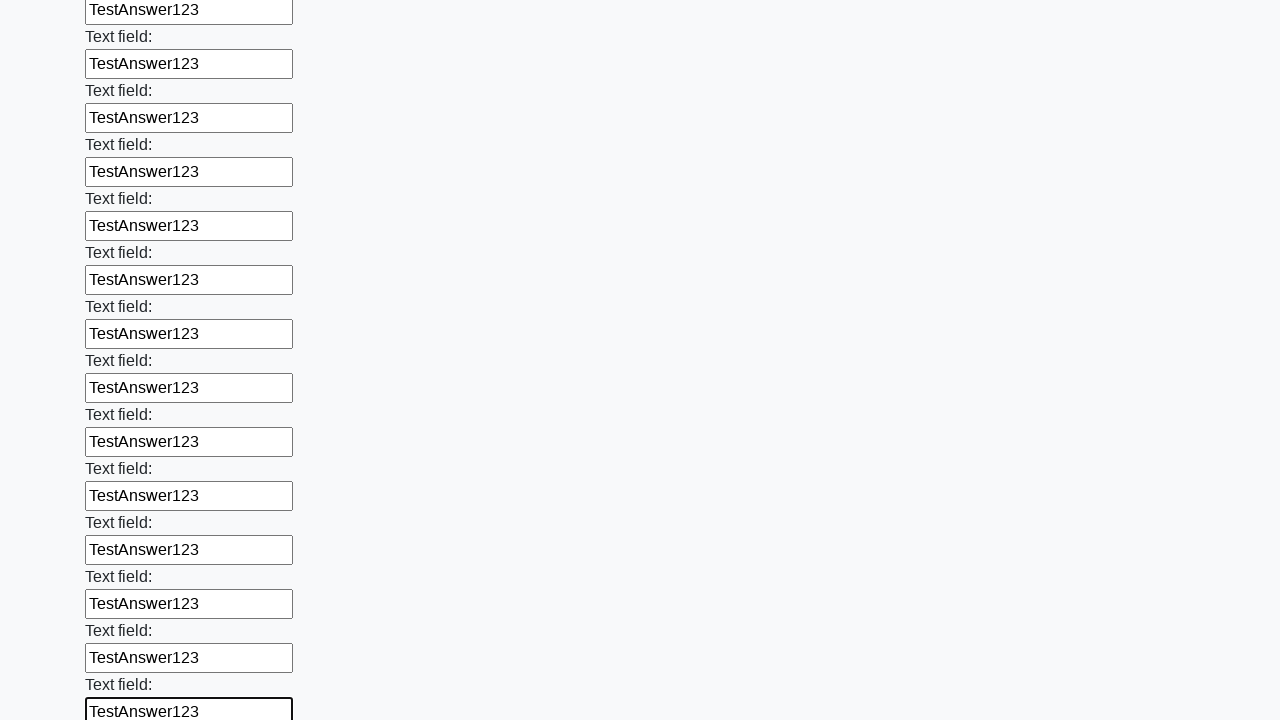

Filled an input field with 'TestAnswer123' on input >> nth=60
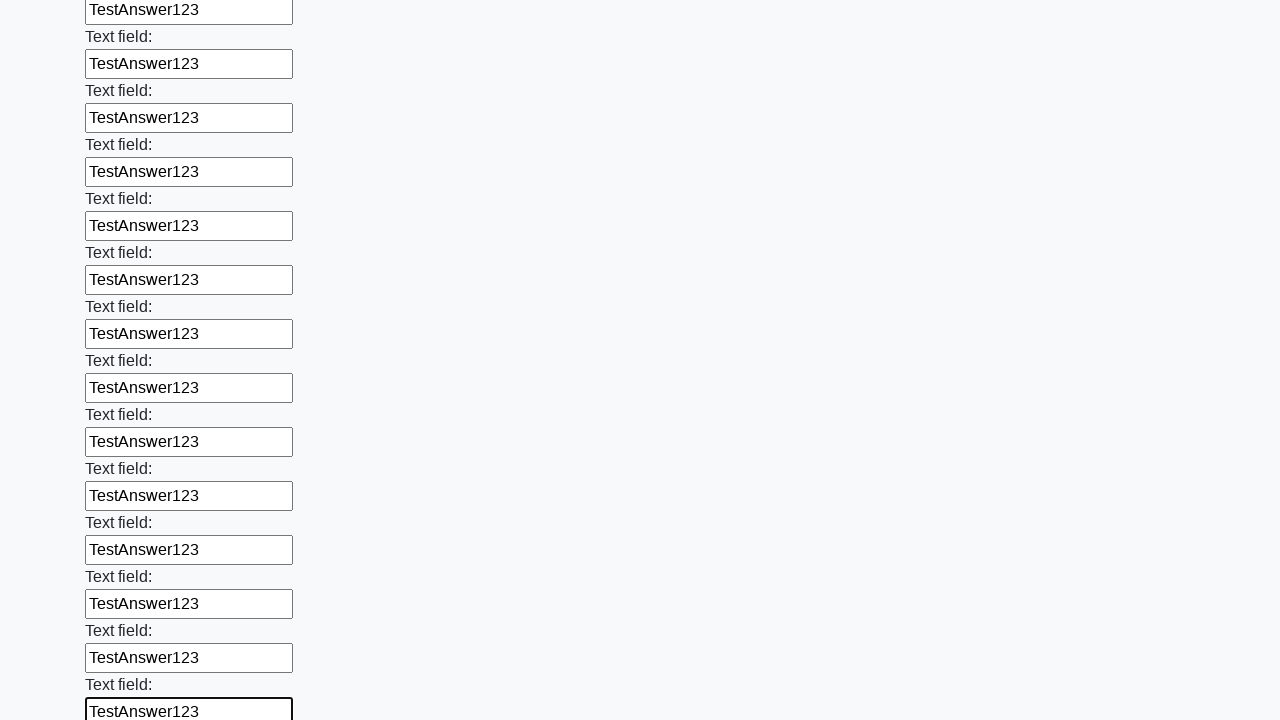

Filled an input field with 'TestAnswer123' on input >> nth=61
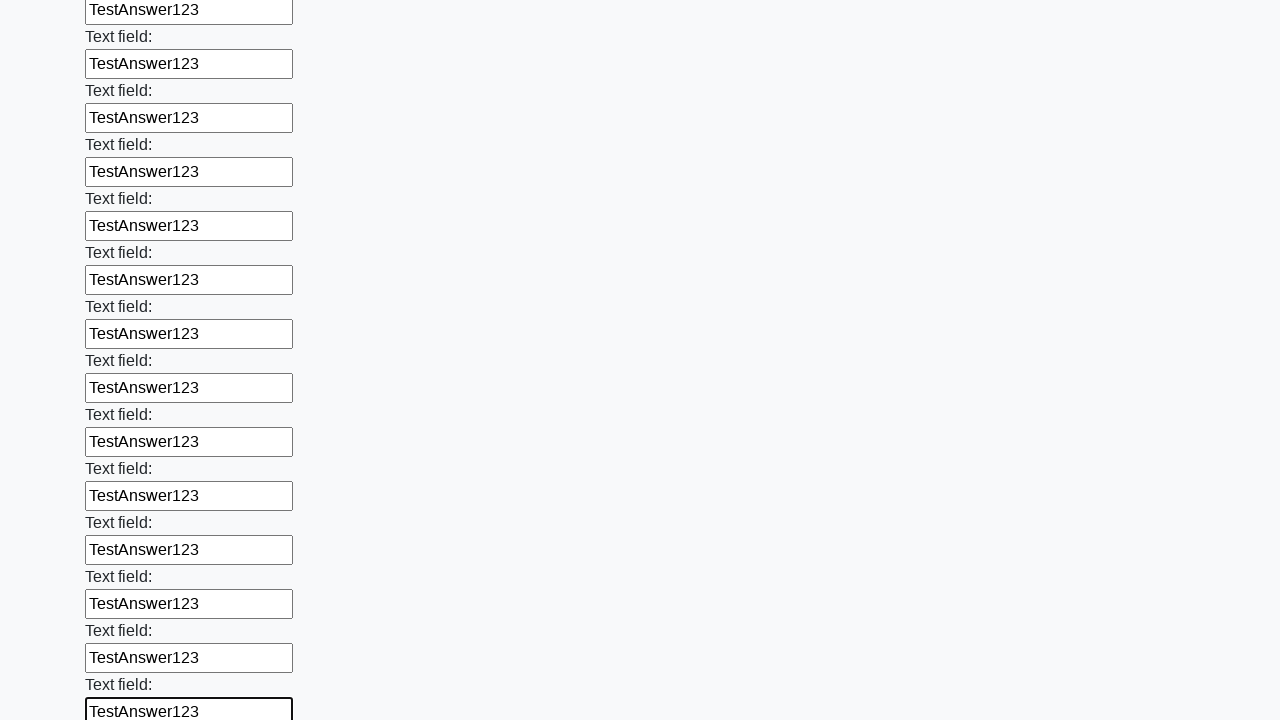

Filled an input field with 'TestAnswer123' on input >> nth=62
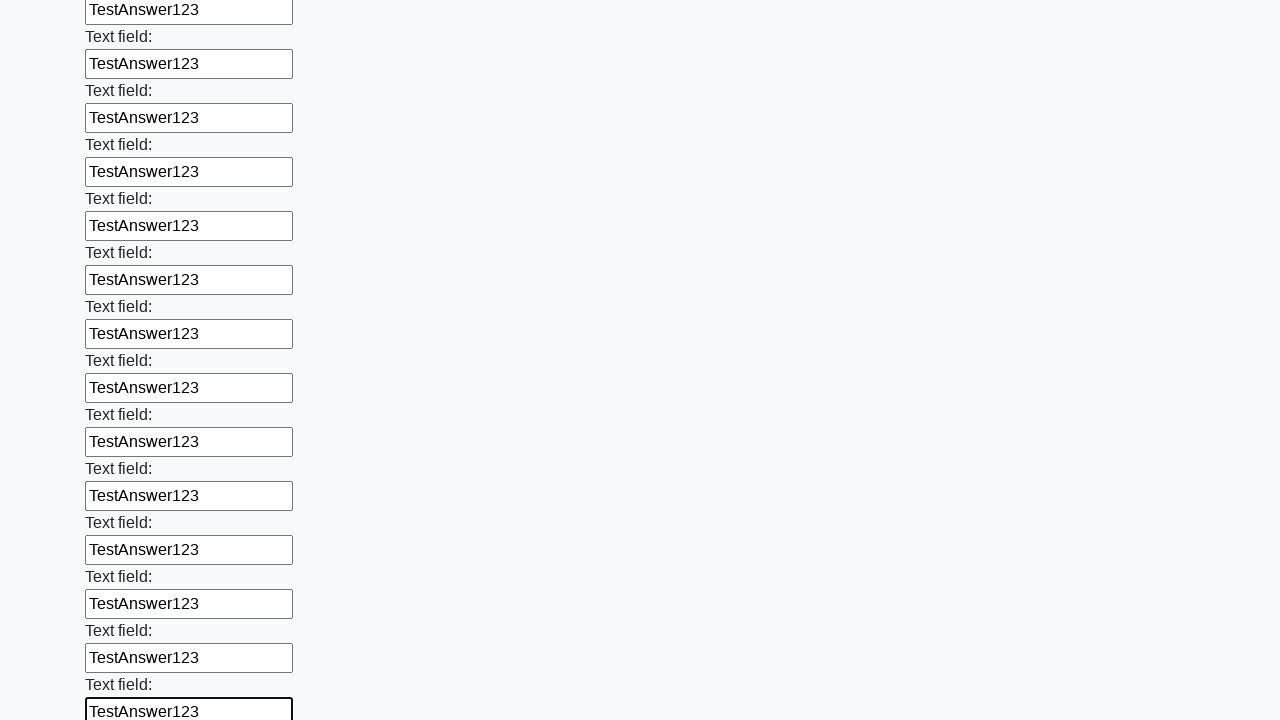

Filled an input field with 'TestAnswer123' on input >> nth=63
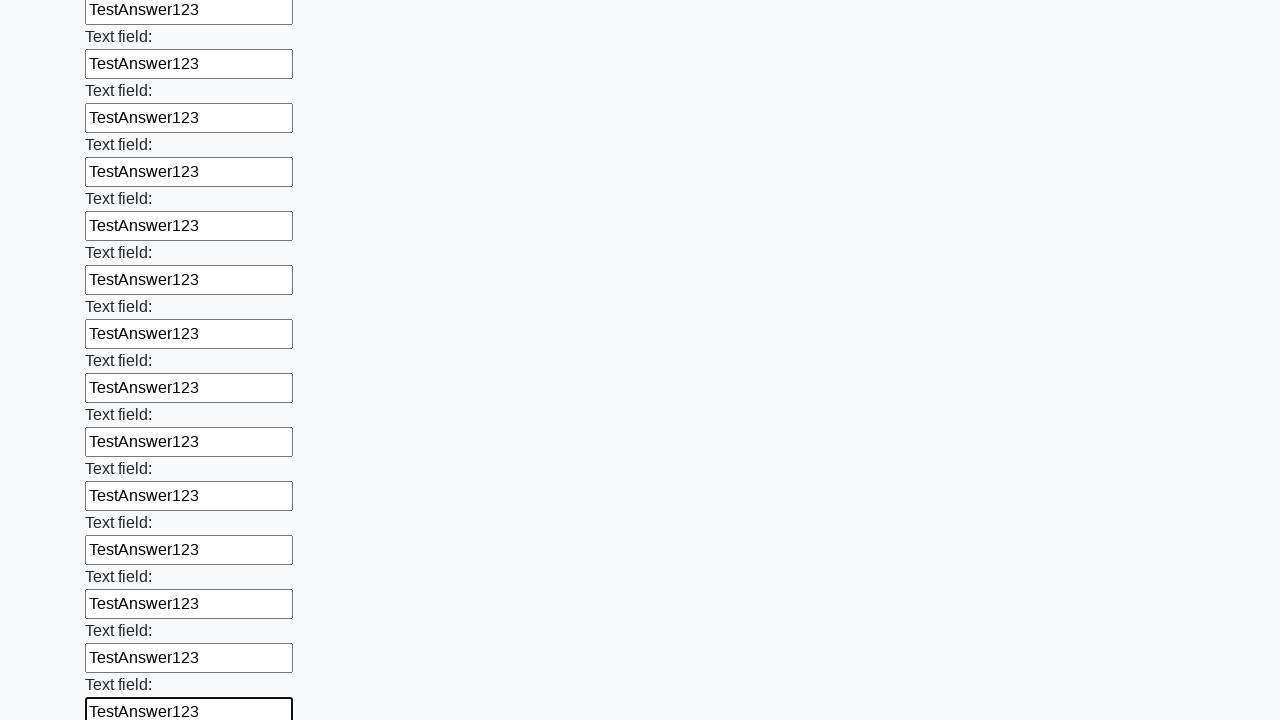

Filled an input field with 'TestAnswer123' on input >> nth=64
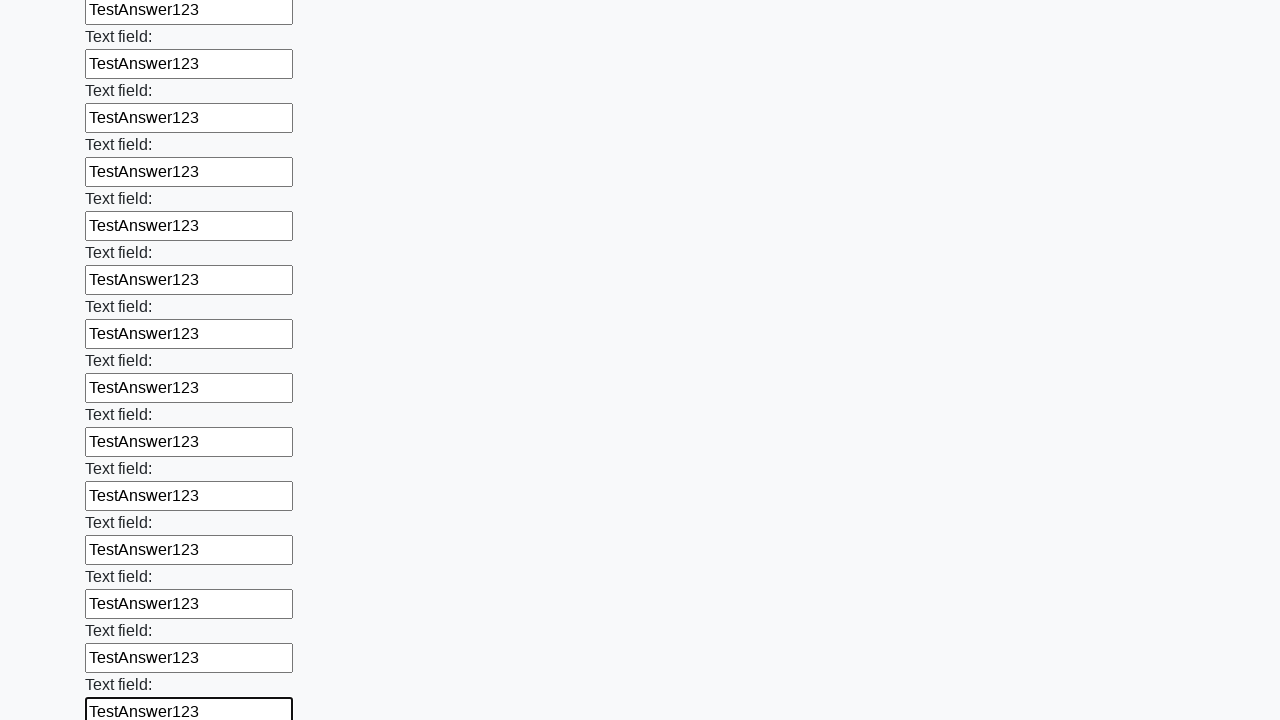

Filled an input field with 'TestAnswer123' on input >> nth=65
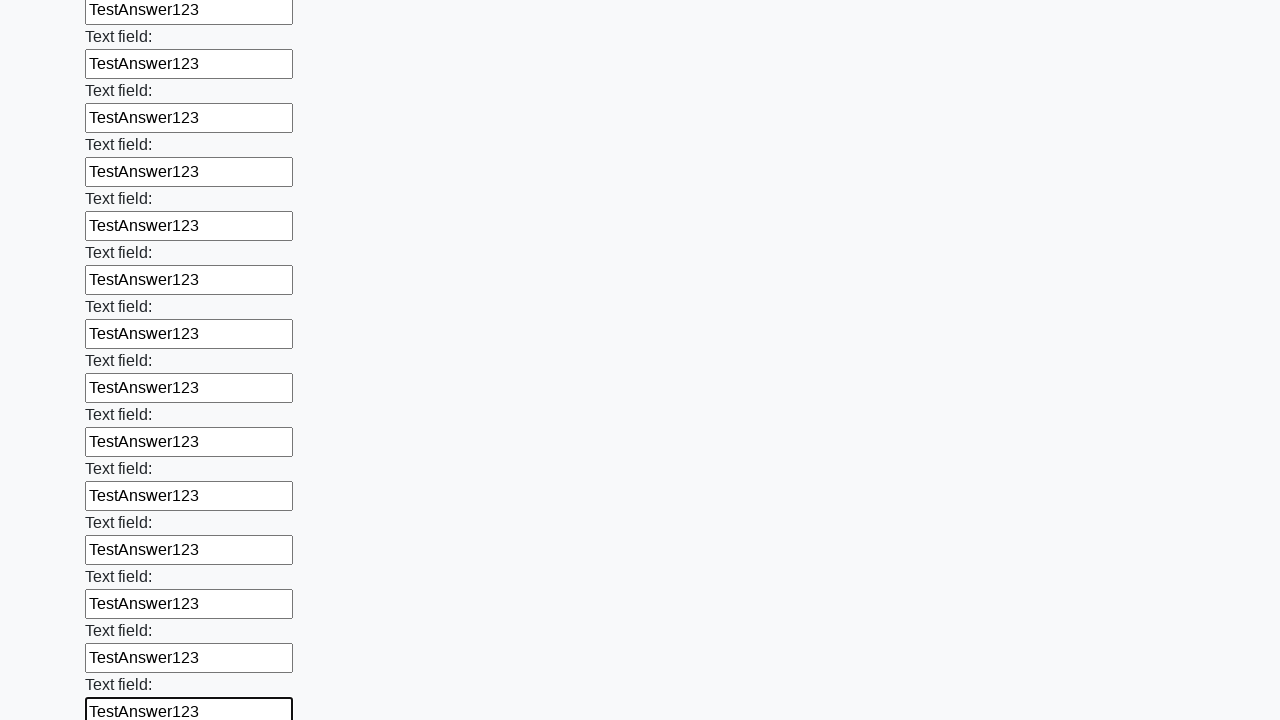

Filled an input field with 'TestAnswer123' on input >> nth=66
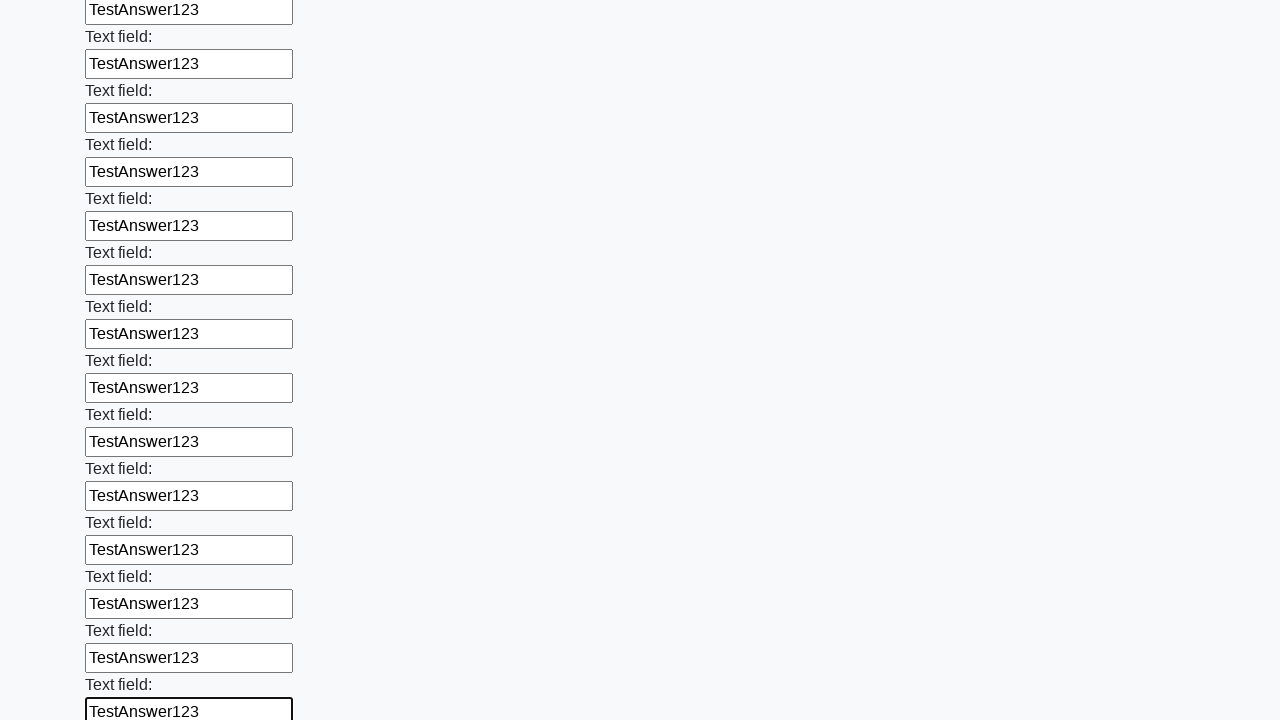

Filled an input field with 'TestAnswer123' on input >> nth=67
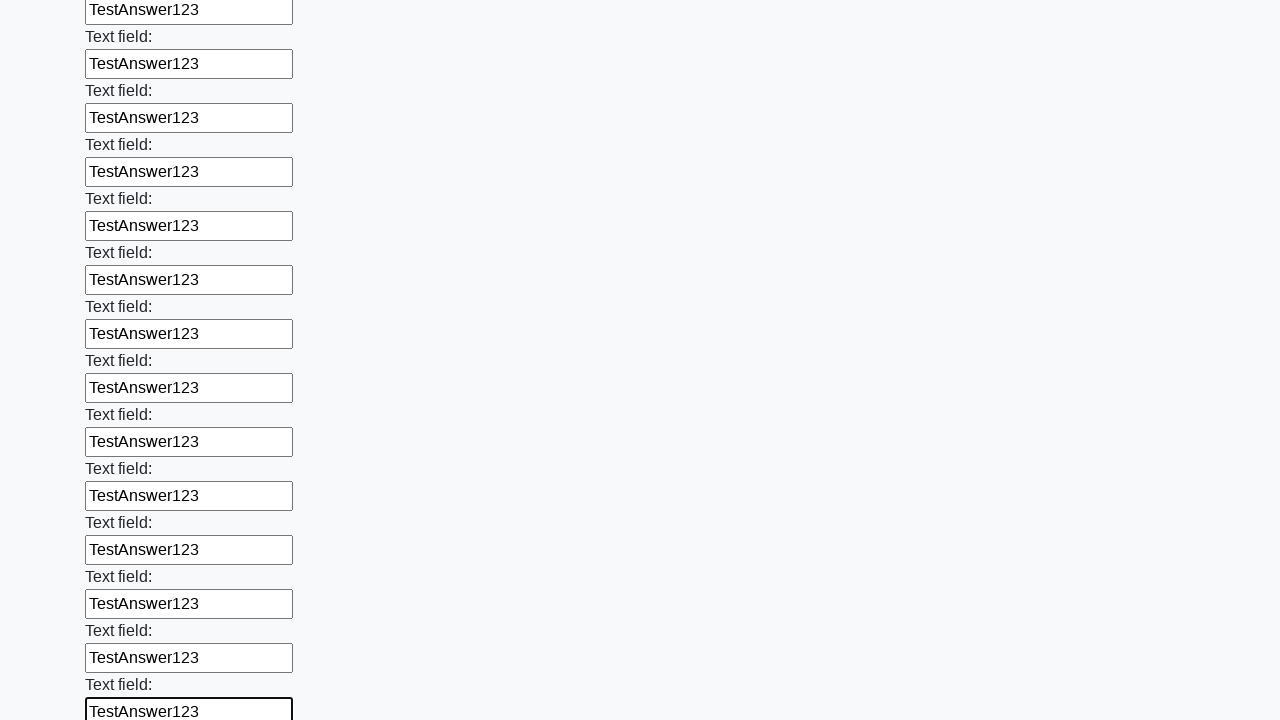

Filled an input field with 'TestAnswer123' on input >> nth=68
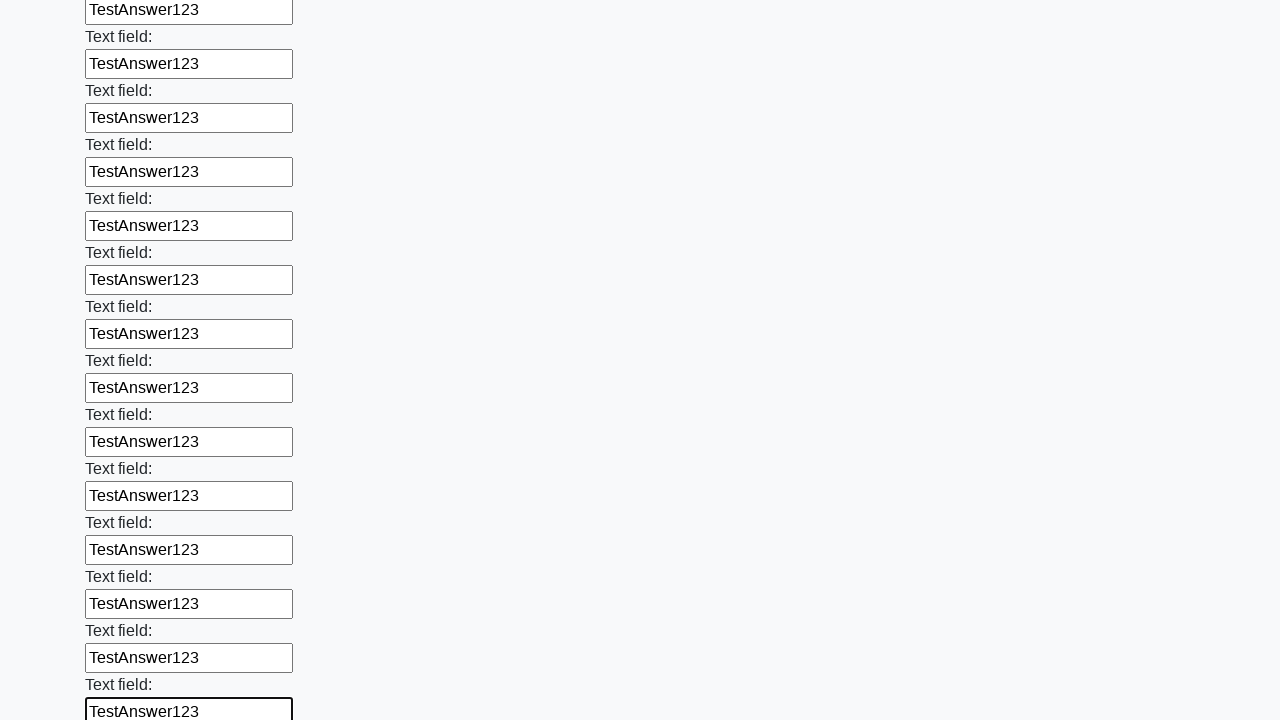

Filled an input field with 'TestAnswer123' on input >> nth=69
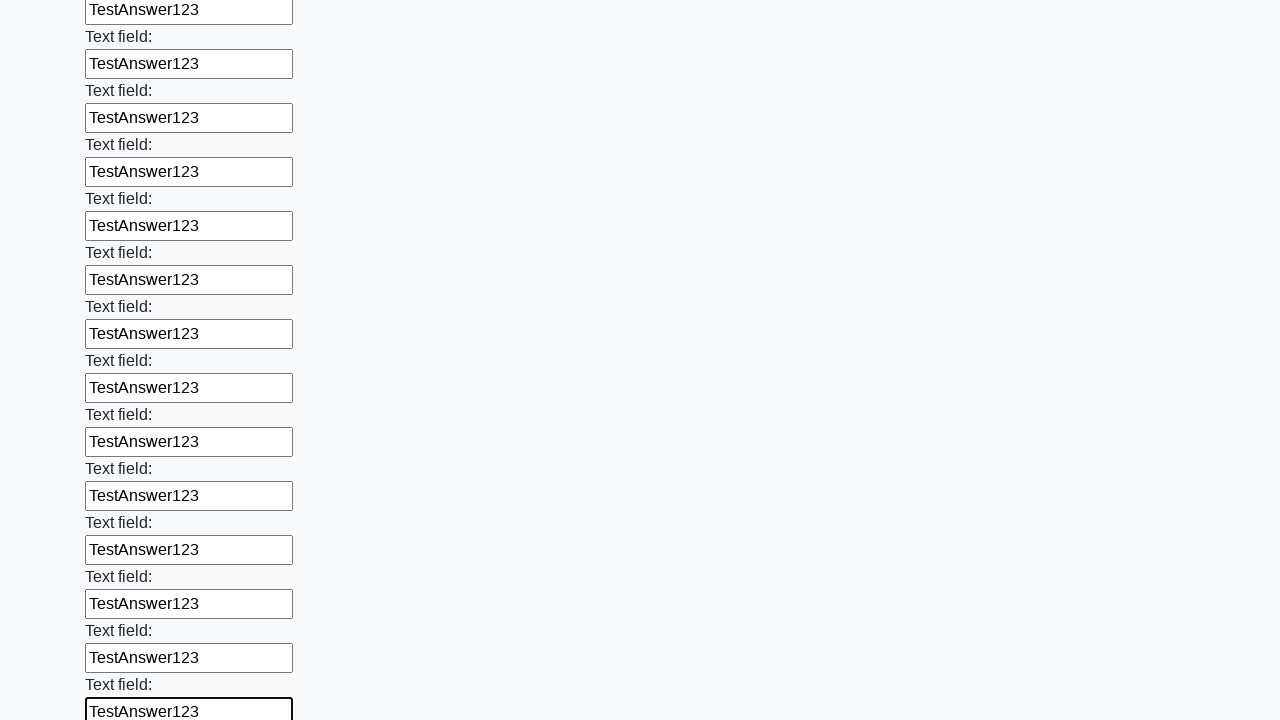

Filled an input field with 'TestAnswer123' on input >> nth=70
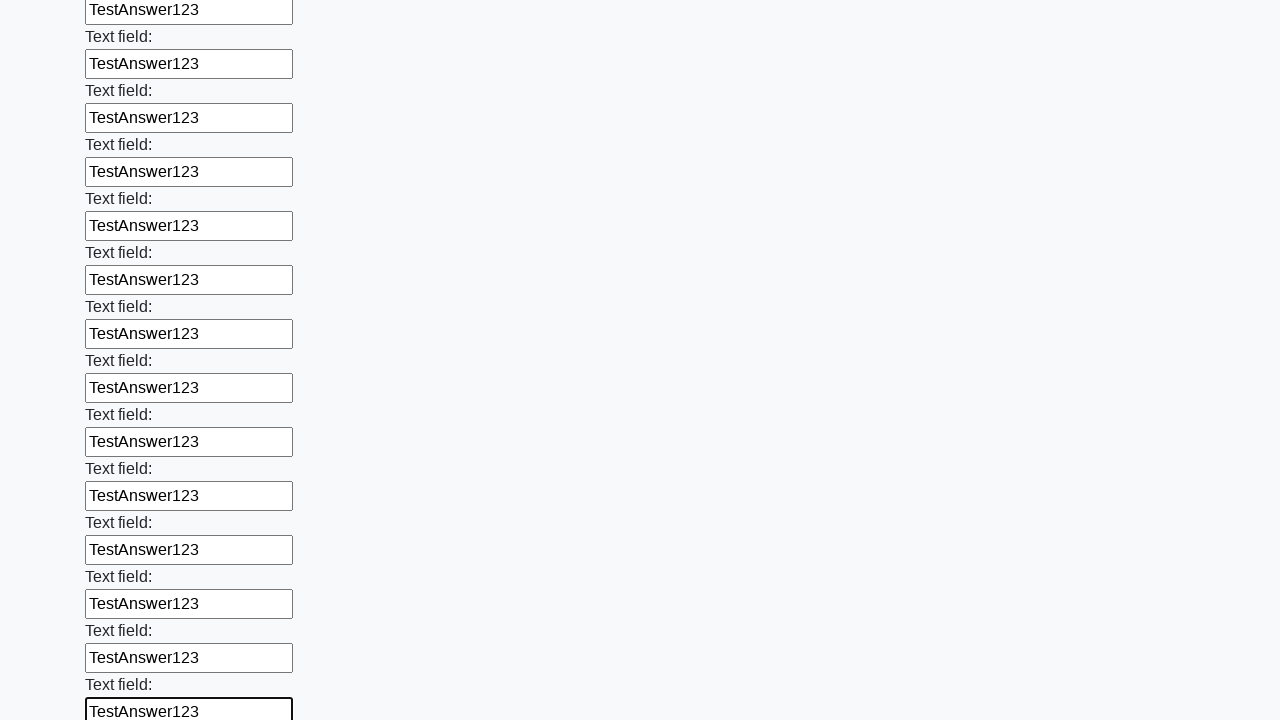

Filled an input field with 'TestAnswer123' on input >> nth=71
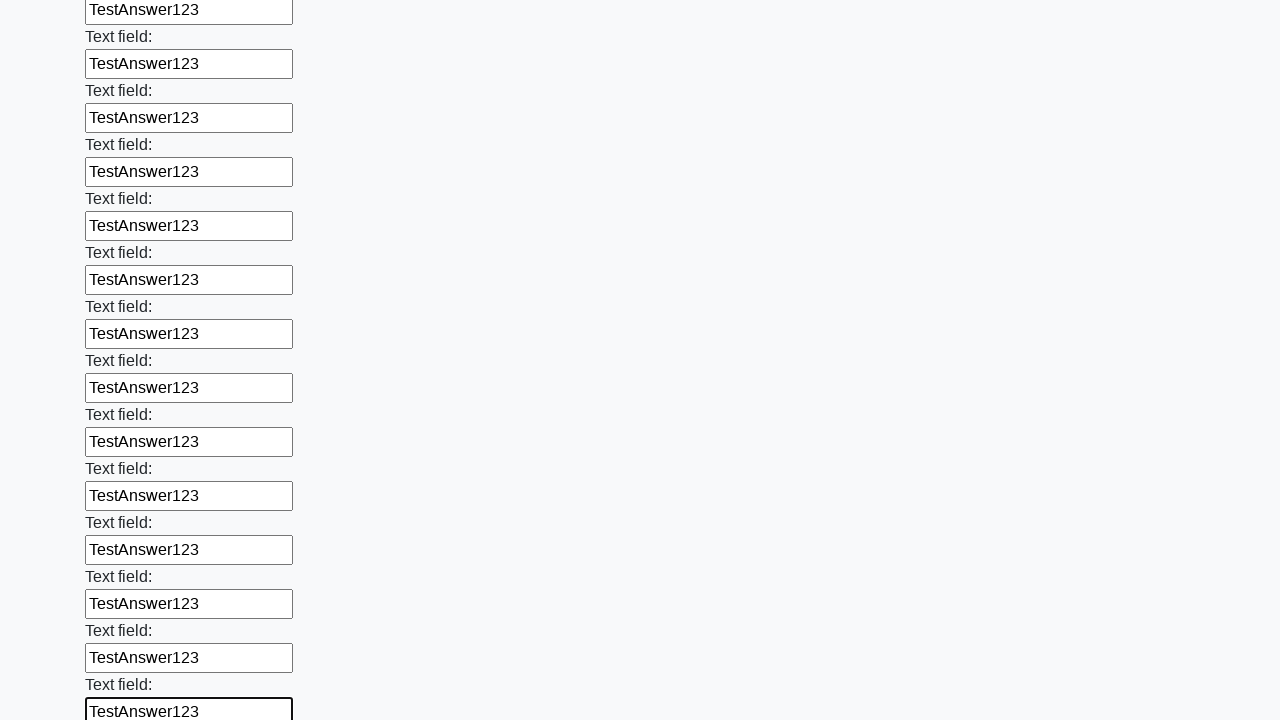

Filled an input field with 'TestAnswer123' on input >> nth=72
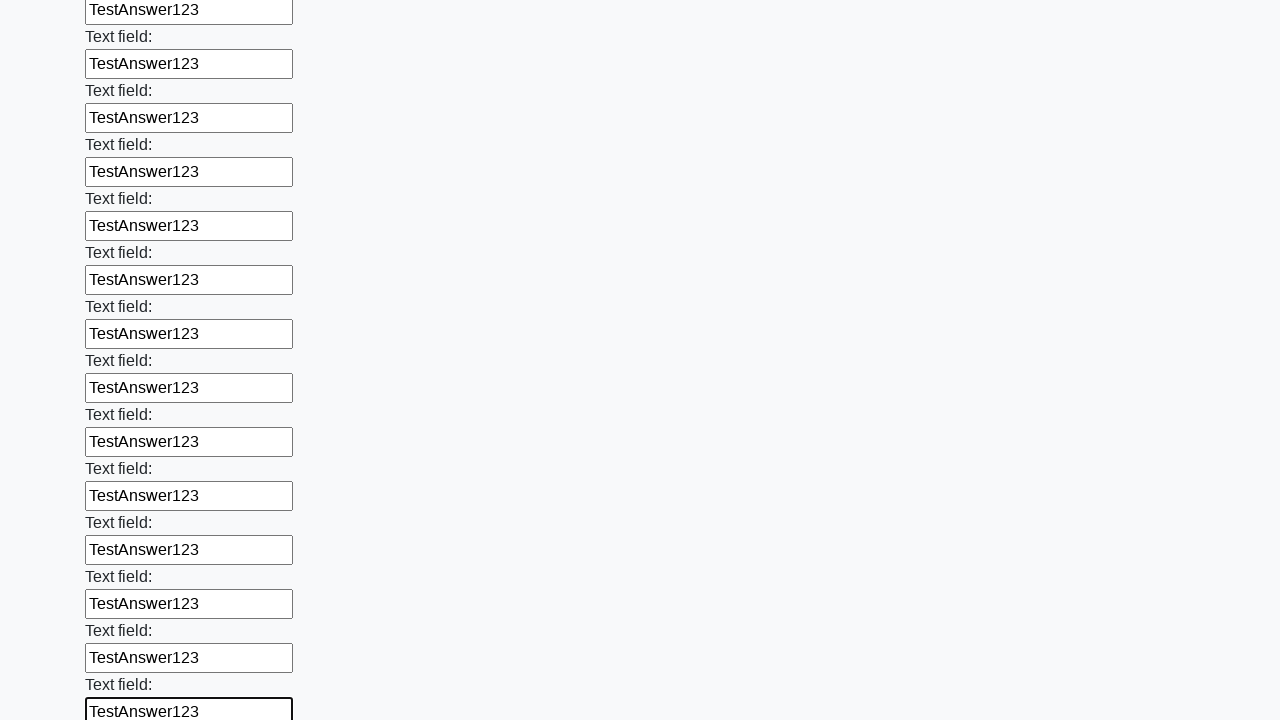

Filled an input field with 'TestAnswer123' on input >> nth=73
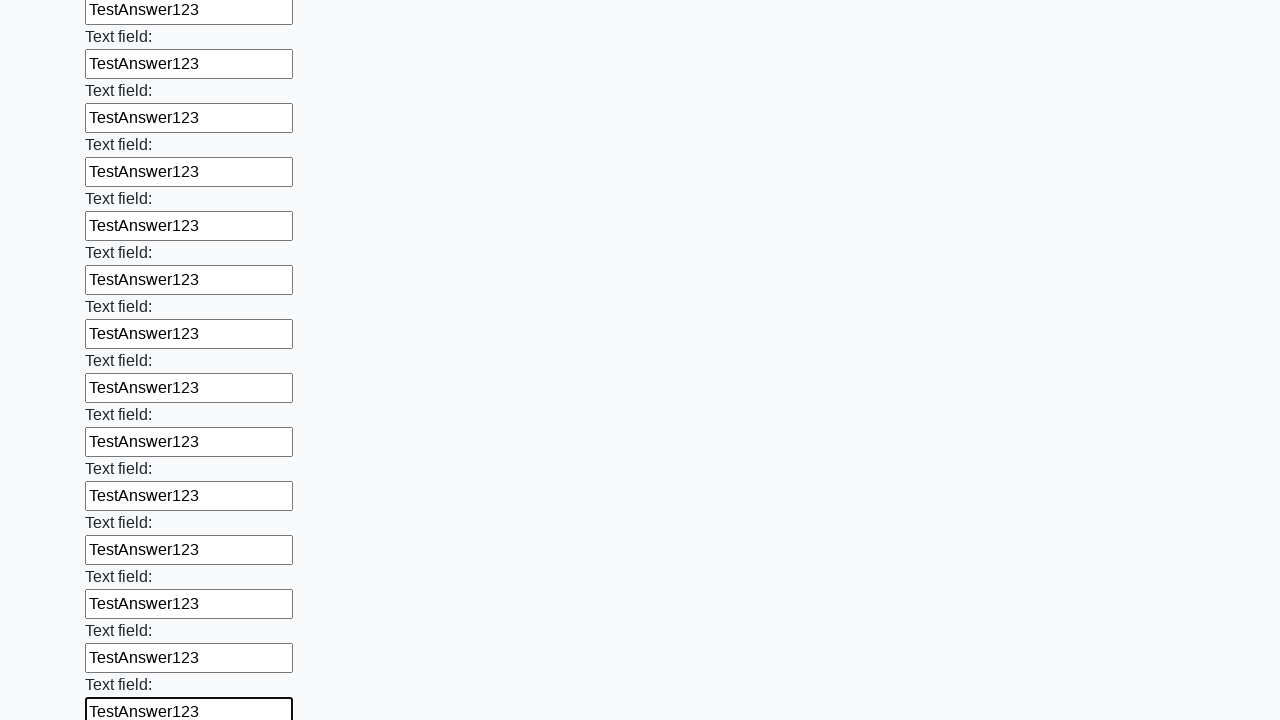

Filled an input field with 'TestAnswer123' on input >> nth=74
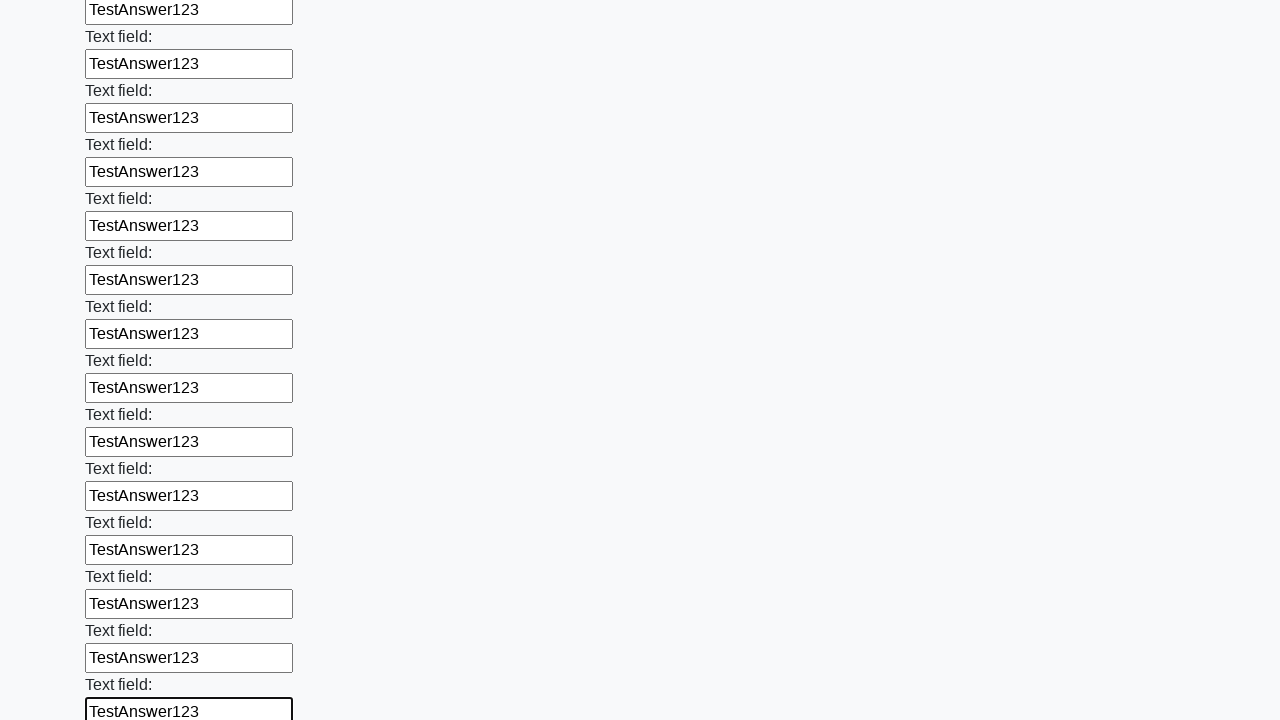

Filled an input field with 'TestAnswer123' on input >> nth=75
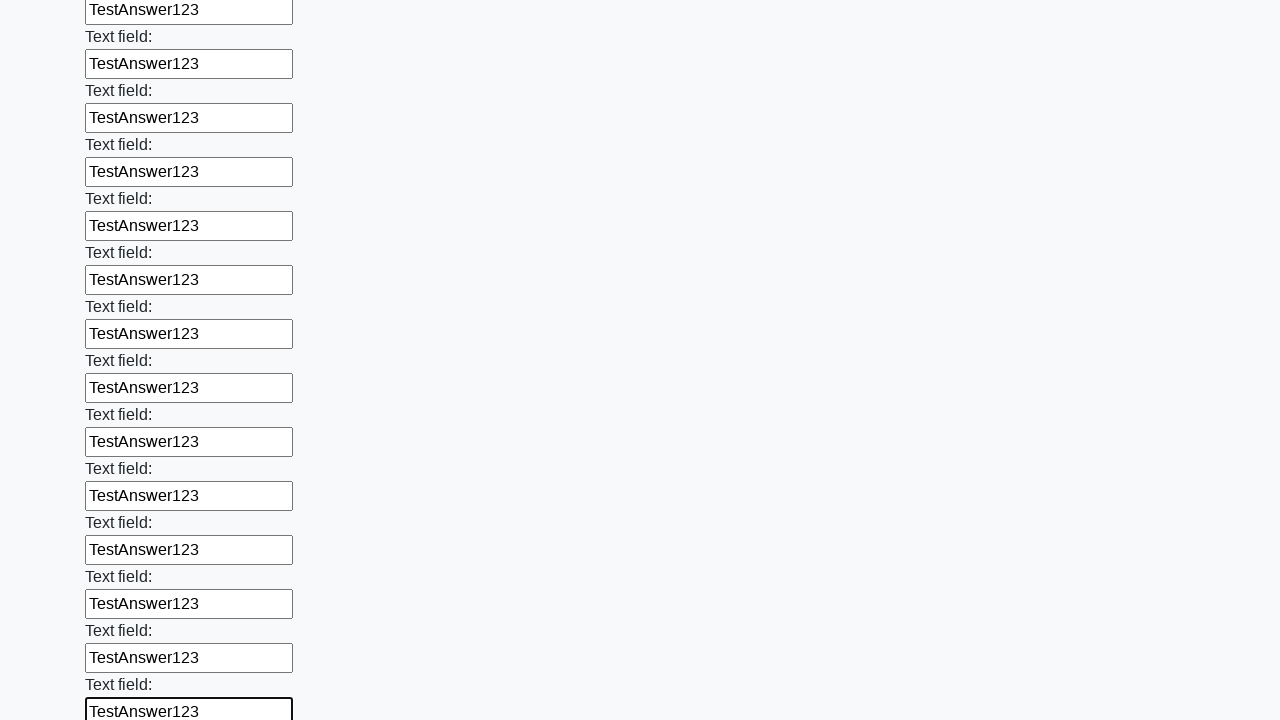

Filled an input field with 'TestAnswer123' on input >> nth=76
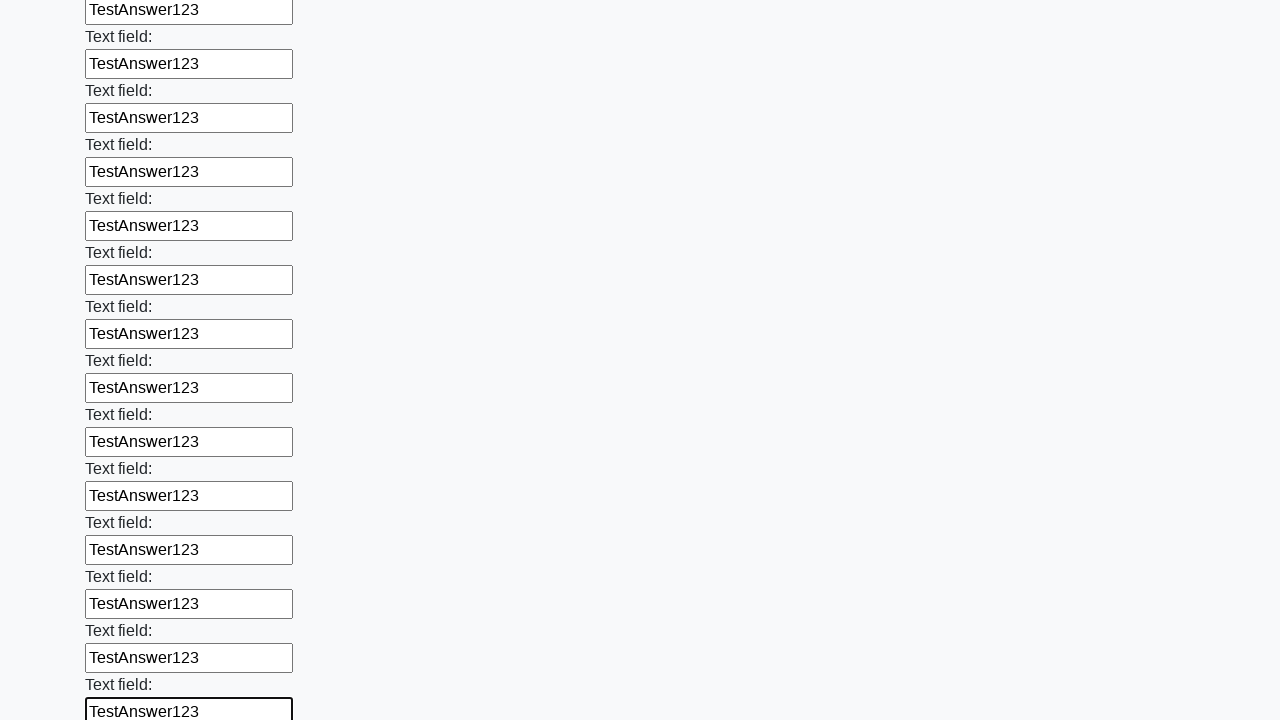

Filled an input field with 'TestAnswer123' on input >> nth=77
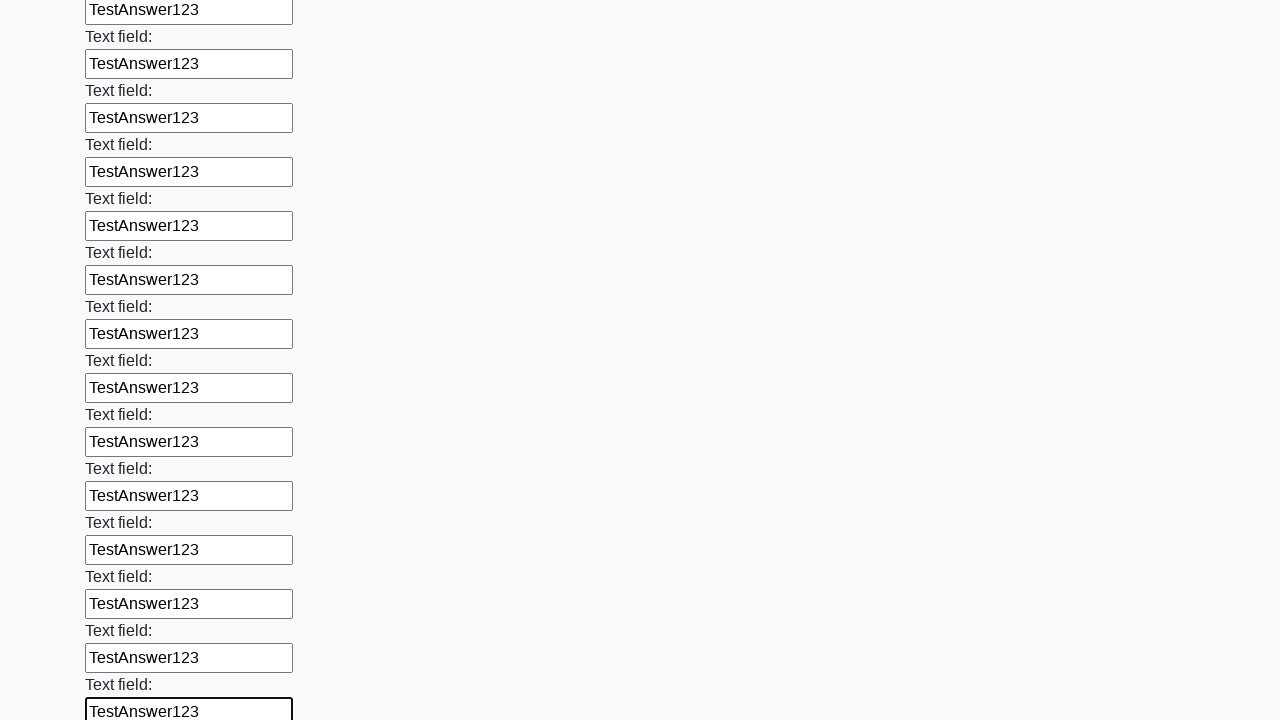

Filled an input field with 'TestAnswer123' on input >> nth=78
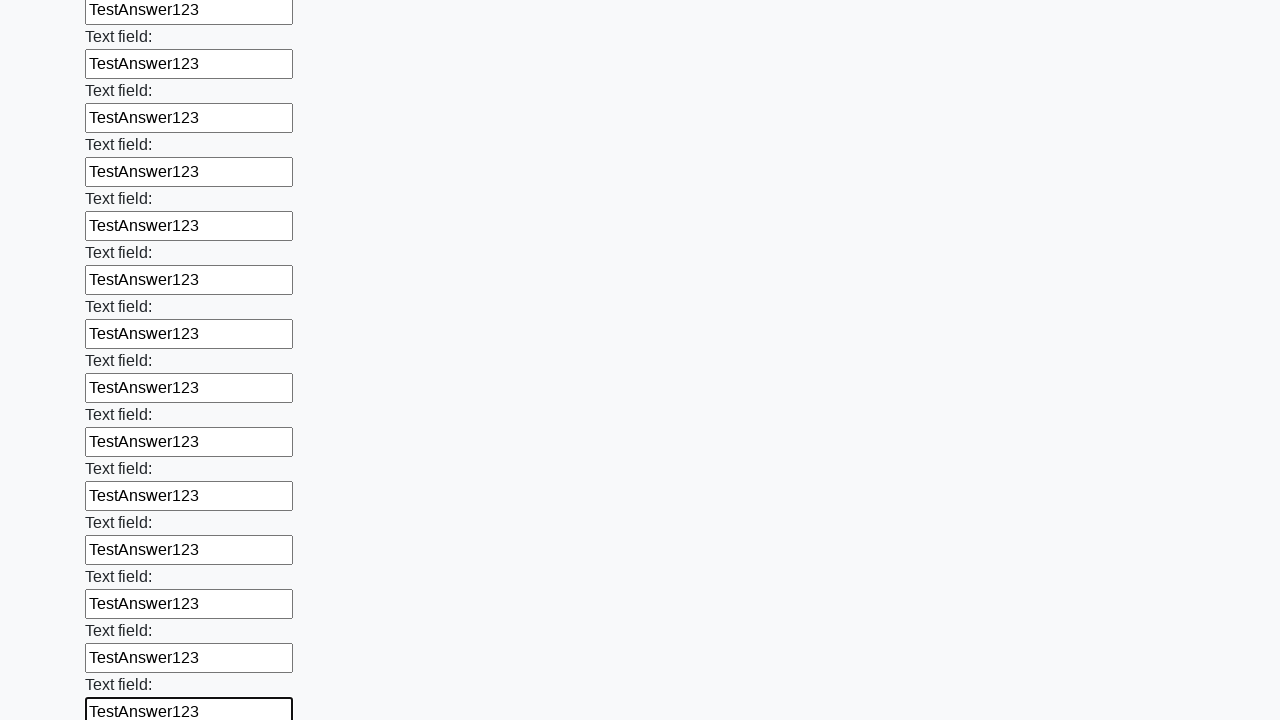

Filled an input field with 'TestAnswer123' on input >> nth=79
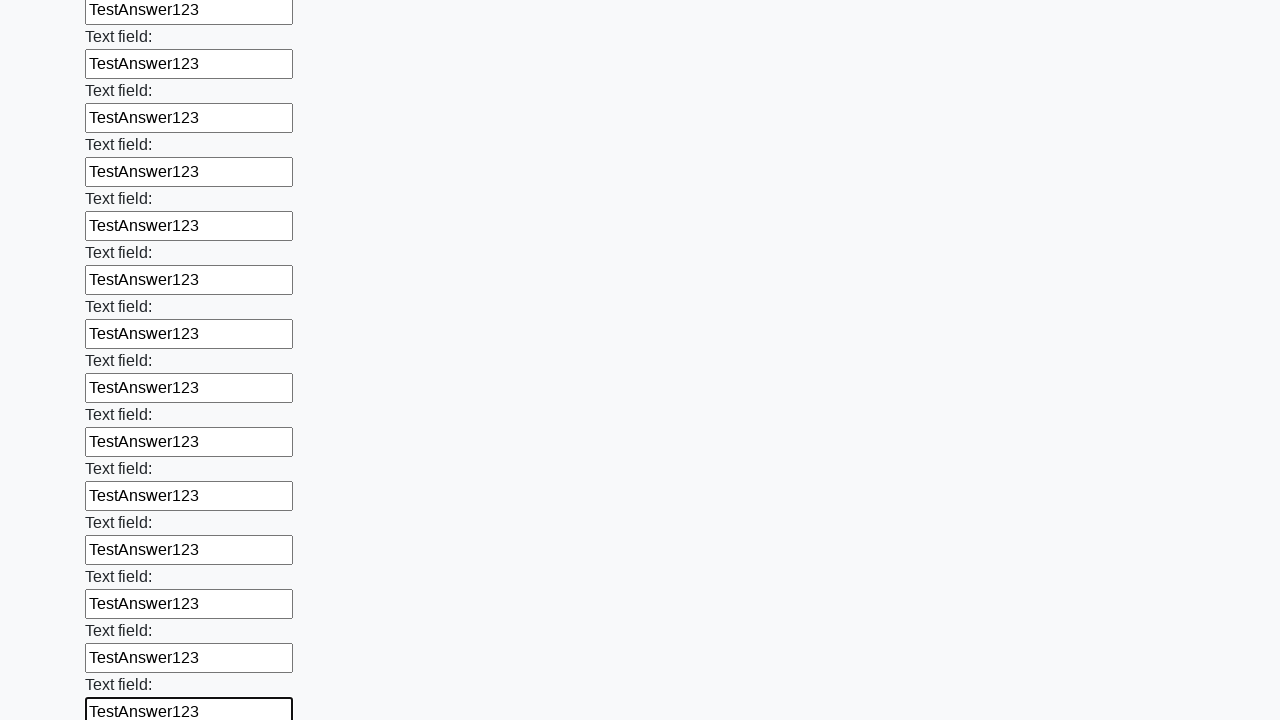

Filled an input field with 'TestAnswer123' on input >> nth=80
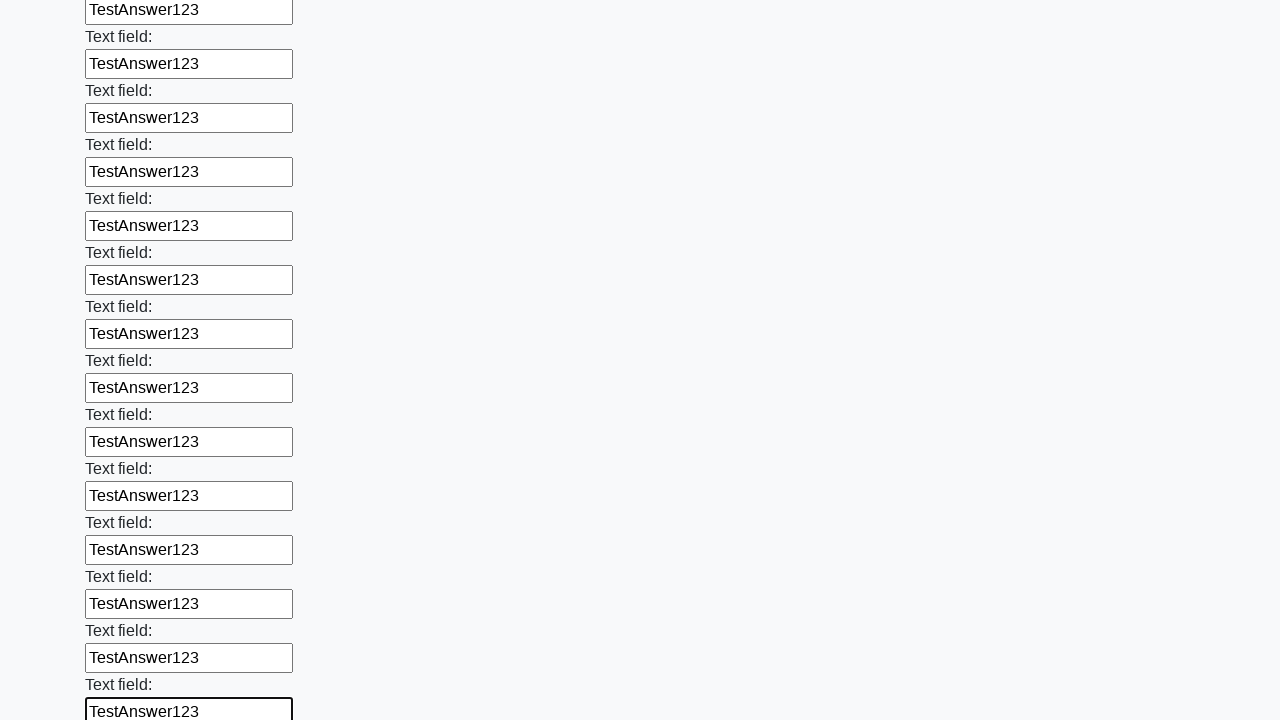

Filled an input field with 'TestAnswer123' on input >> nth=81
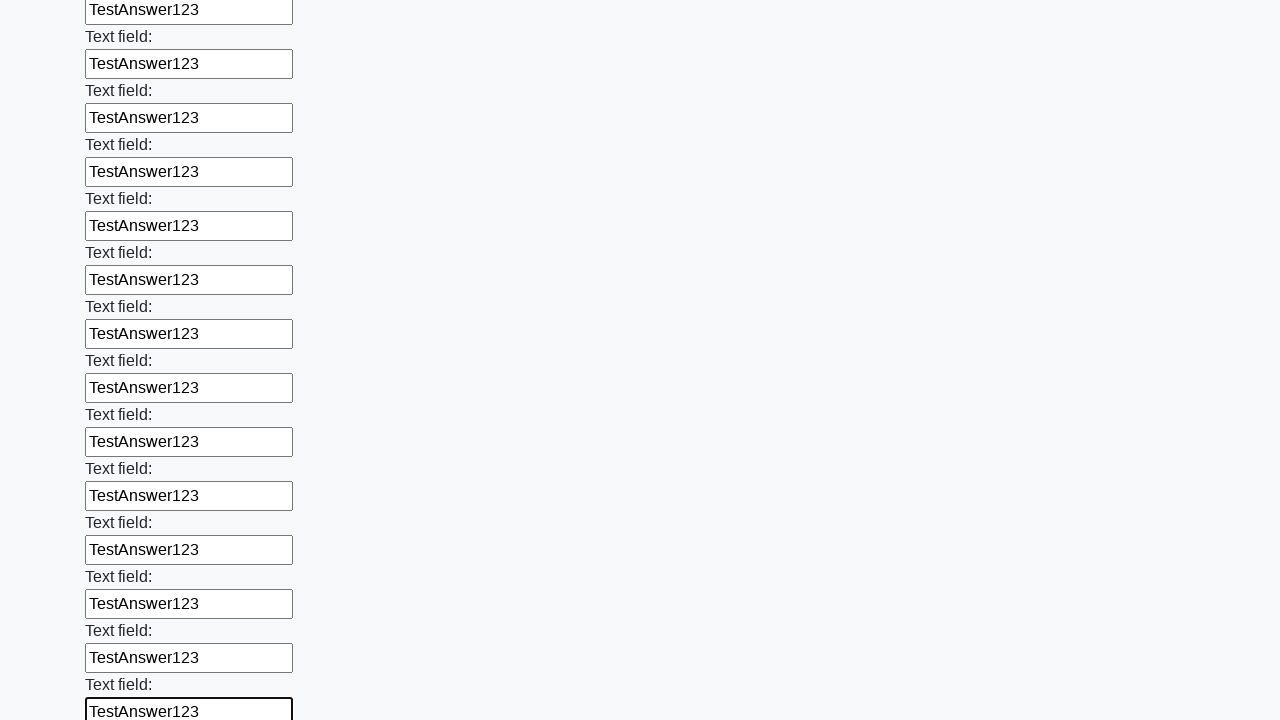

Filled an input field with 'TestAnswer123' on input >> nth=82
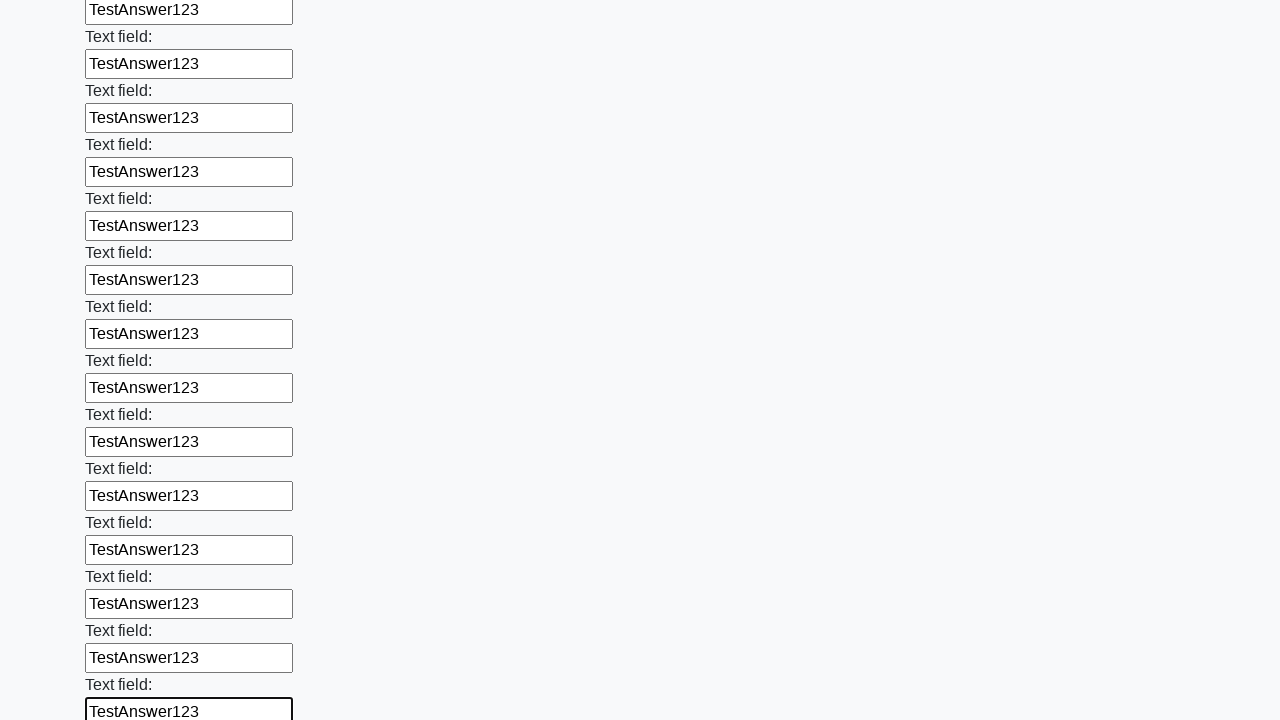

Filled an input field with 'TestAnswer123' on input >> nth=83
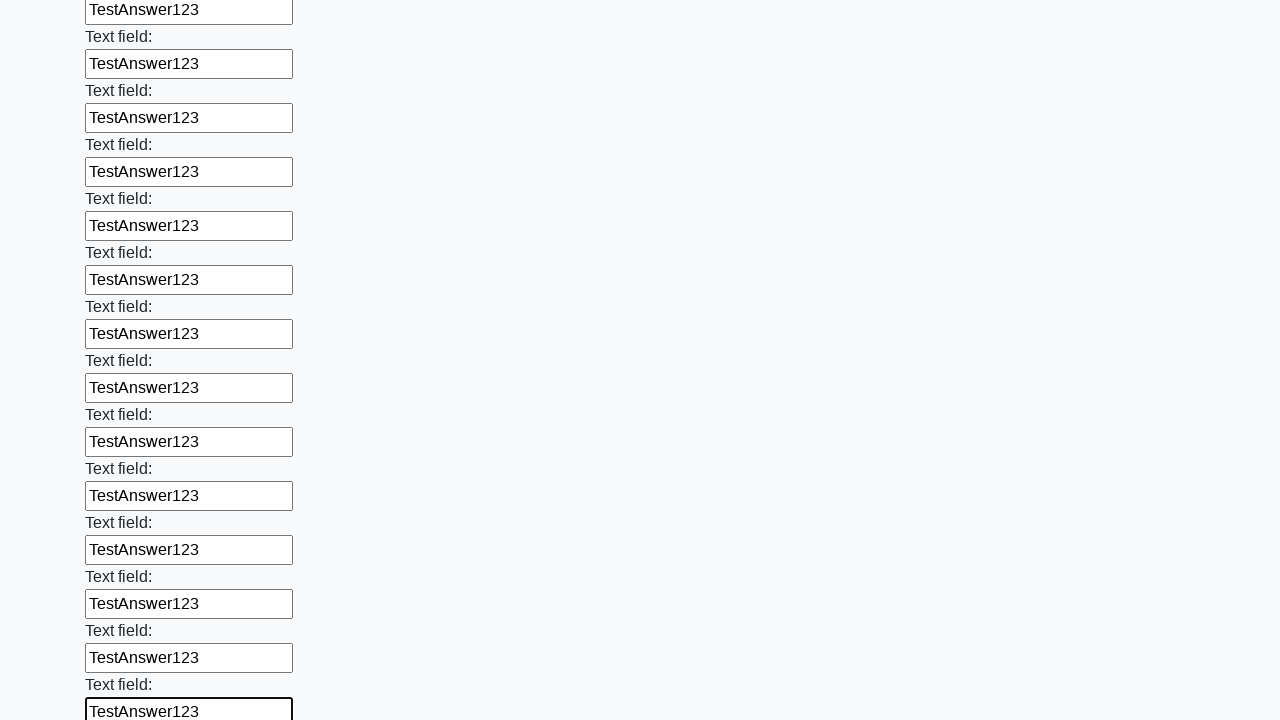

Filled an input field with 'TestAnswer123' on input >> nth=84
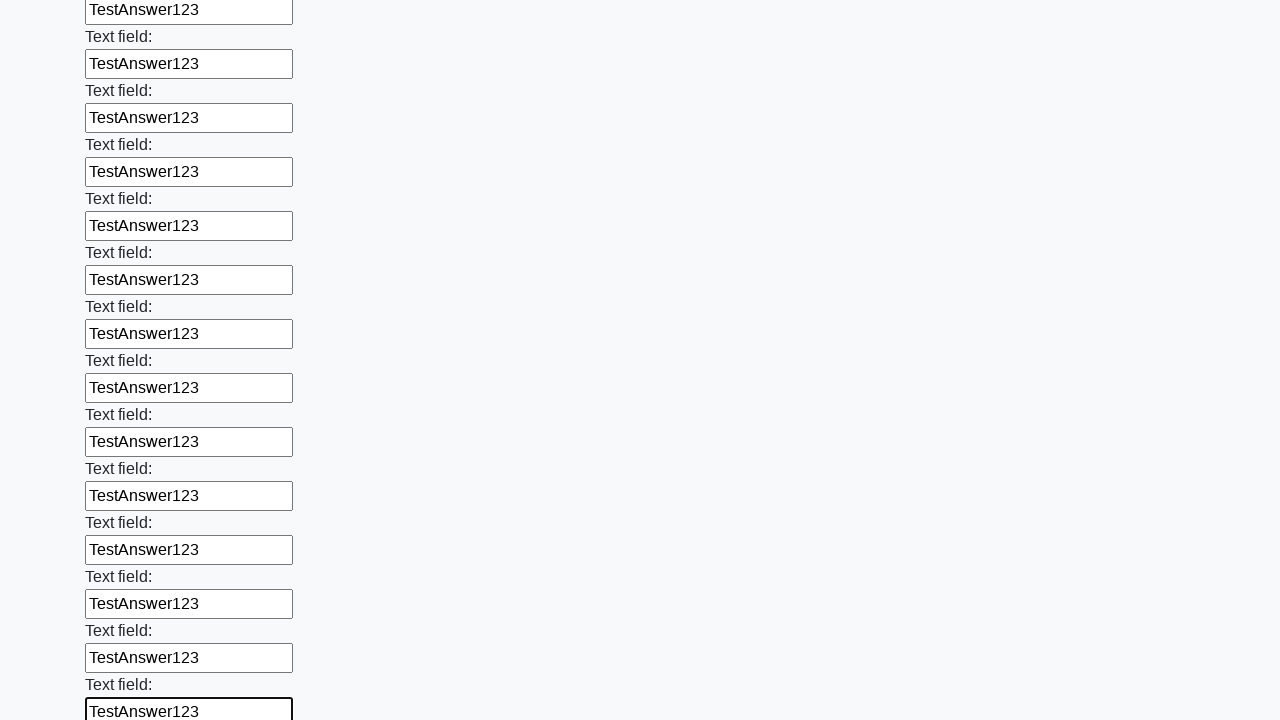

Filled an input field with 'TestAnswer123' on input >> nth=85
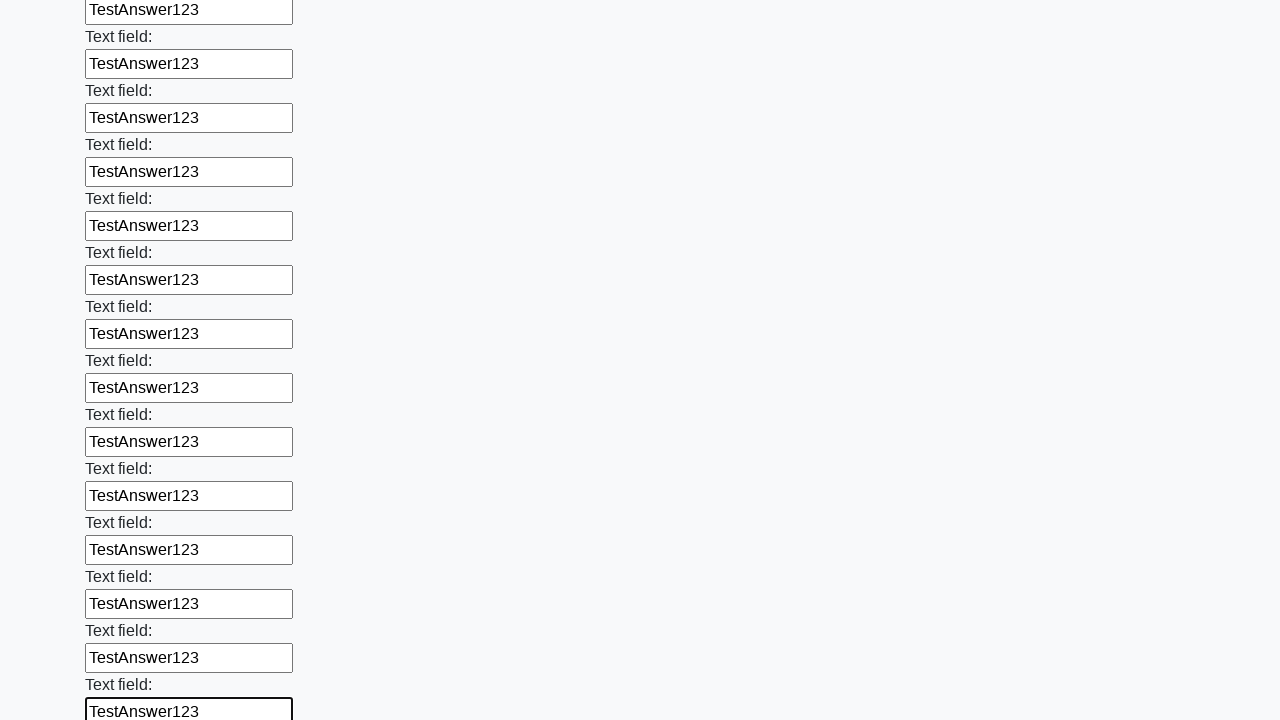

Filled an input field with 'TestAnswer123' on input >> nth=86
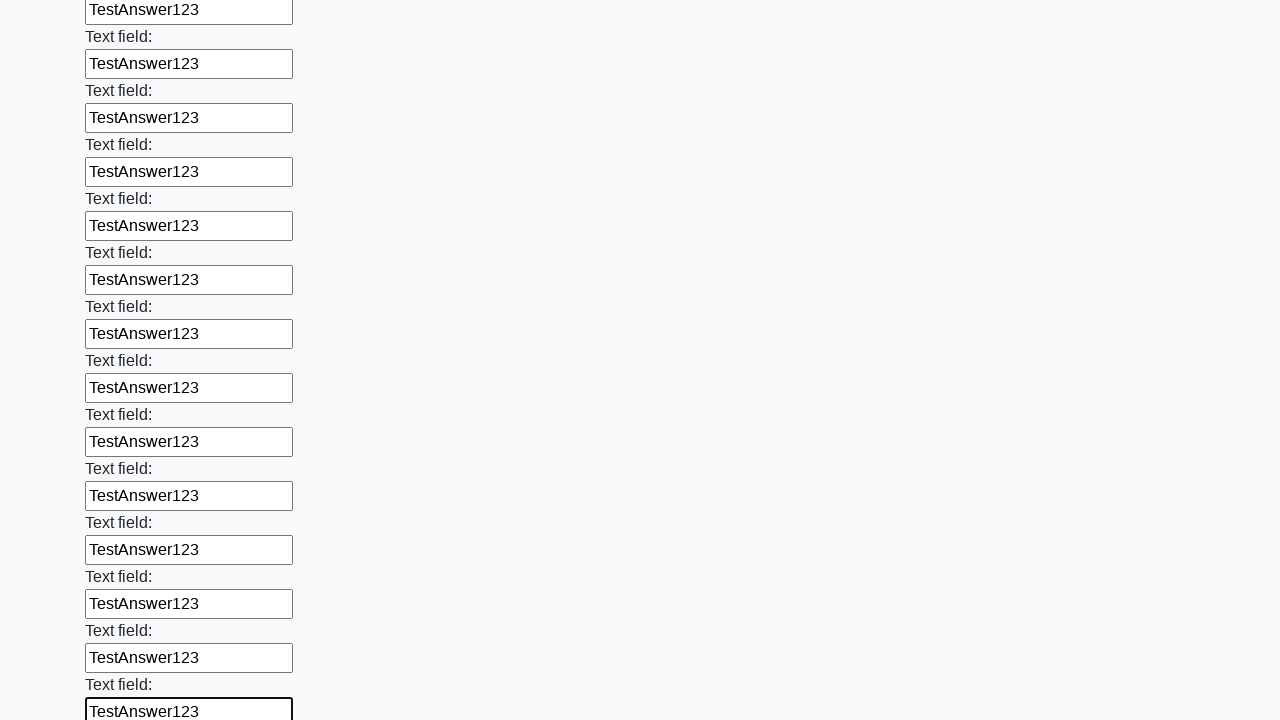

Filled an input field with 'TestAnswer123' on input >> nth=87
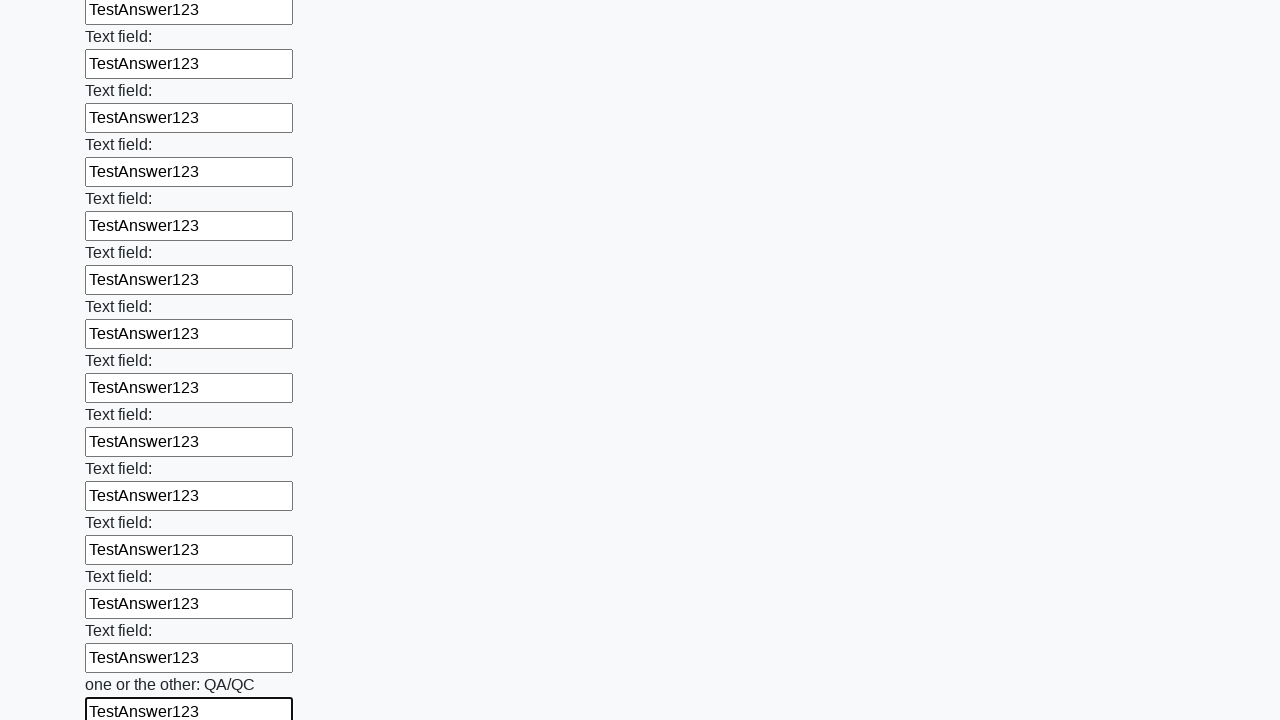

Filled an input field with 'TestAnswer123' on input >> nth=88
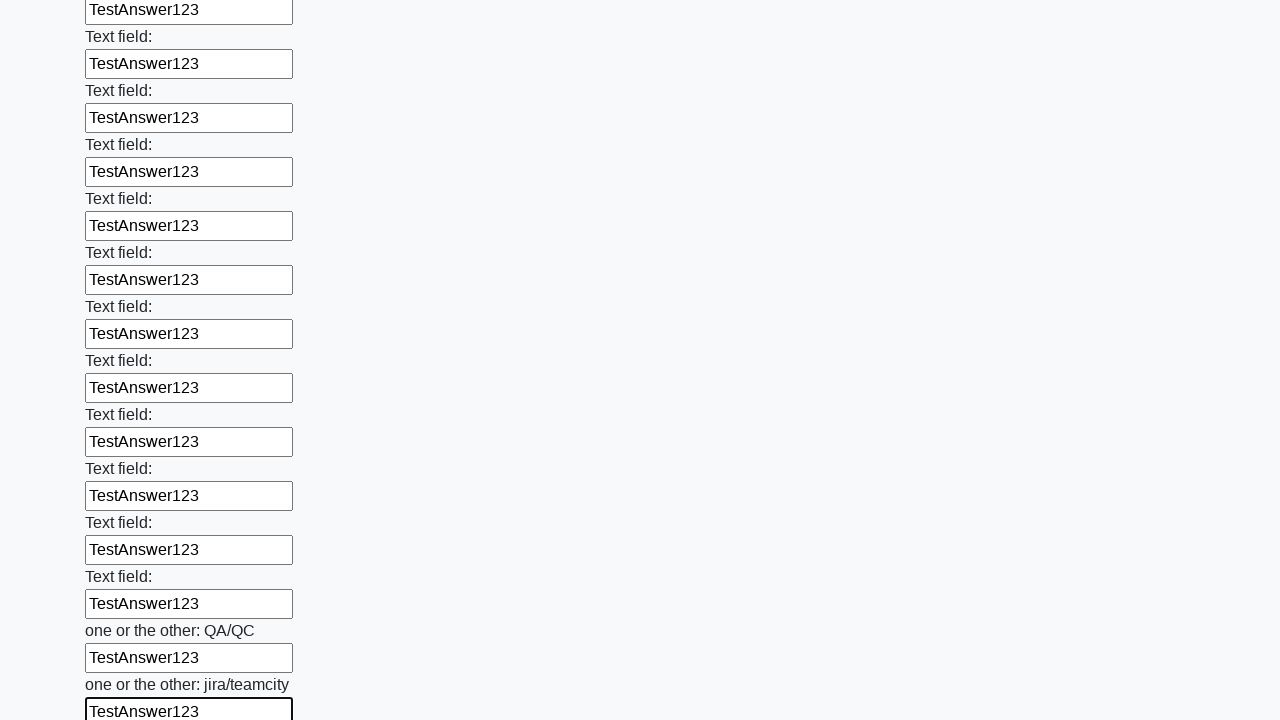

Filled an input field with 'TestAnswer123' on input >> nth=89
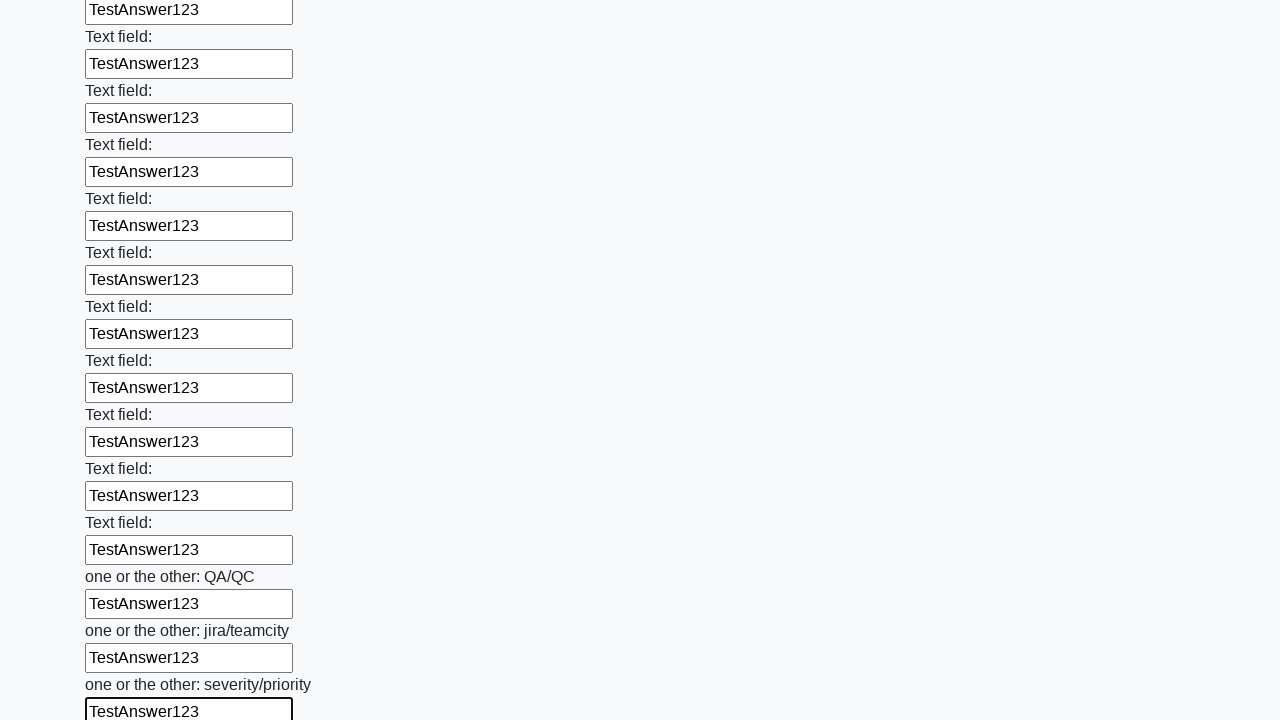

Filled an input field with 'TestAnswer123' on input >> nth=90
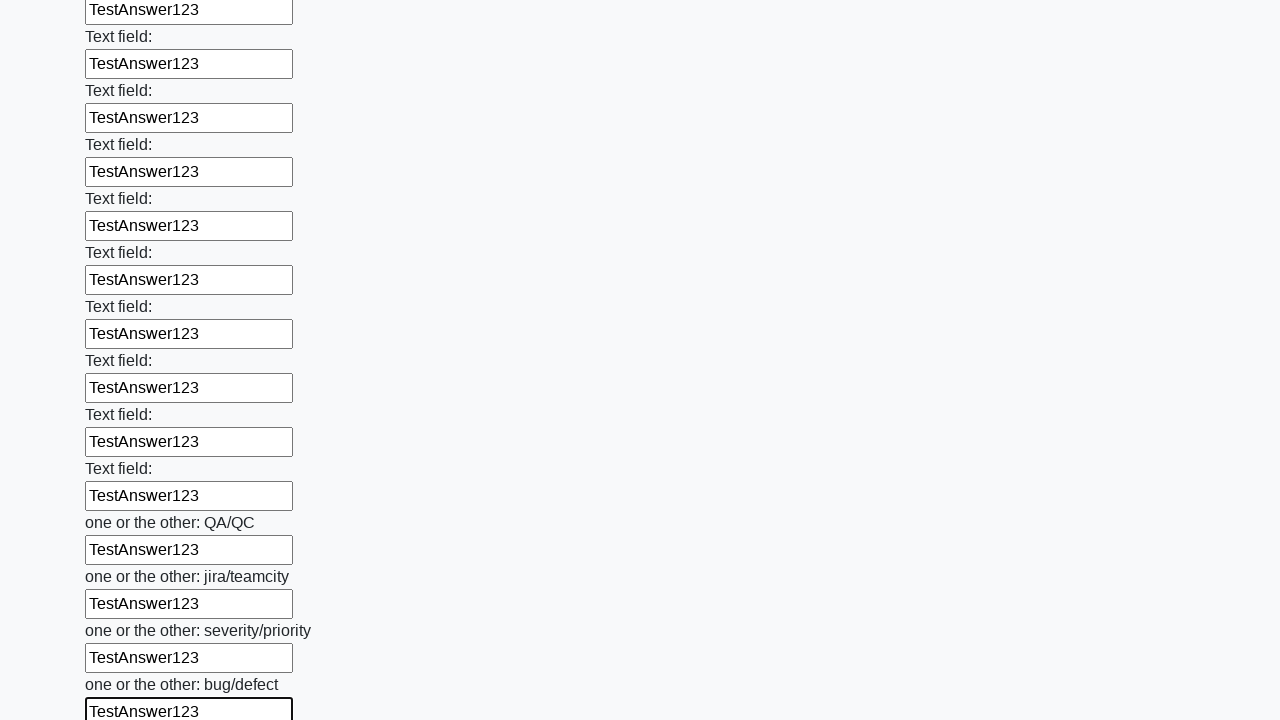

Filled an input field with 'TestAnswer123' on input >> nth=91
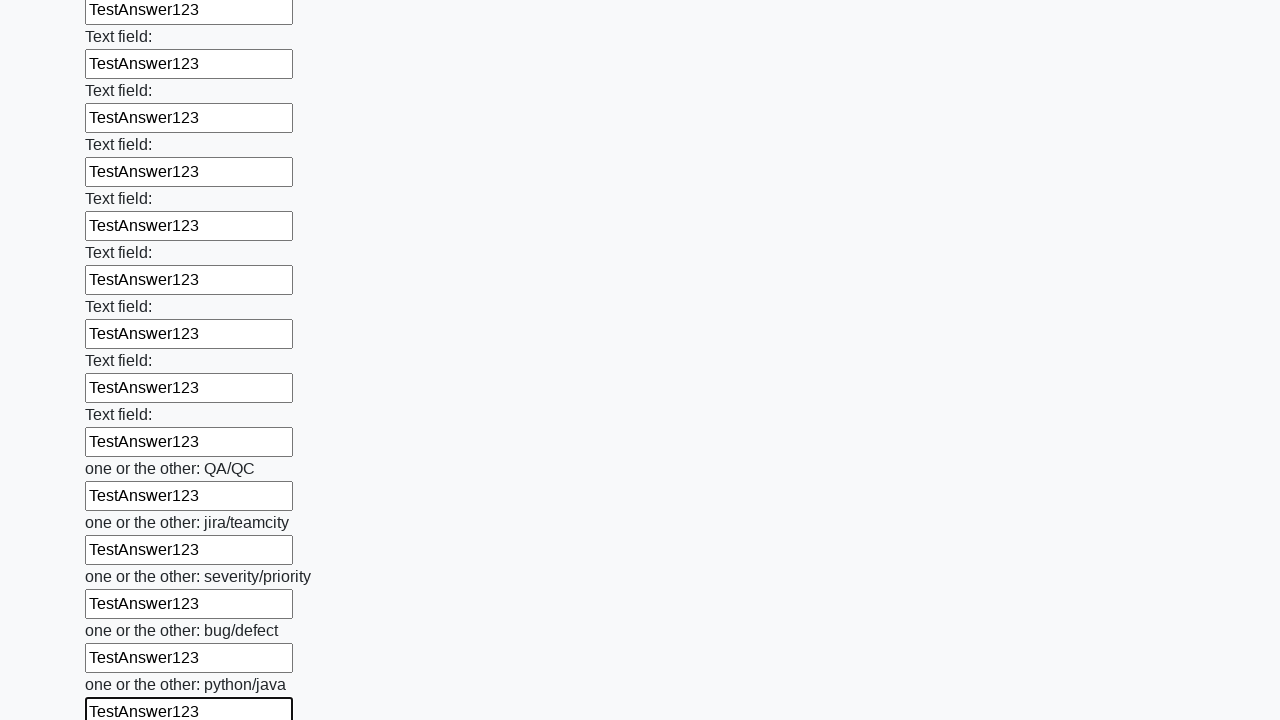

Filled an input field with 'TestAnswer123' on input >> nth=92
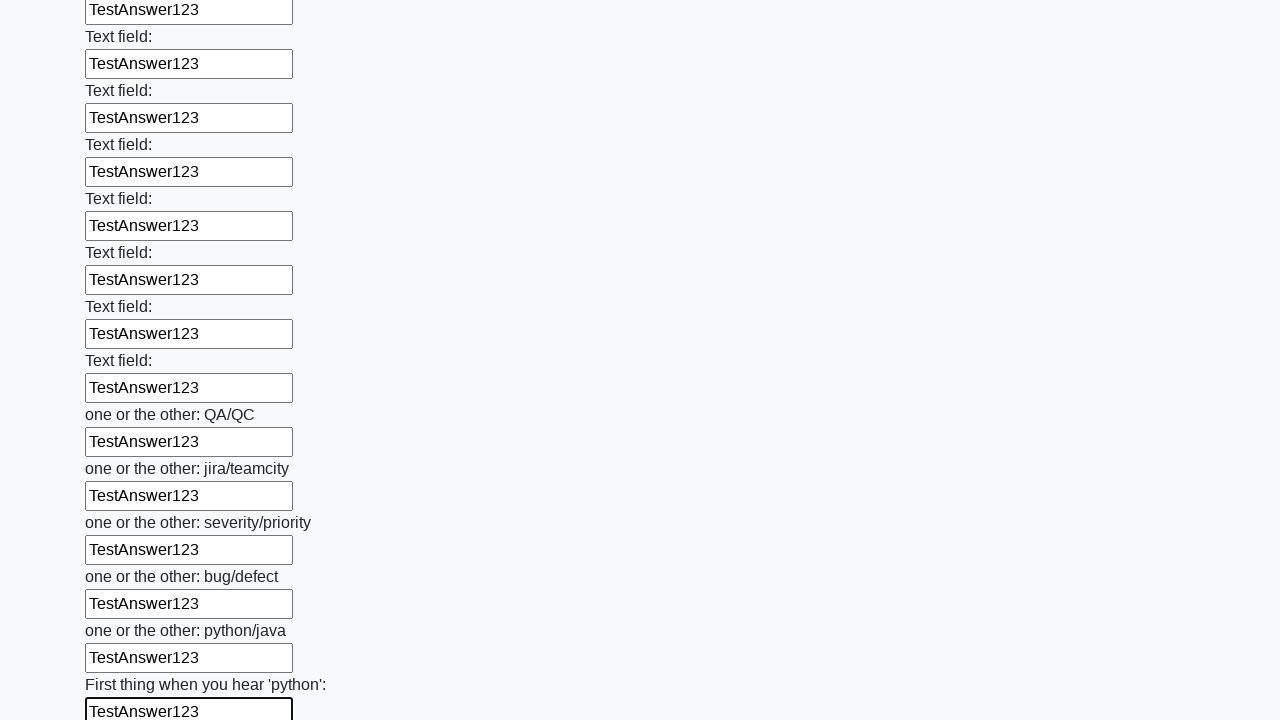

Filled an input field with 'TestAnswer123' on input >> nth=93
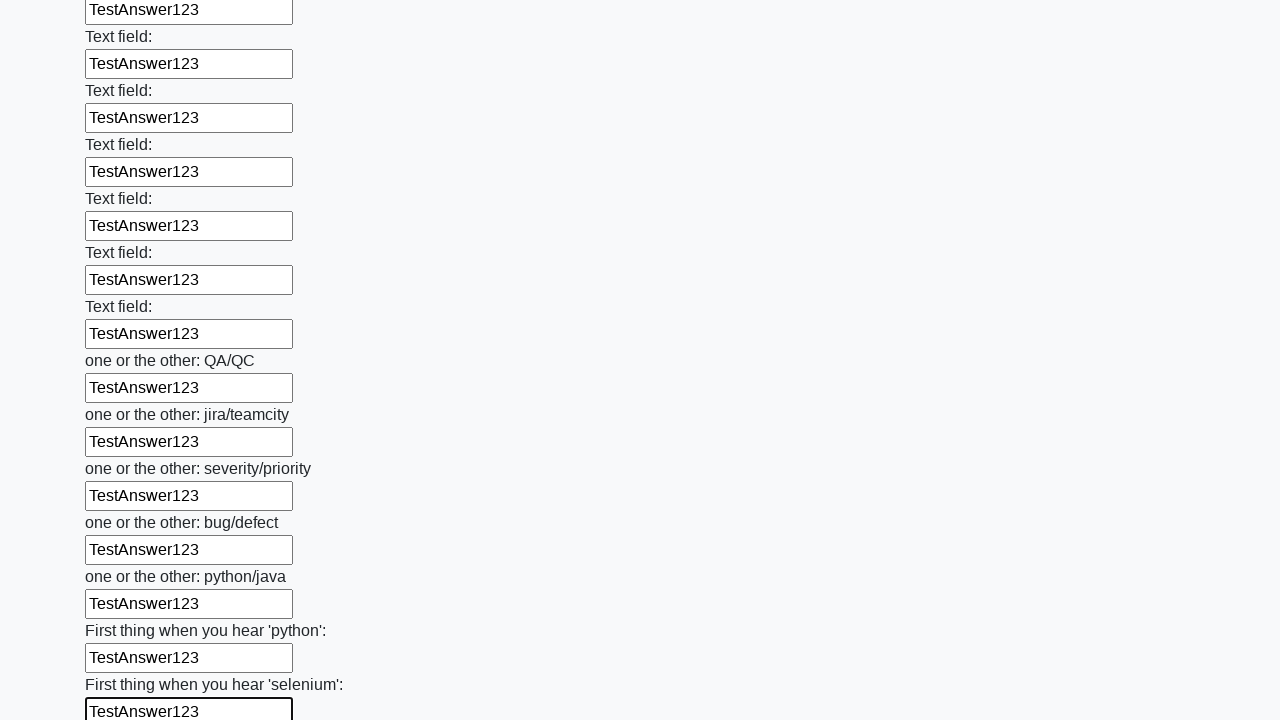

Filled an input field with 'TestAnswer123' on input >> nth=94
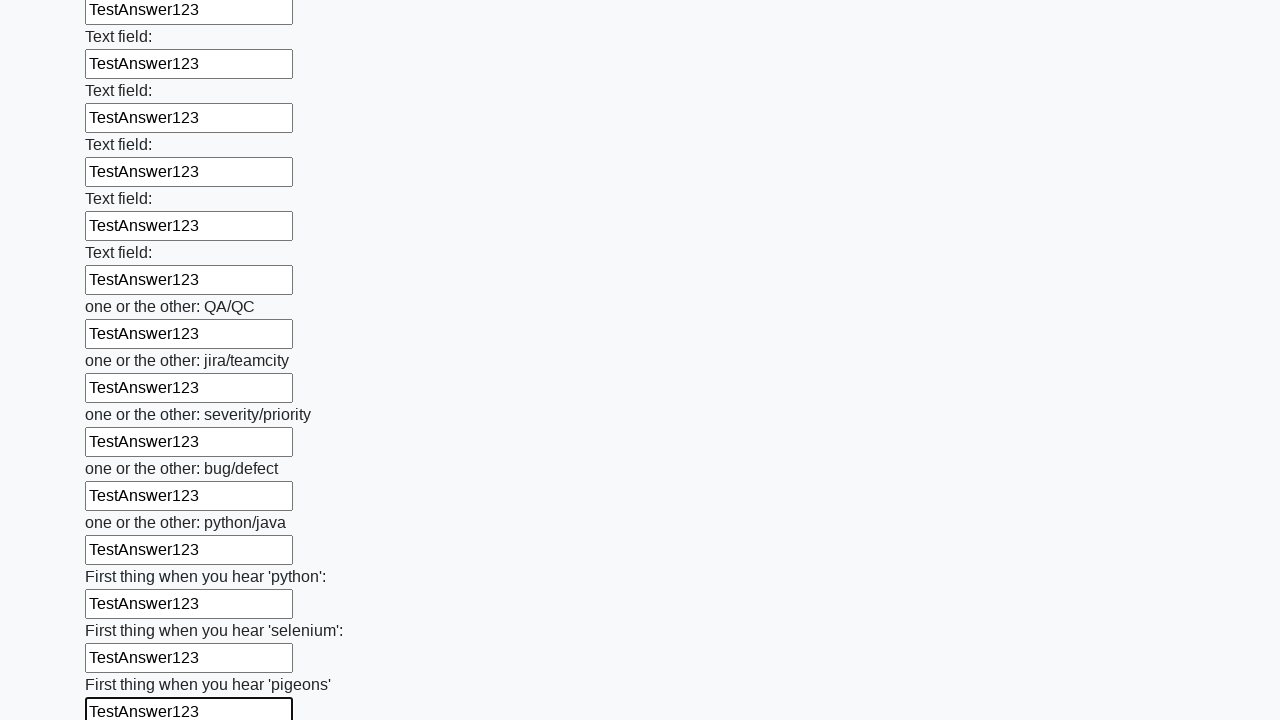

Filled an input field with 'TestAnswer123' on input >> nth=95
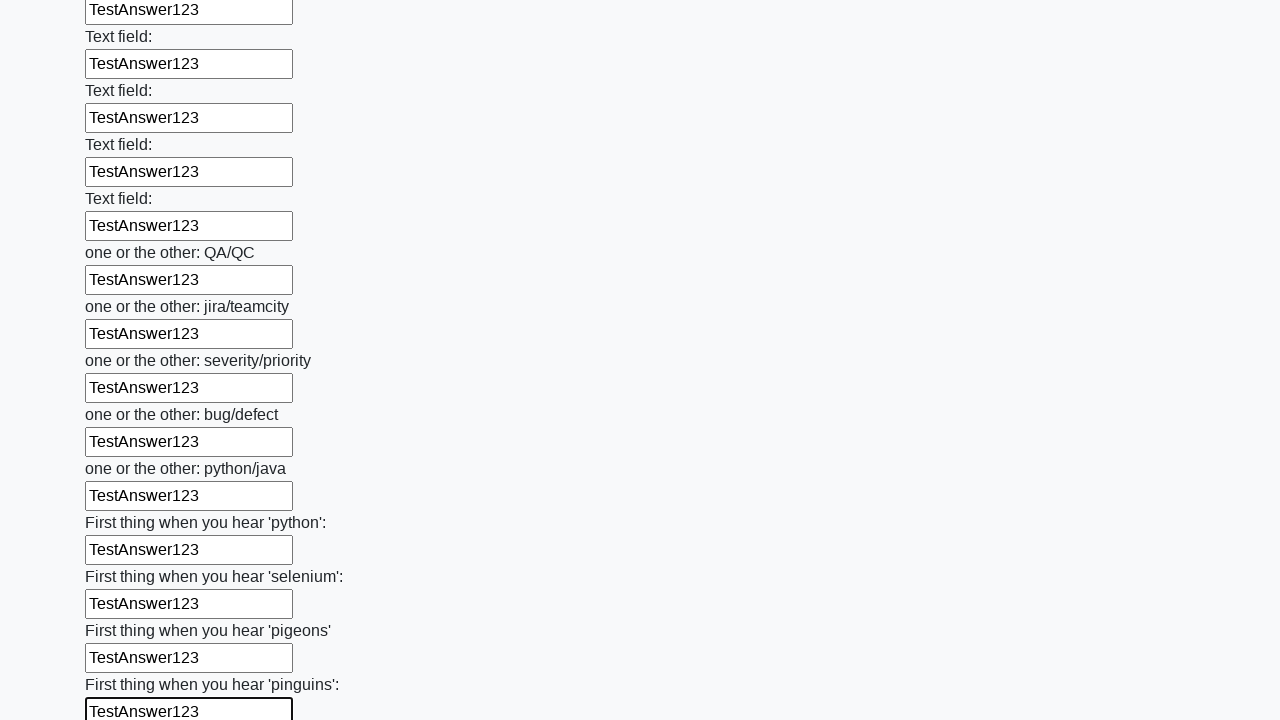

Filled an input field with 'TestAnswer123' on input >> nth=96
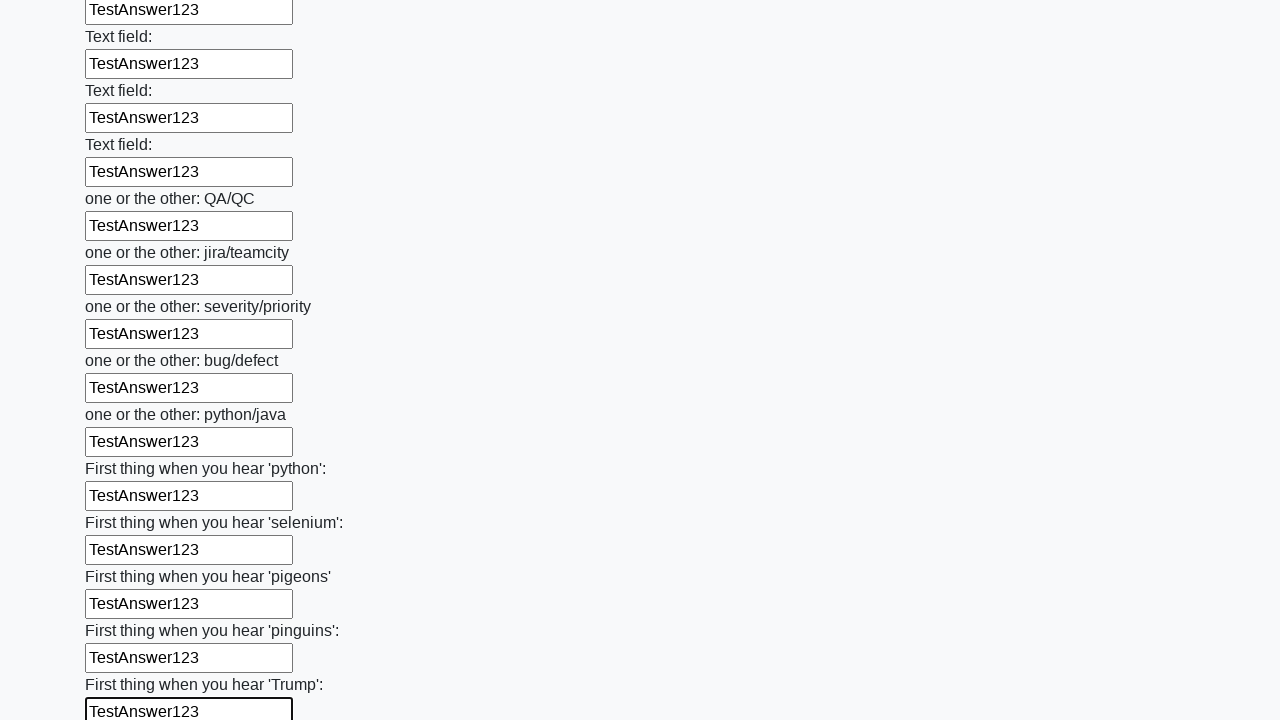

Filled an input field with 'TestAnswer123' on input >> nth=97
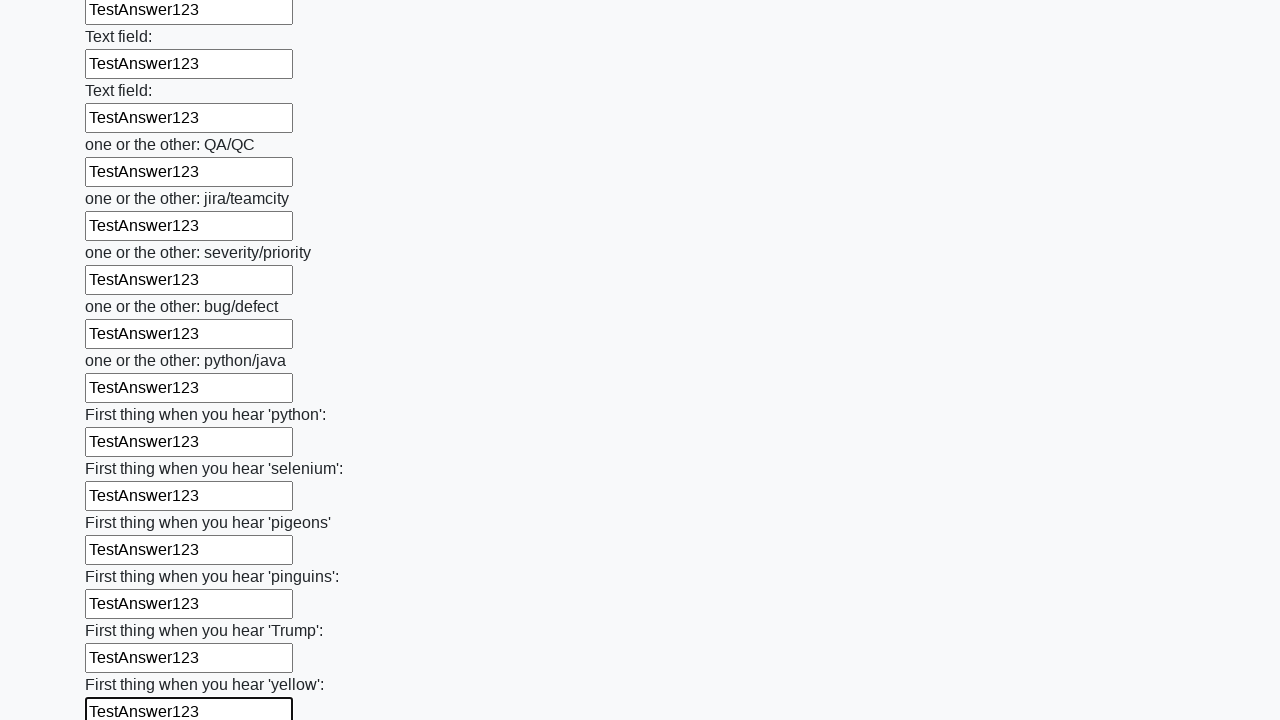

Filled an input field with 'TestAnswer123' on input >> nth=98
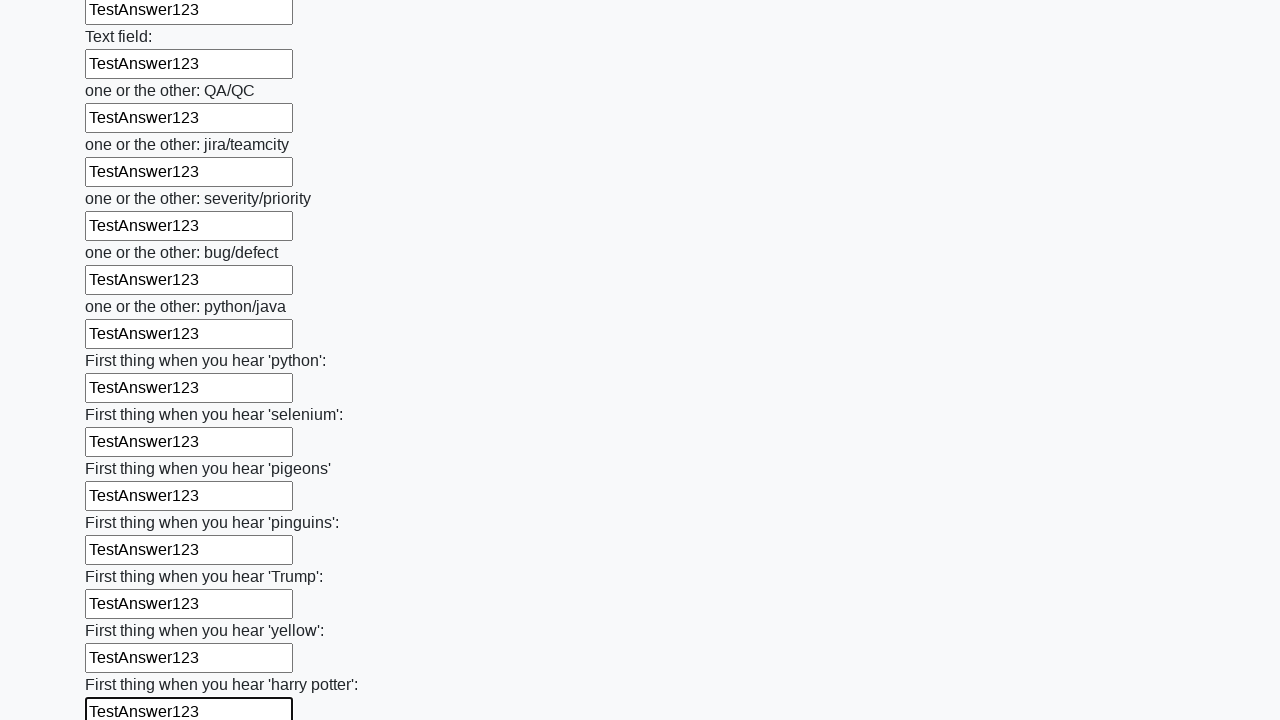

Filled an input field with 'TestAnswer123' on input >> nth=99
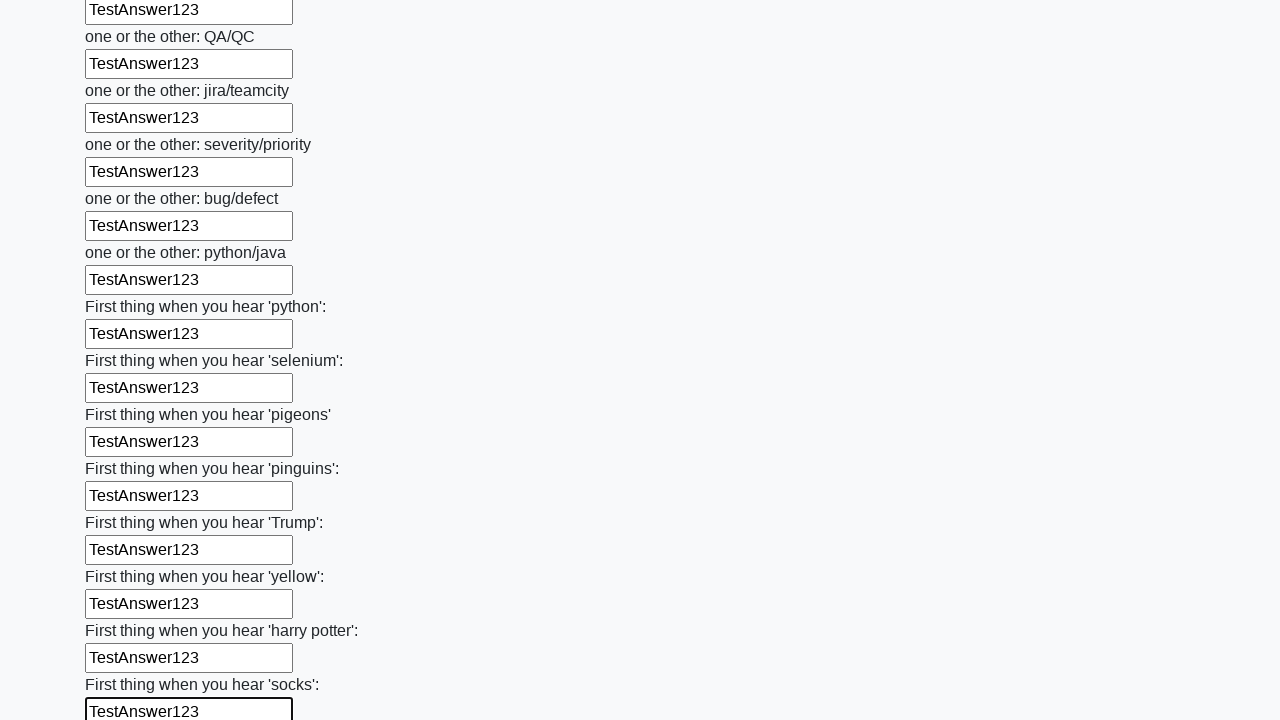

Clicked the submit button at (123, 611) on .btn.btn-default
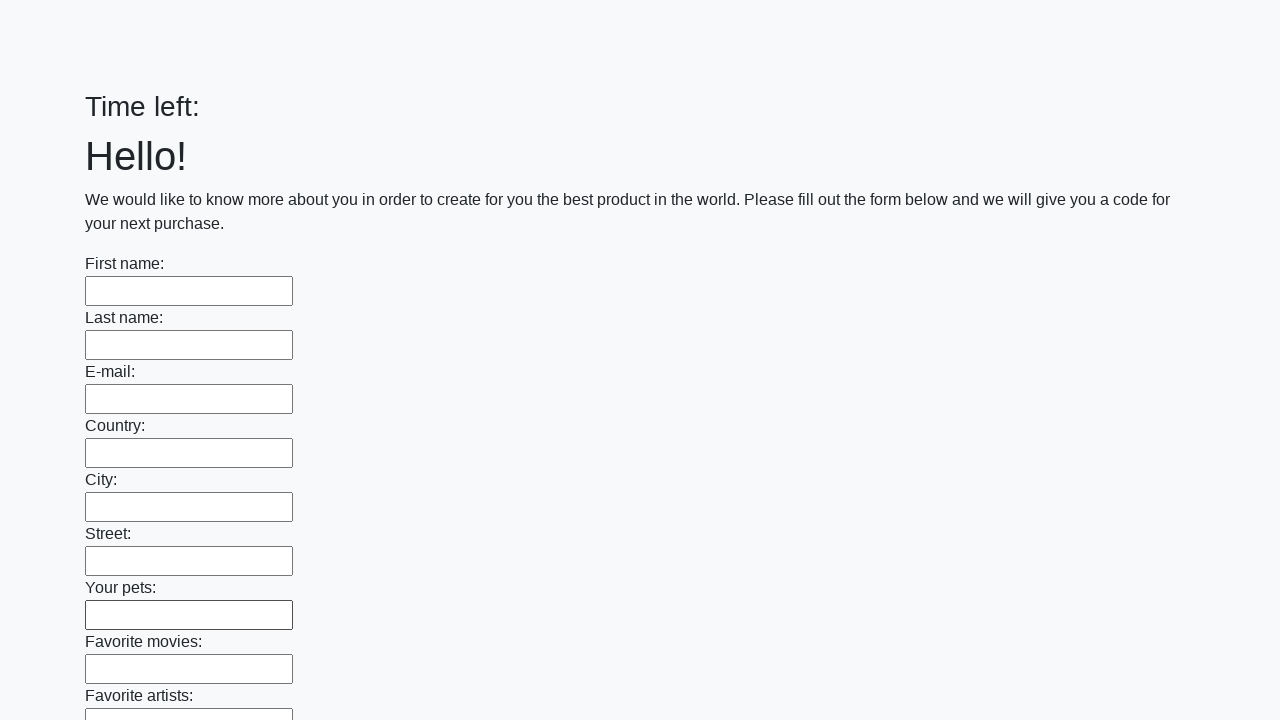

Waited 1 second for form submission to complete
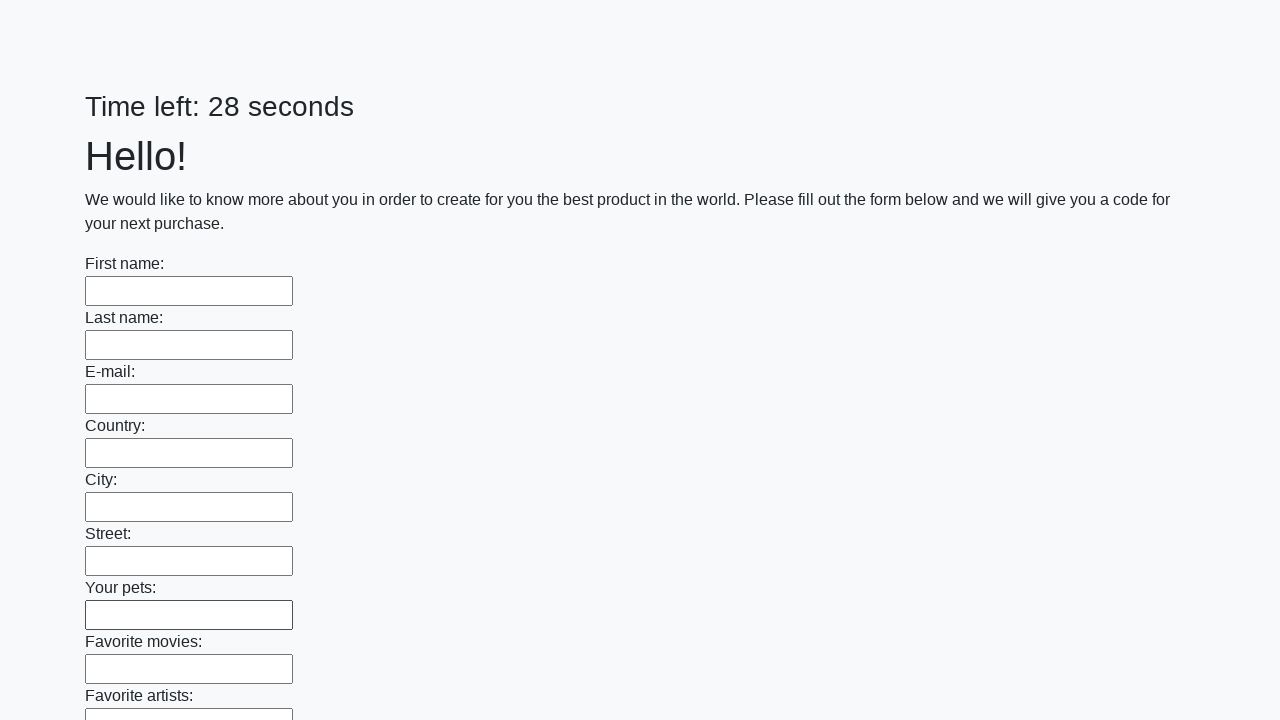

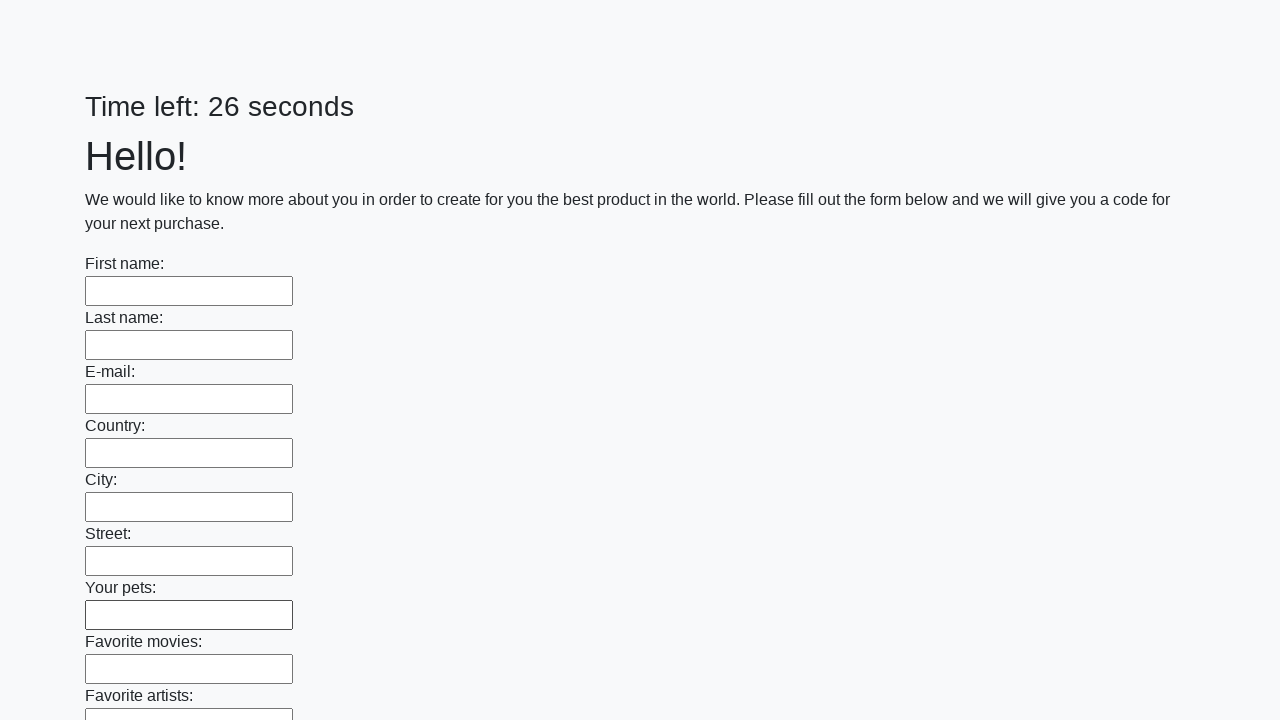